Fills all text input fields on a large form with a sample value and submits the form by clicking the submit button.

Starting URL: http://suninjuly.github.io/huge_form.html

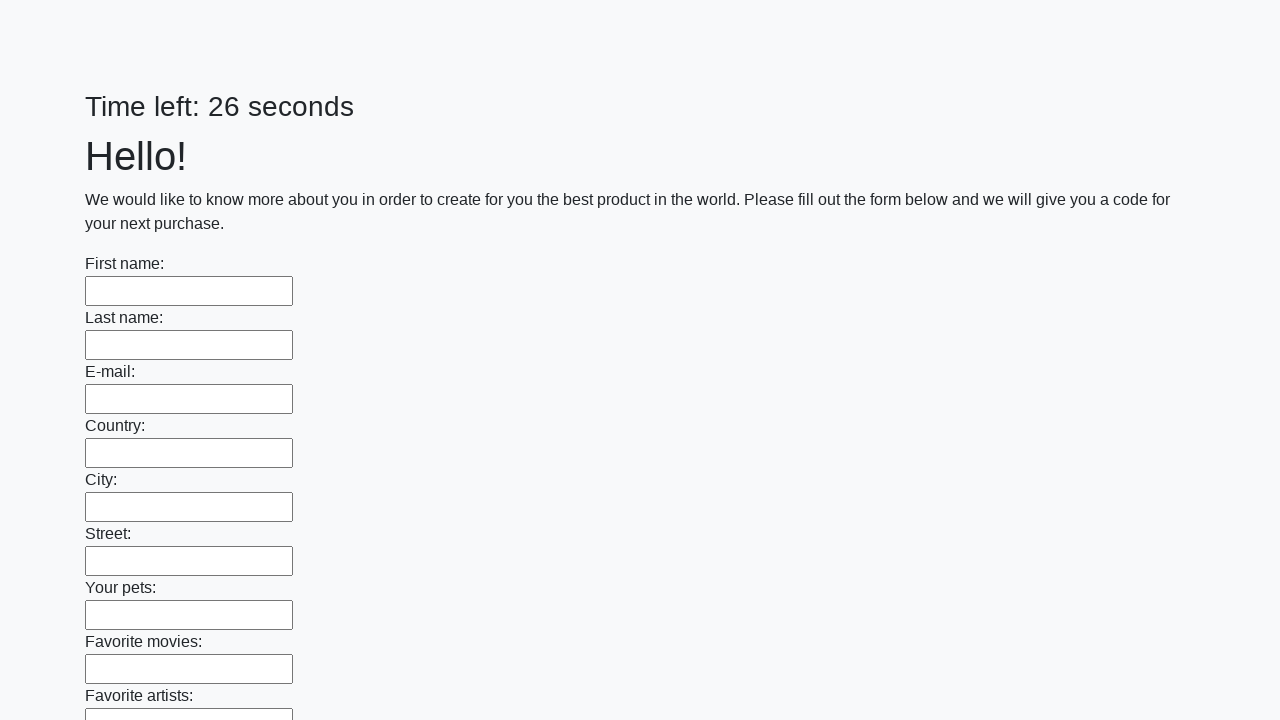

Located all text input fields on the huge form
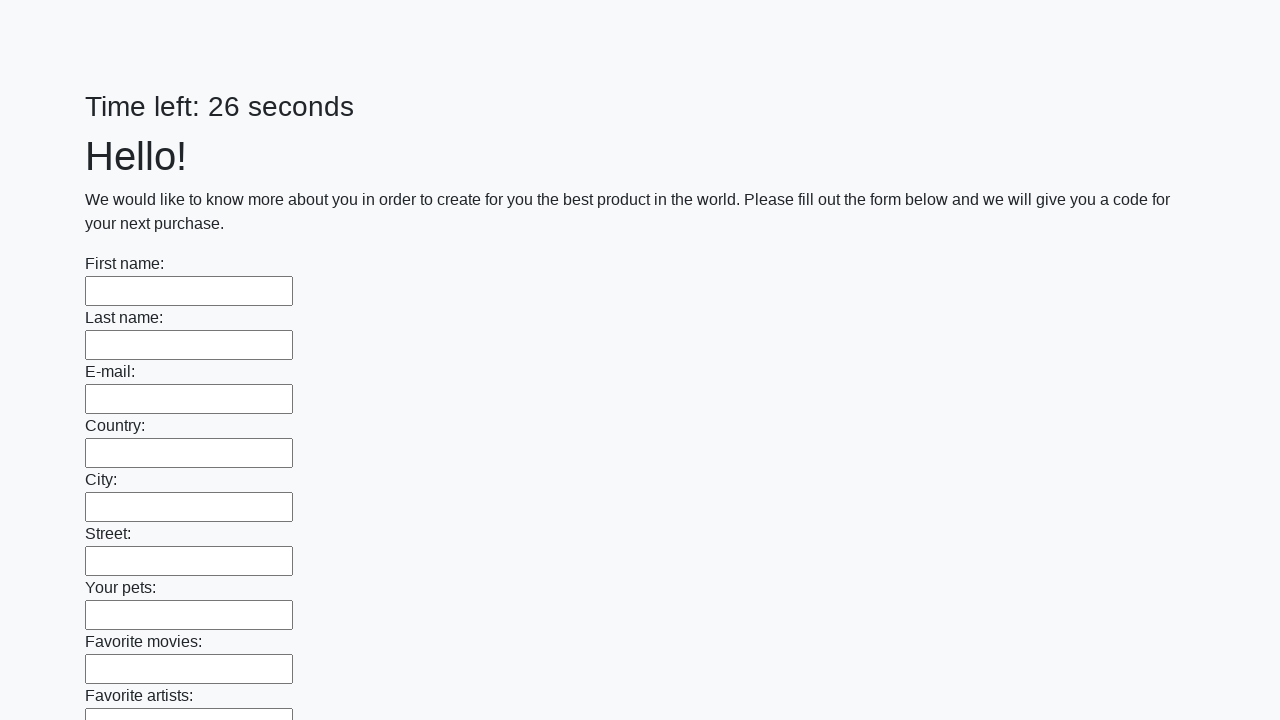

Filled a text input field with sample value 'Sample Text 123' on xpath=//input[@type='text'] >> nth=0
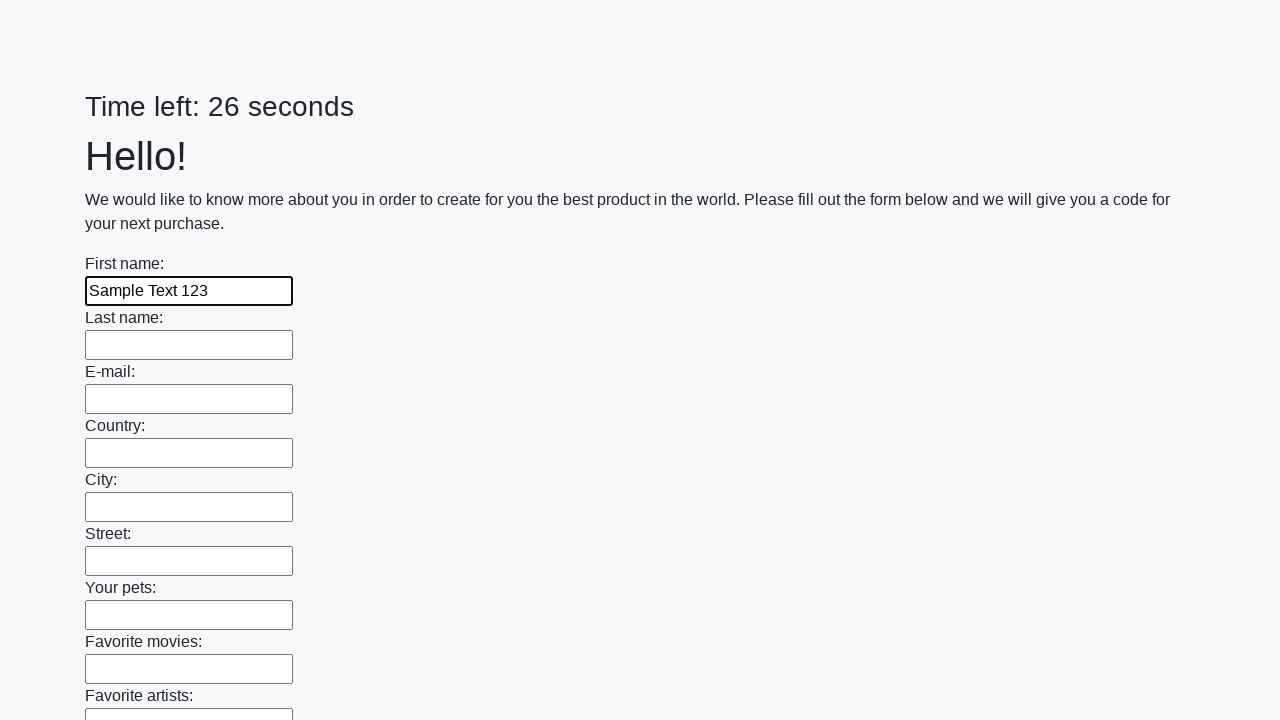

Filled a text input field with sample value 'Sample Text 123' on xpath=//input[@type='text'] >> nth=1
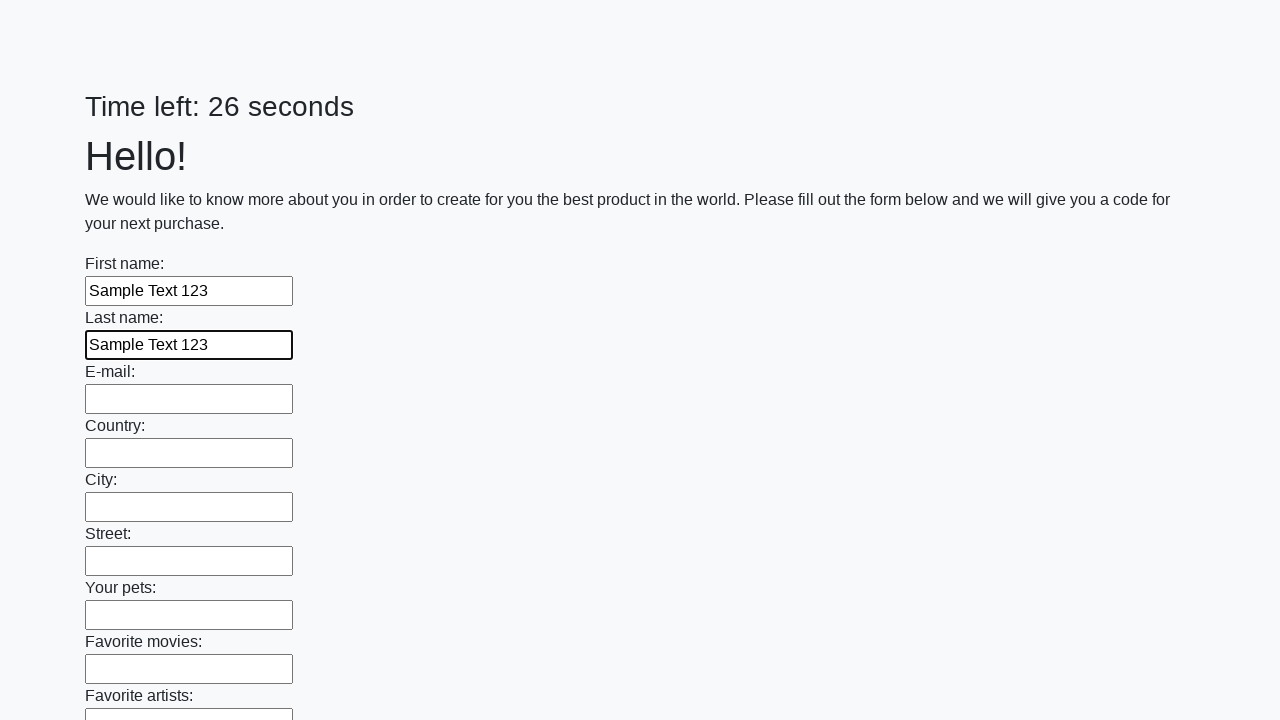

Filled a text input field with sample value 'Sample Text 123' on xpath=//input[@type='text'] >> nth=2
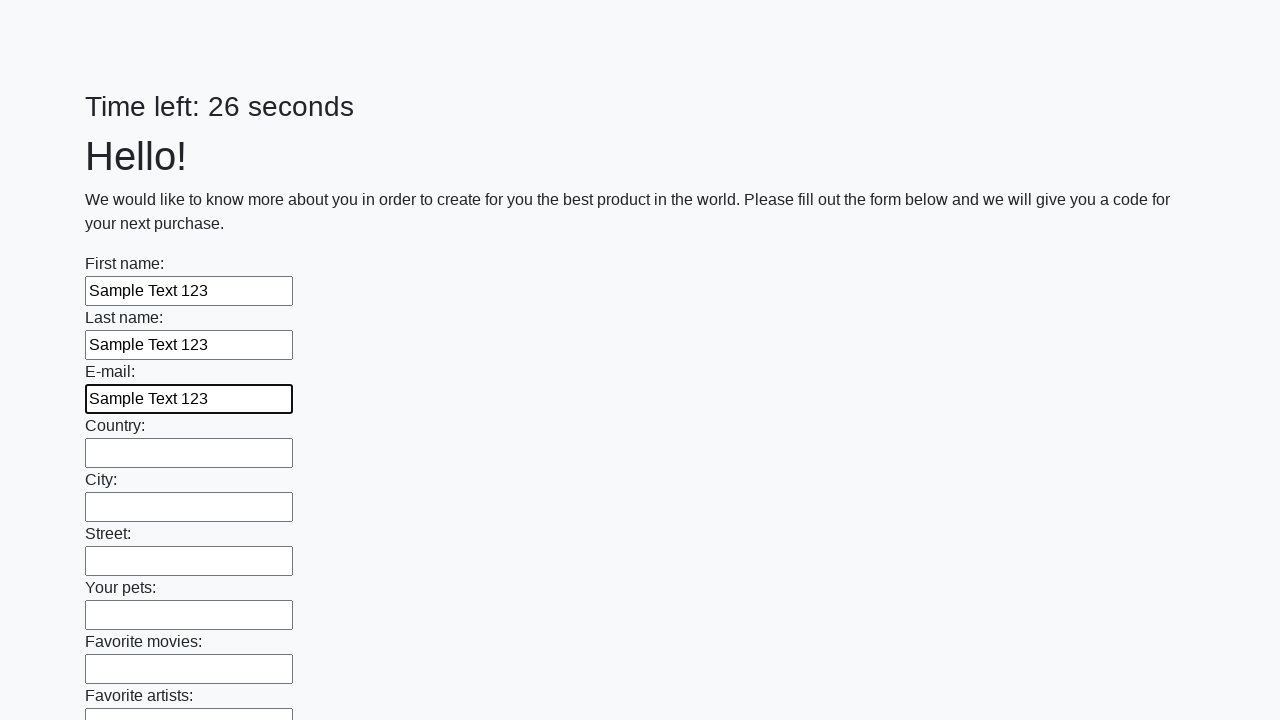

Filled a text input field with sample value 'Sample Text 123' on xpath=//input[@type='text'] >> nth=3
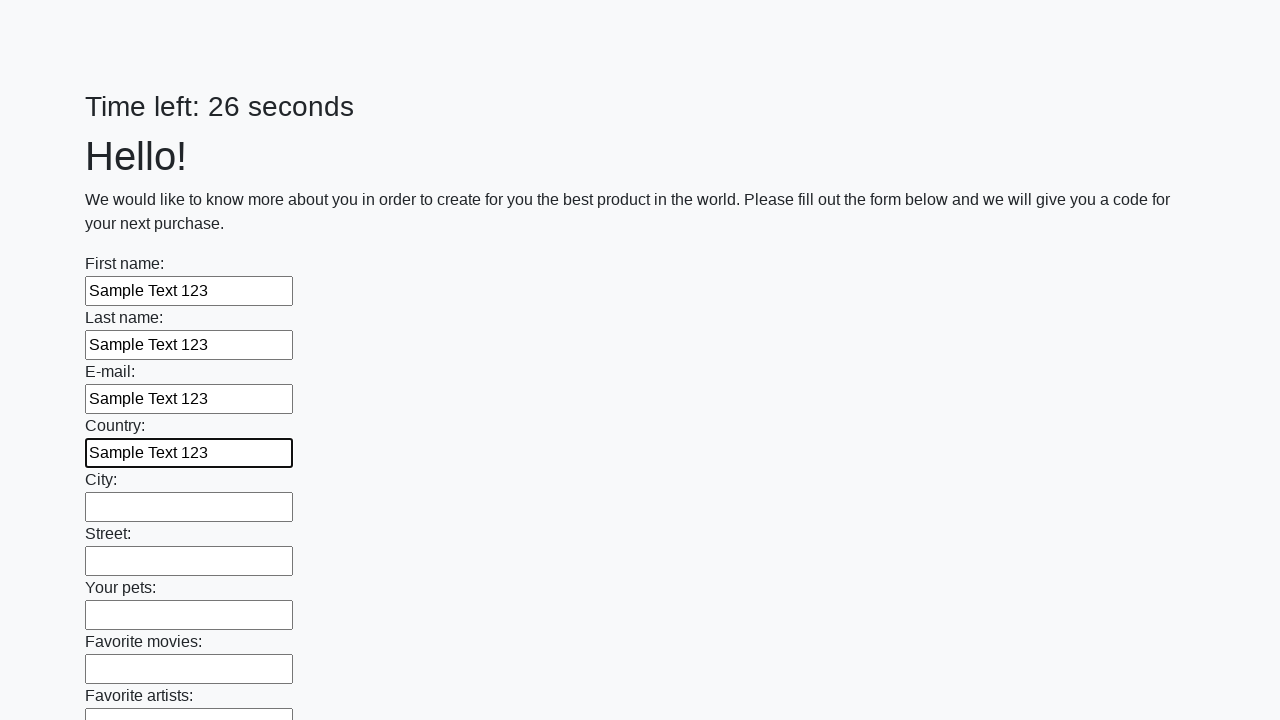

Filled a text input field with sample value 'Sample Text 123' on xpath=//input[@type='text'] >> nth=4
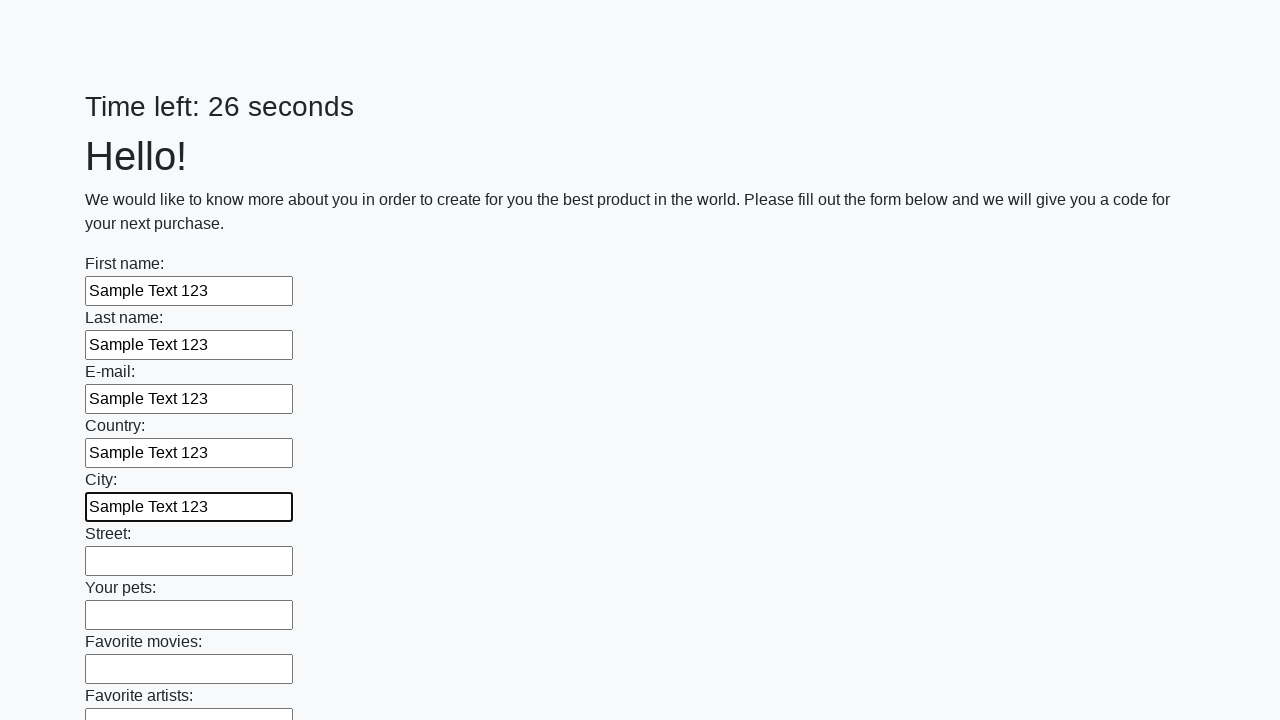

Filled a text input field with sample value 'Sample Text 123' on xpath=//input[@type='text'] >> nth=5
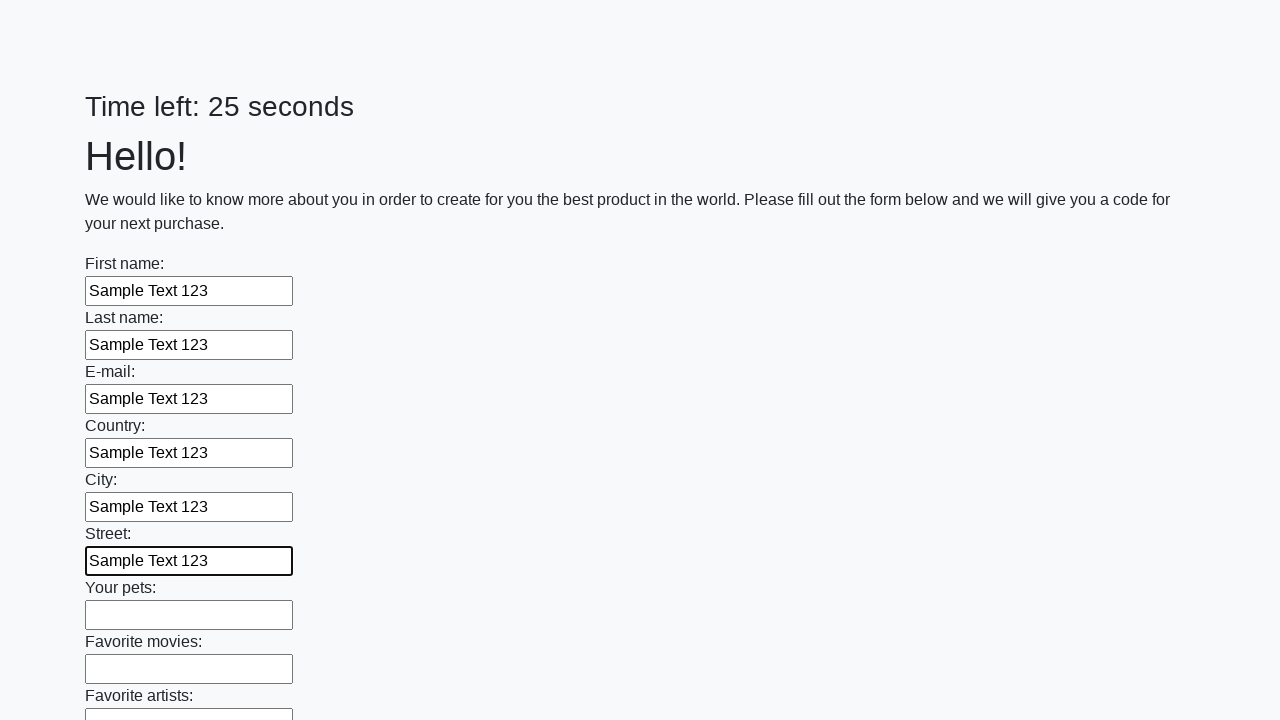

Filled a text input field with sample value 'Sample Text 123' on xpath=//input[@type='text'] >> nth=6
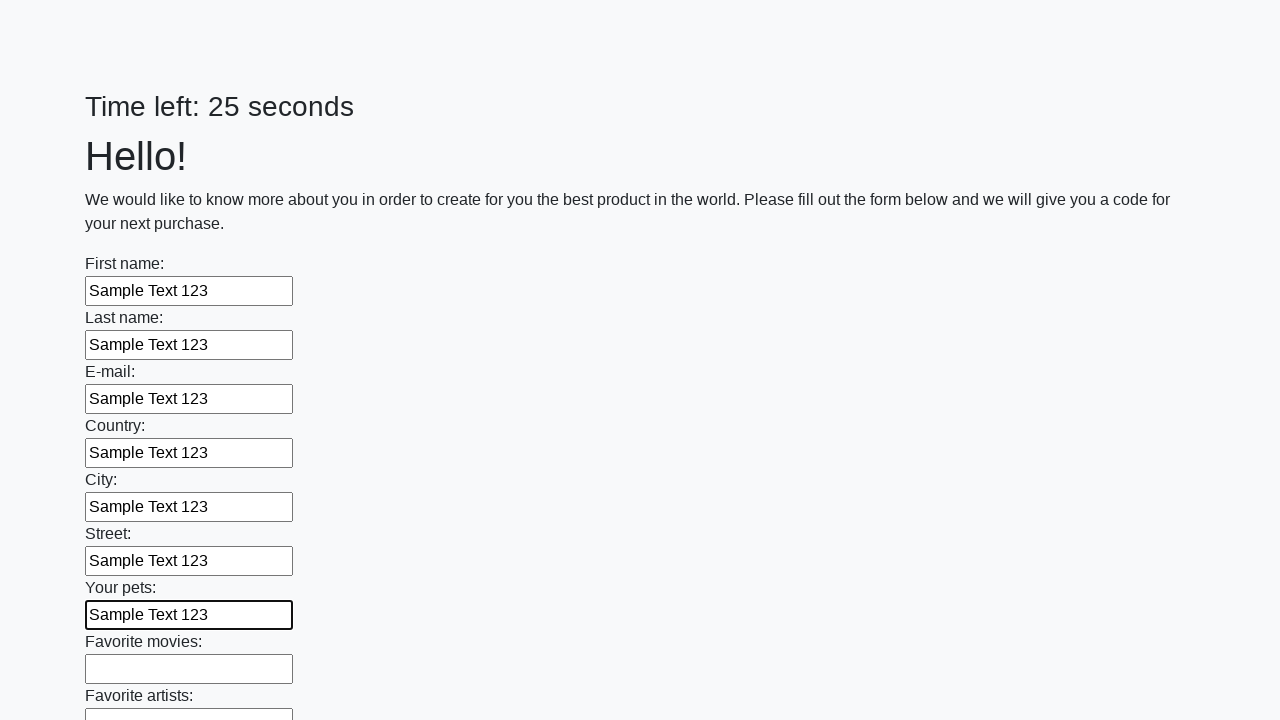

Filled a text input field with sample value 'Sample Text 123' on xpath=//input[@type='text'] >> nth=7
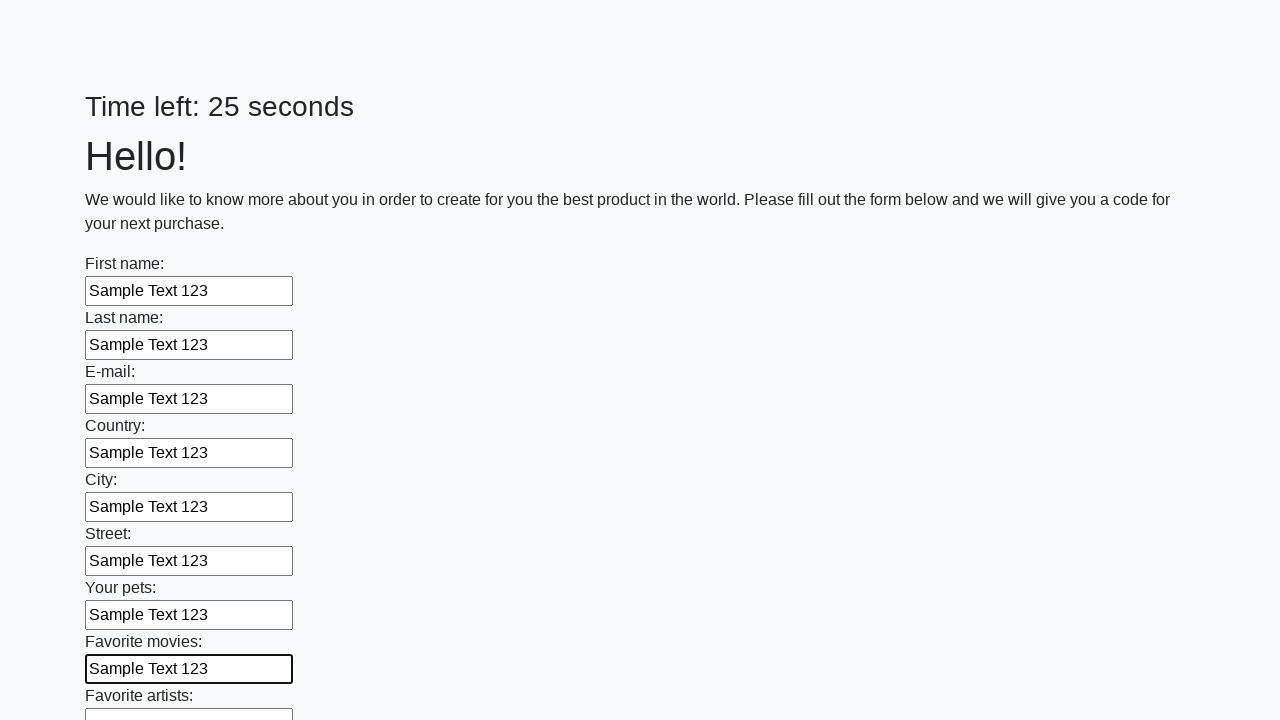

Filled a text input field with sample value 'Sample Text 123' on xpath=//input[@type='text'] >> nth=8
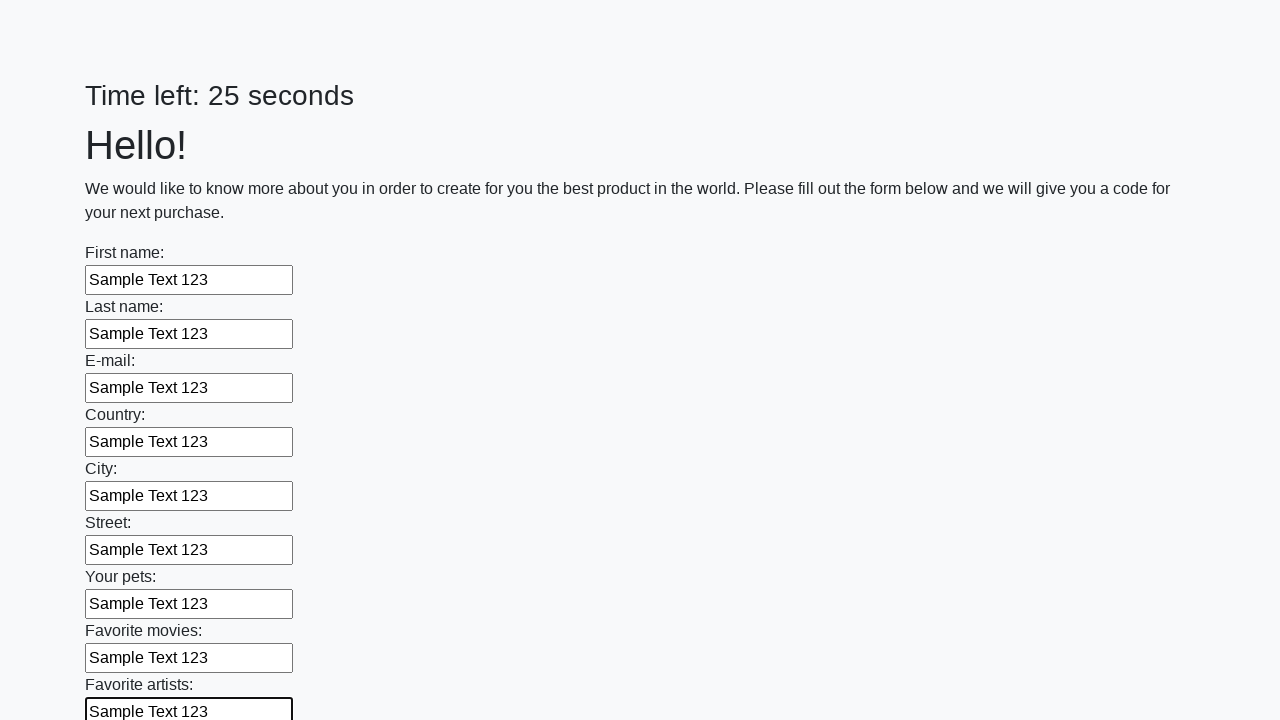

Filled a text input field with sample value 'Sample Text 123' on xpath=//input[@type='text'] >> nth=9
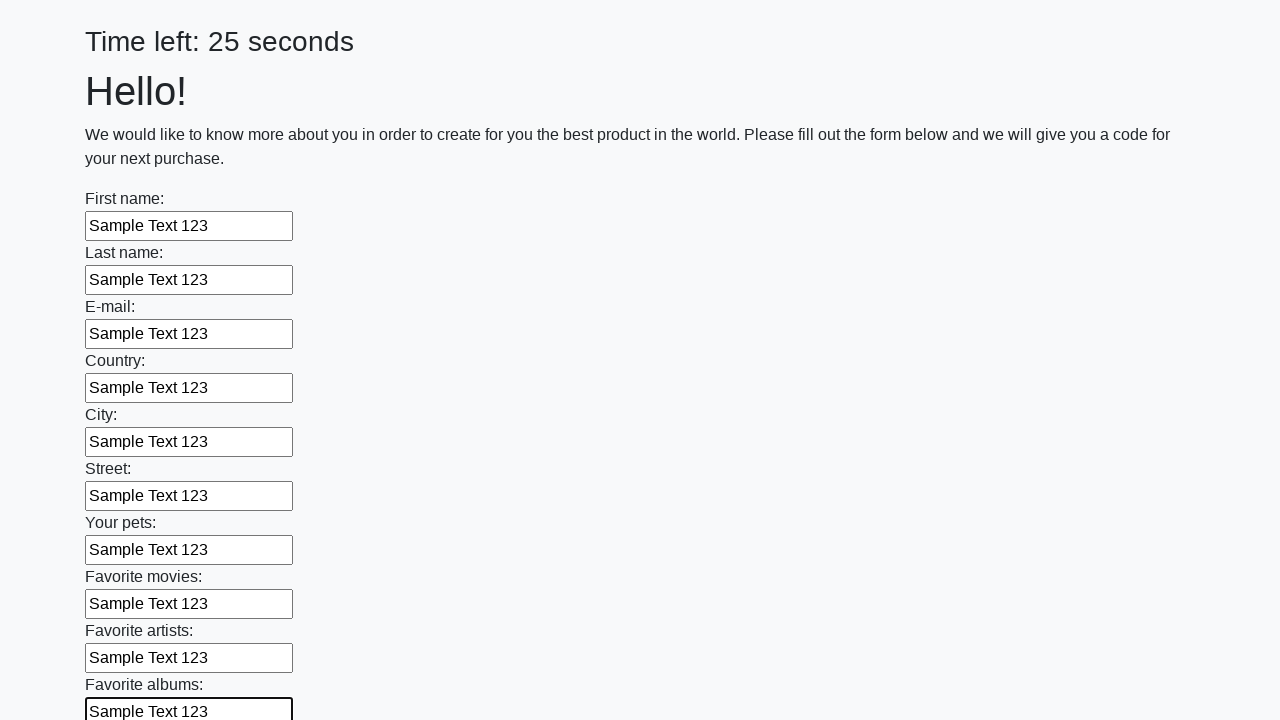

Filled a text input field with sample value 'Sample Text 123' on xpath=//input[@type='text'] >> nth=10
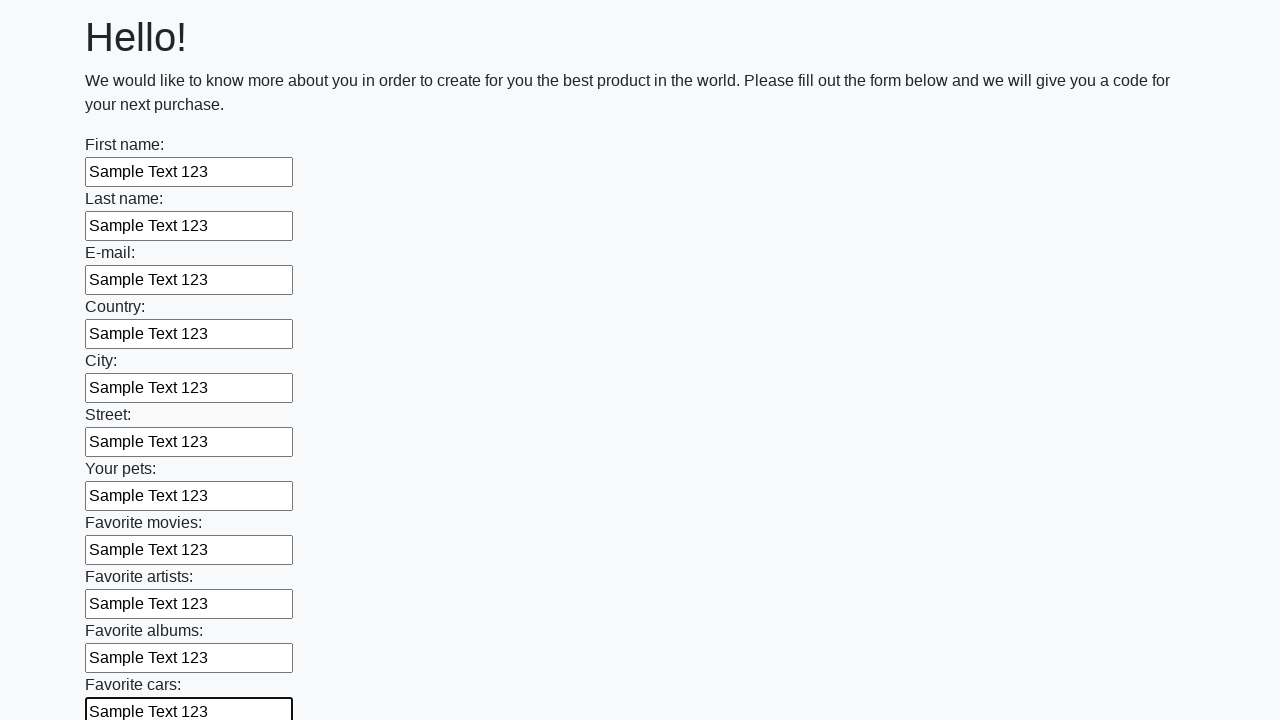

Filled a text input field with sample value 'Sample Text 123' on xpath=//input[@type='text'] >> nth=11
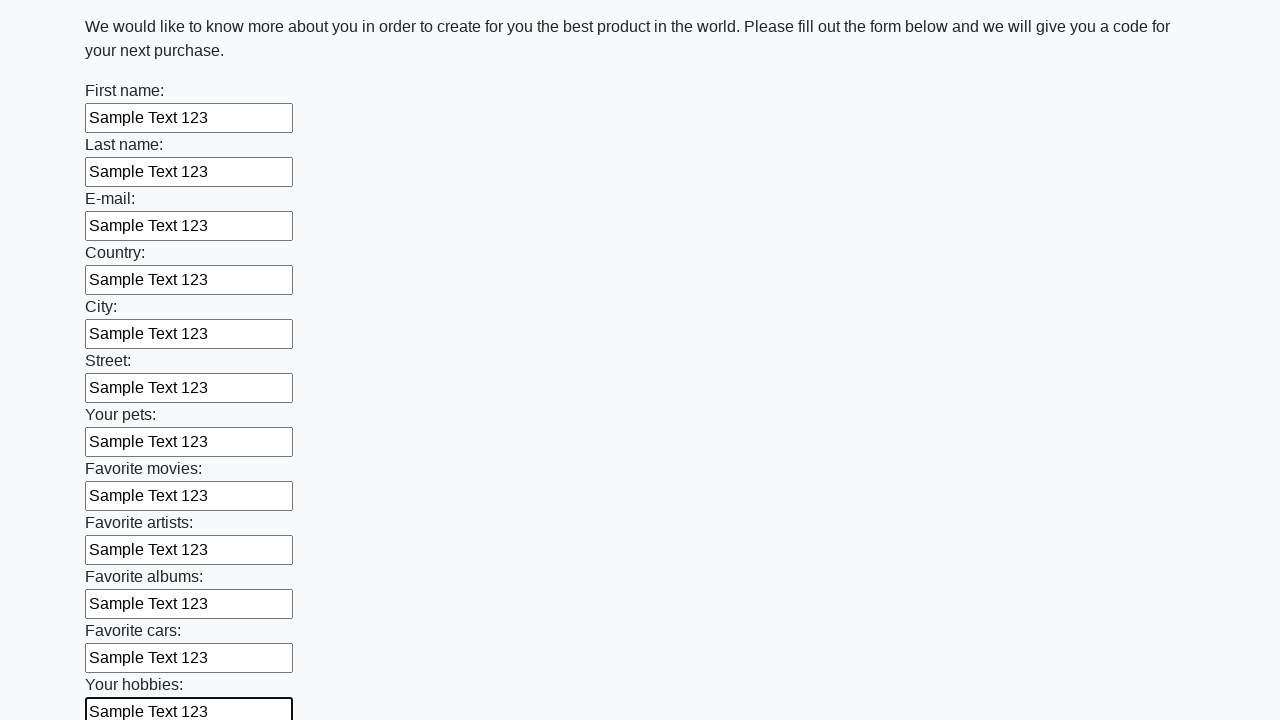

Filled a text input field with sample value 'Sample Text 123' on xpath=//input[@type='text'] >> nth=12
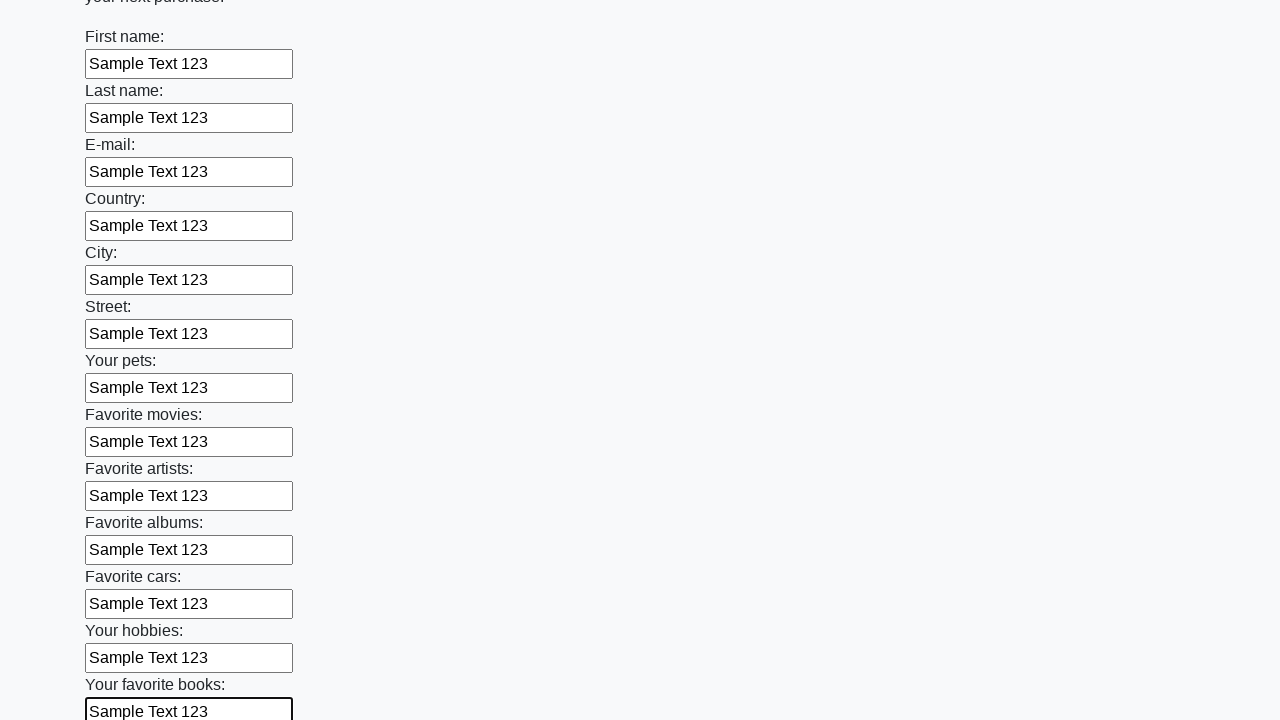

Filled a text input field with sample value 'Sample Text 123' on xpath=//input[@type='text'] >> nth=13
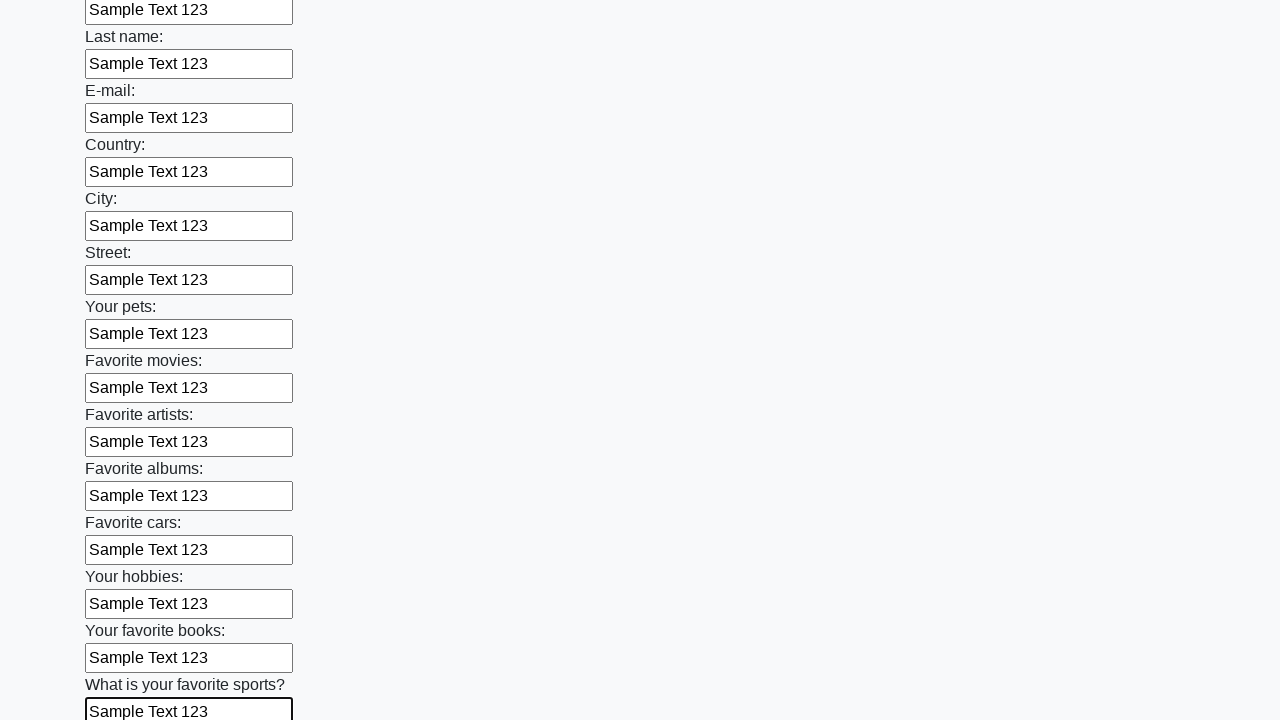

Filled a text input field with sample value 'Sample Text 123' on xpath=//input[@type='text'] >> nth=14
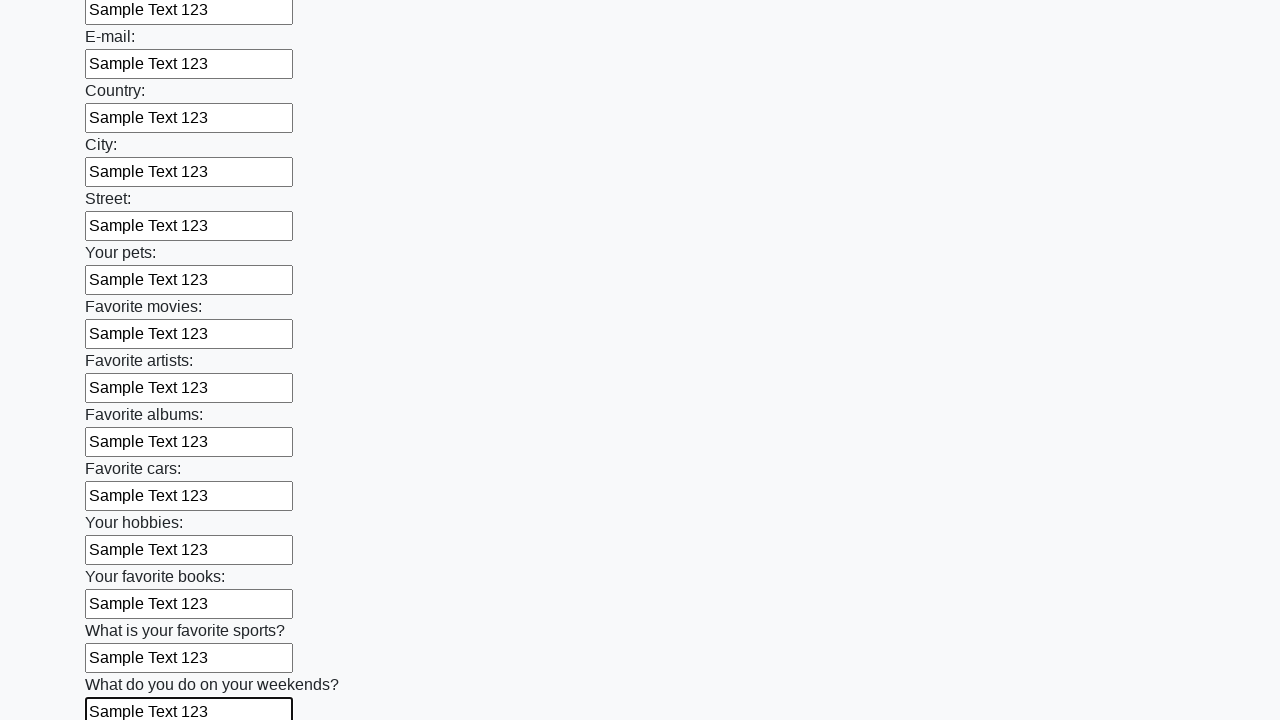

Filled a text input field with sample value 'Sample Text 123' on xpath=//input[@type='text'] >> nth=15
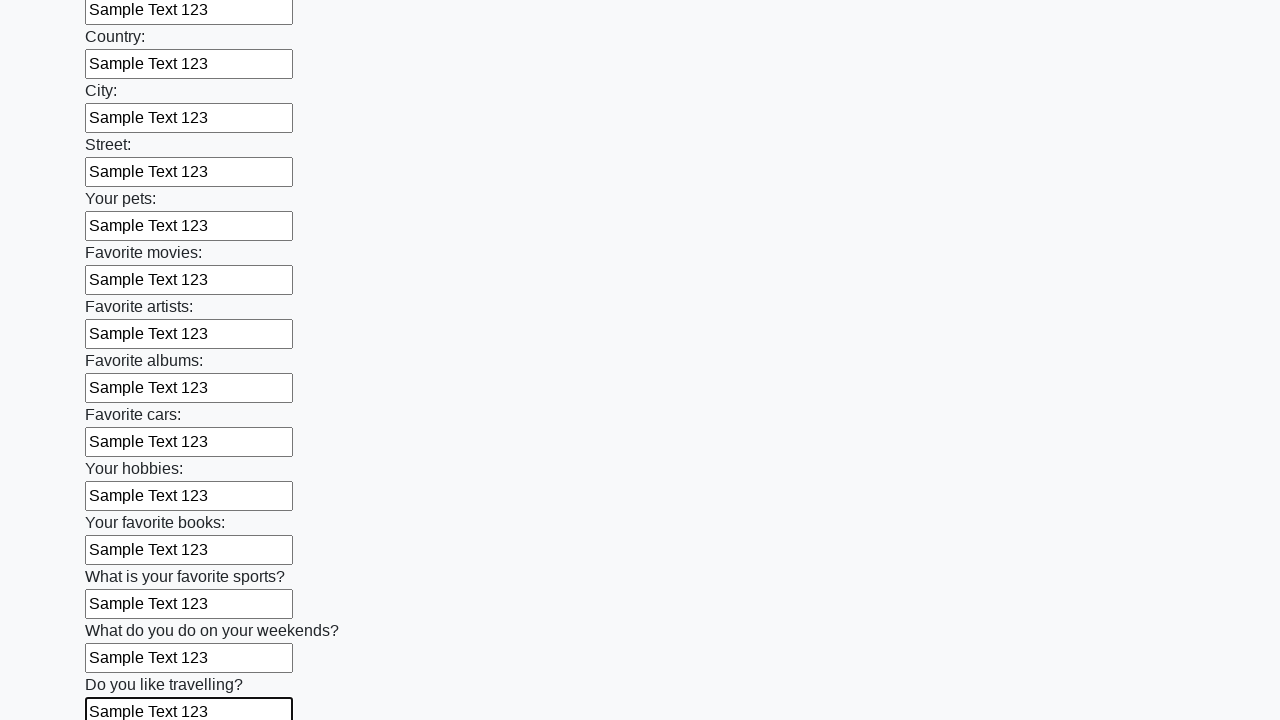

Filled a text input field with sample value 'Sample Text 123' on xpath=//input[@type='text'] >> nth=16
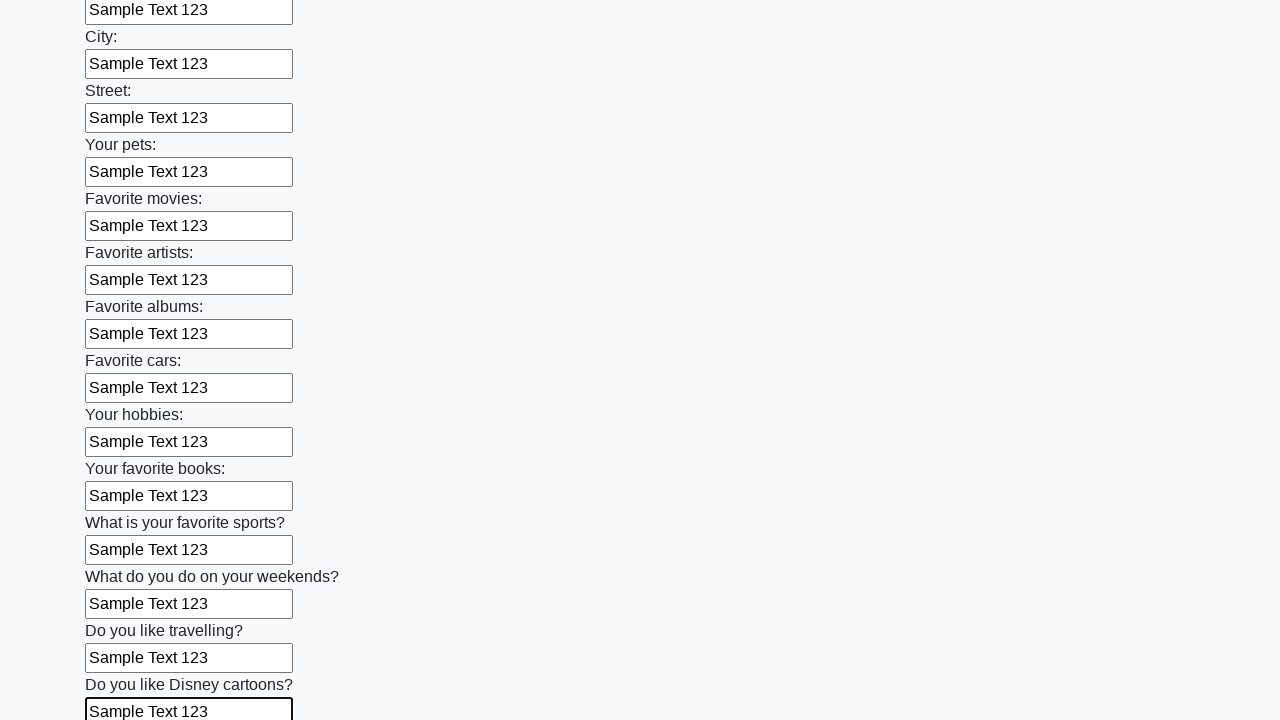

Filled a text input field with sample value 'Sample Text 123' on xpath=//input[@type='text'] >> nth=17
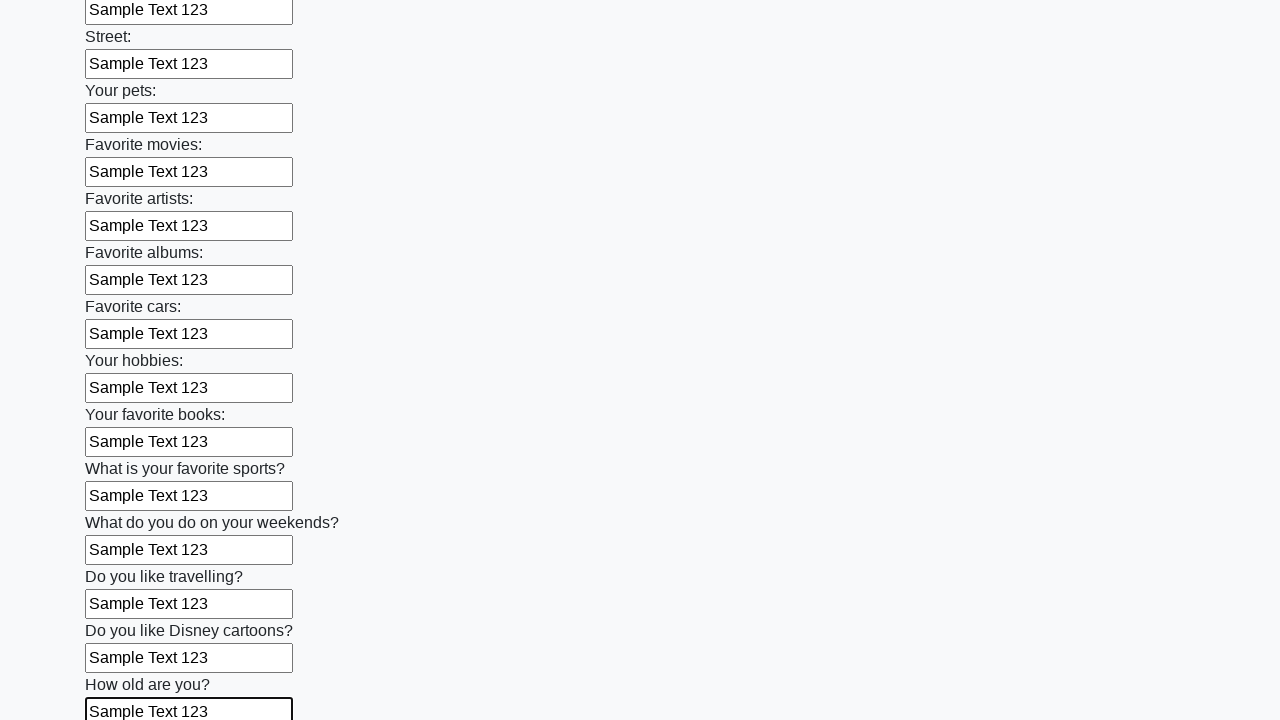

Filled a text input field with sample value 'Sample Text 123' on xpath=//input[@type='text'] >> nth=18
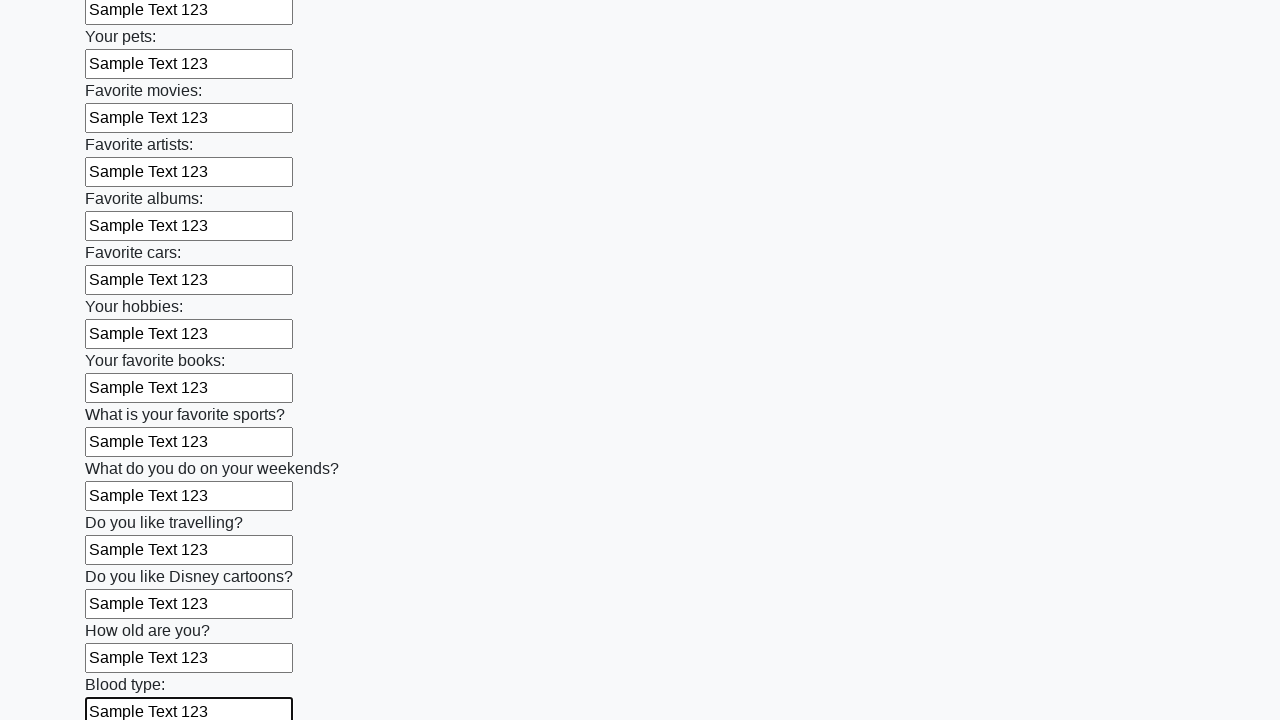

Filled a text input field with sample value 'Sample Text 123' on xpath=//input[@type='text'] >> nth=19
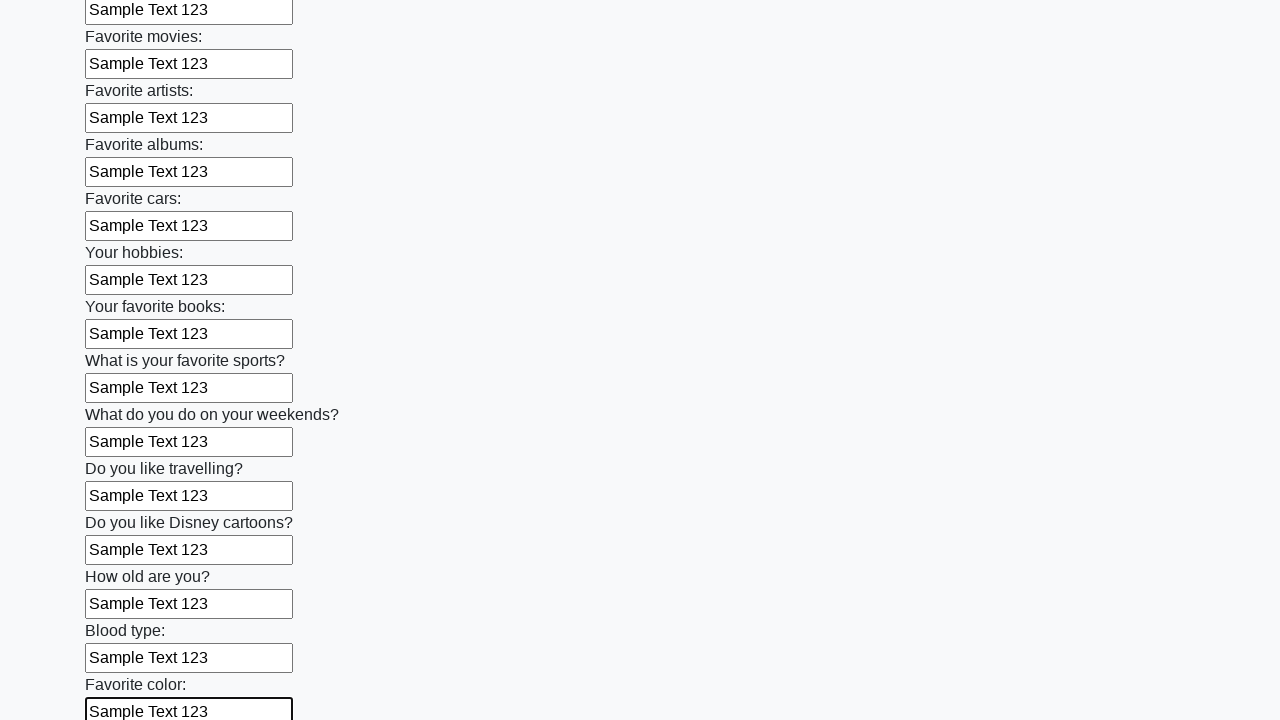

Filled a text input field with sample value 'Sample Text 123' on xpath=//input[@type='text'] >> nth=20
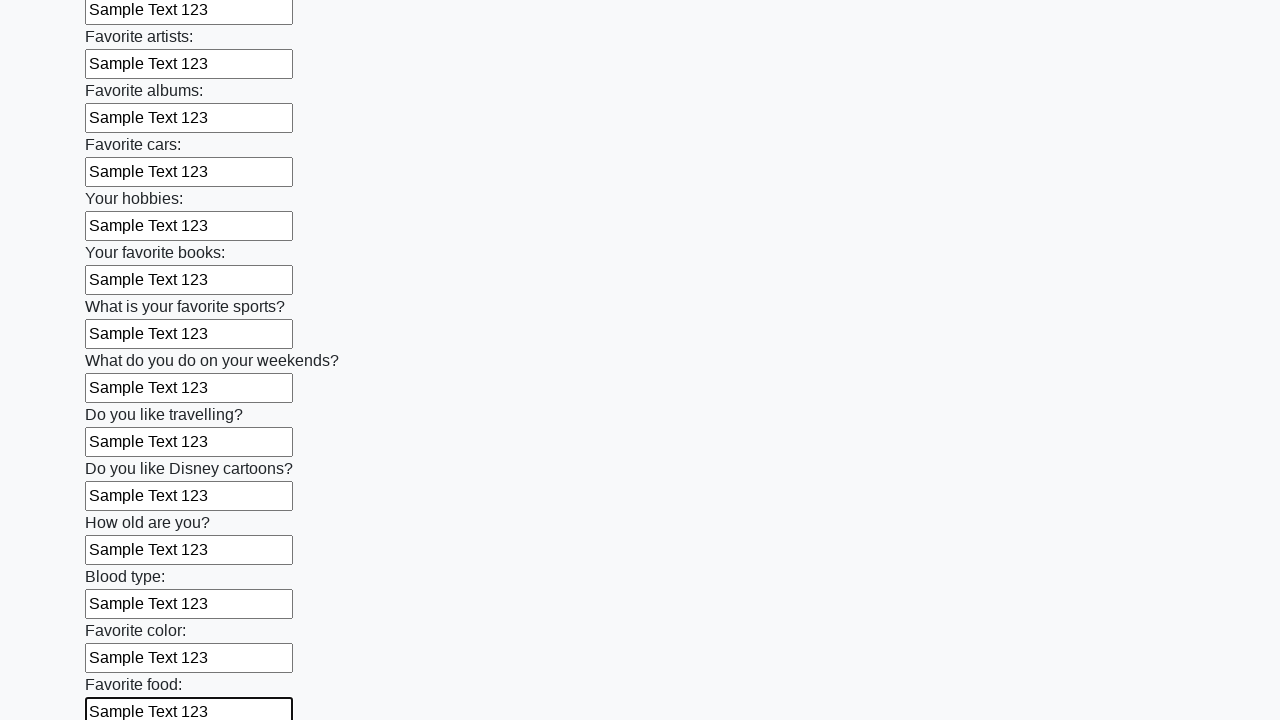

Filled a text input field with sample value 'Sample Text 123' on xpath=//input[@type='text'] >> nth=21
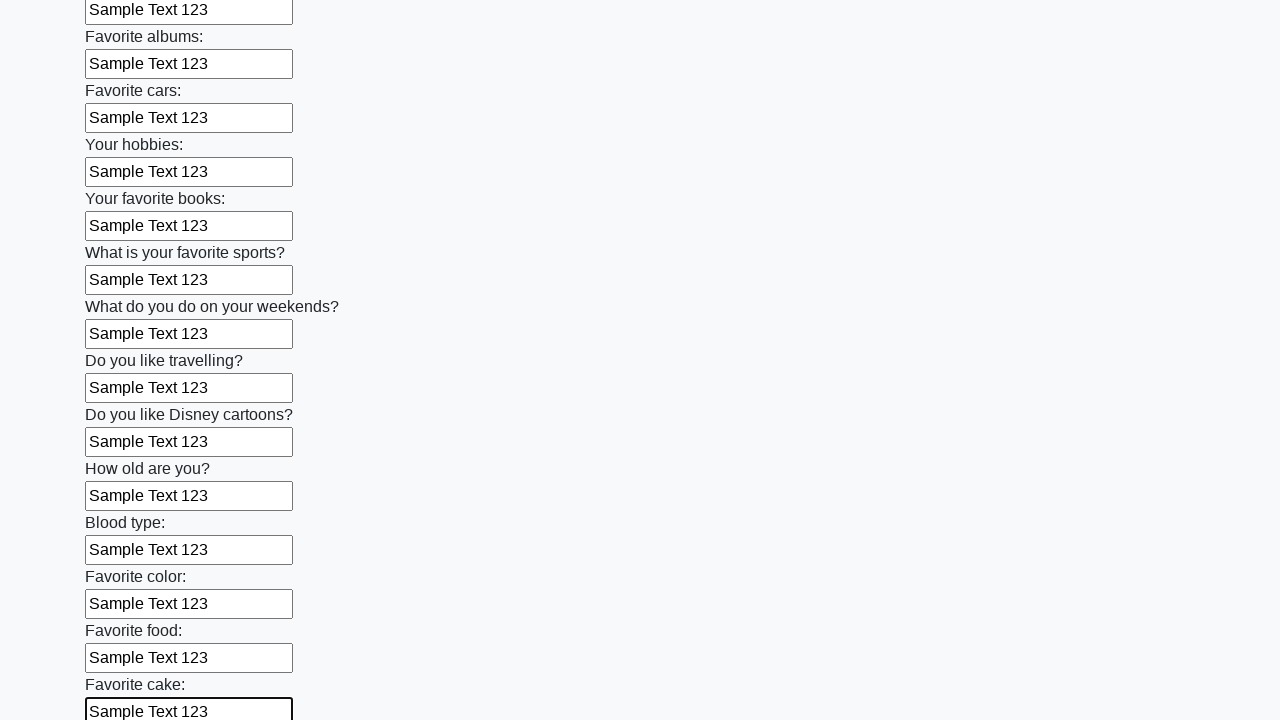

Filled a text input field with sample value 'Sample Text 123' on xpath=//input[@type='text'] >> nth=22
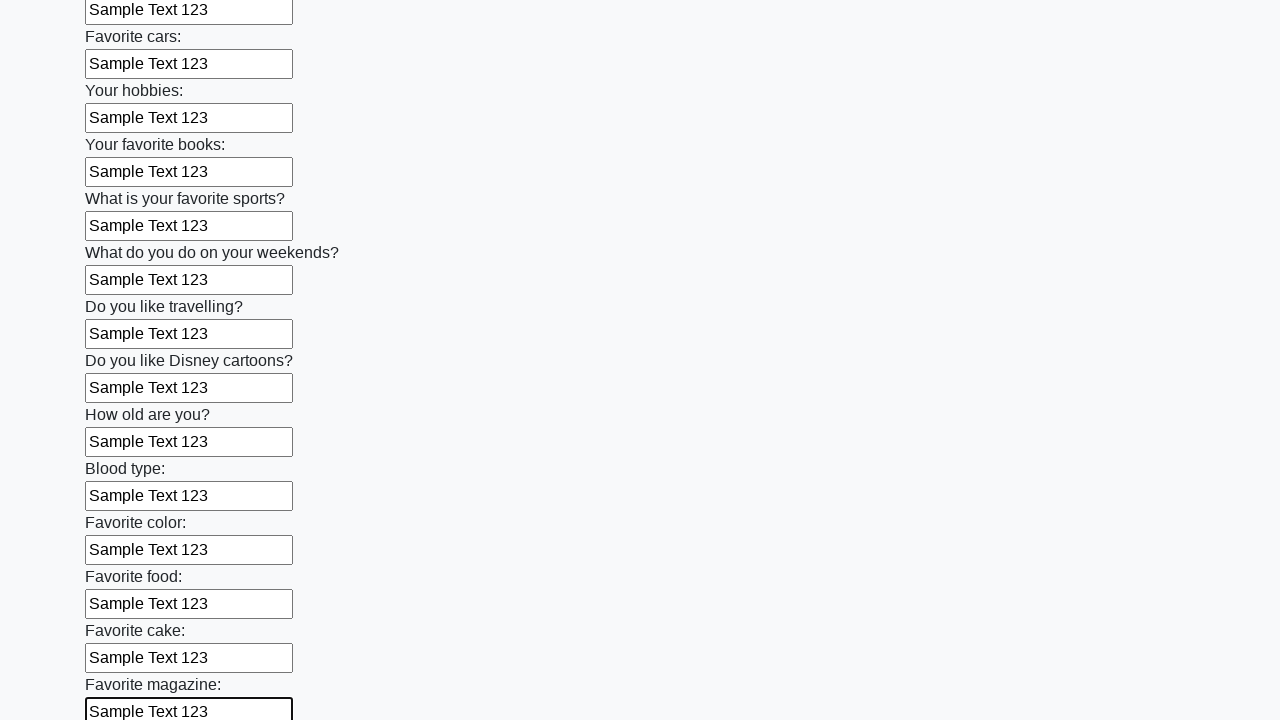

Filled a text input field with sample value 'Sample Text 123' on xpath=//input[@type='text'] >> nth=23
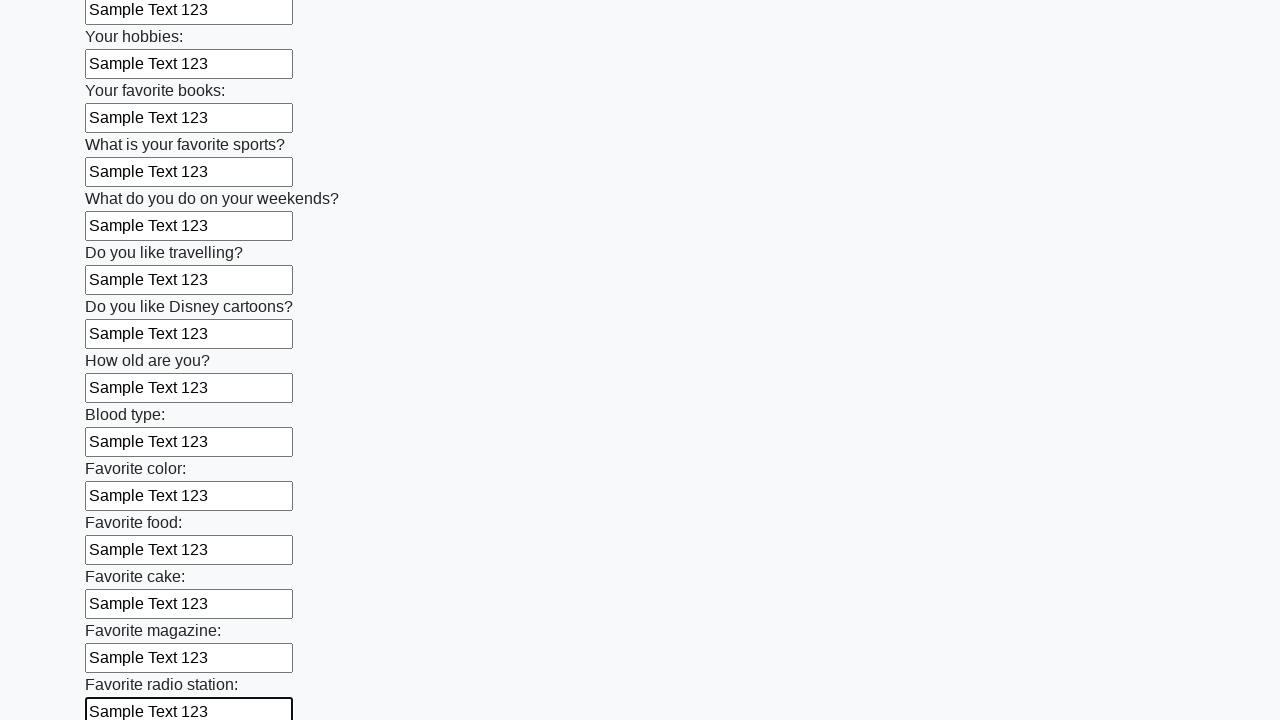

Filled a text input field with sample value 'Sample Text 123' on xpath=//input[@type='text'] >> nth=24
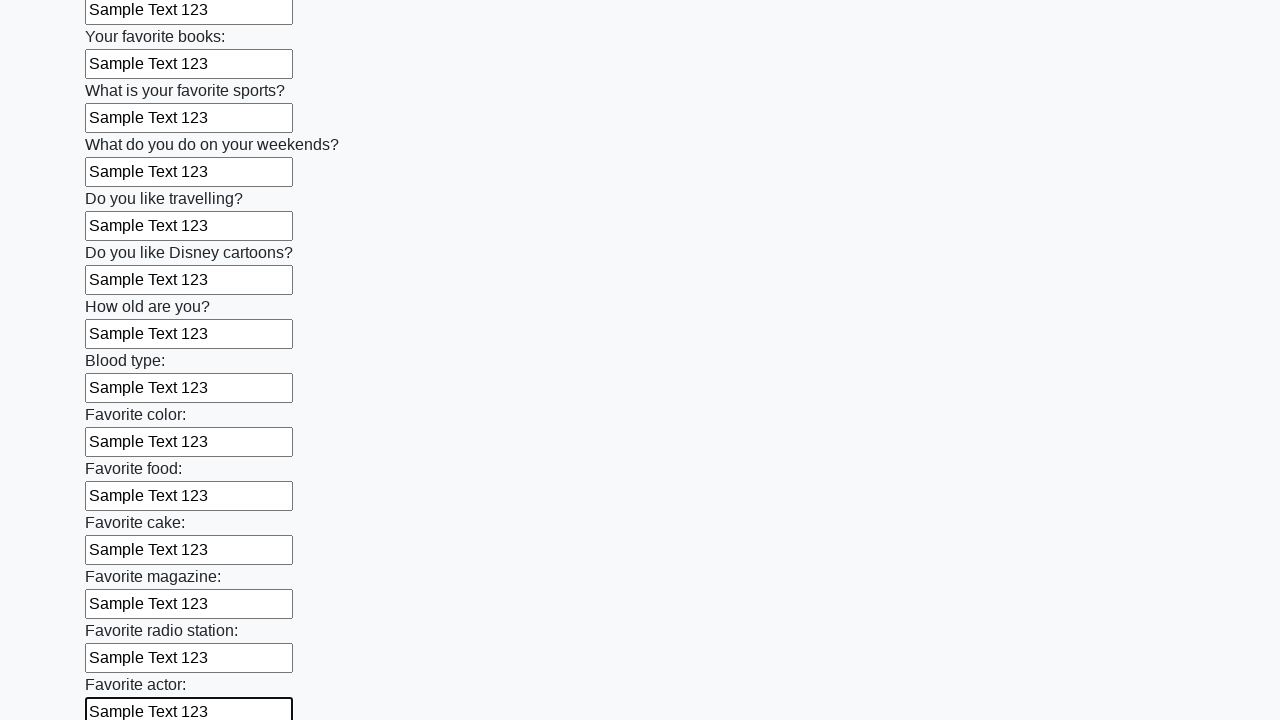

Filled a text input field with sample value 'Sample Text 123' on xpath=//input[@type='text'] >> nth=25
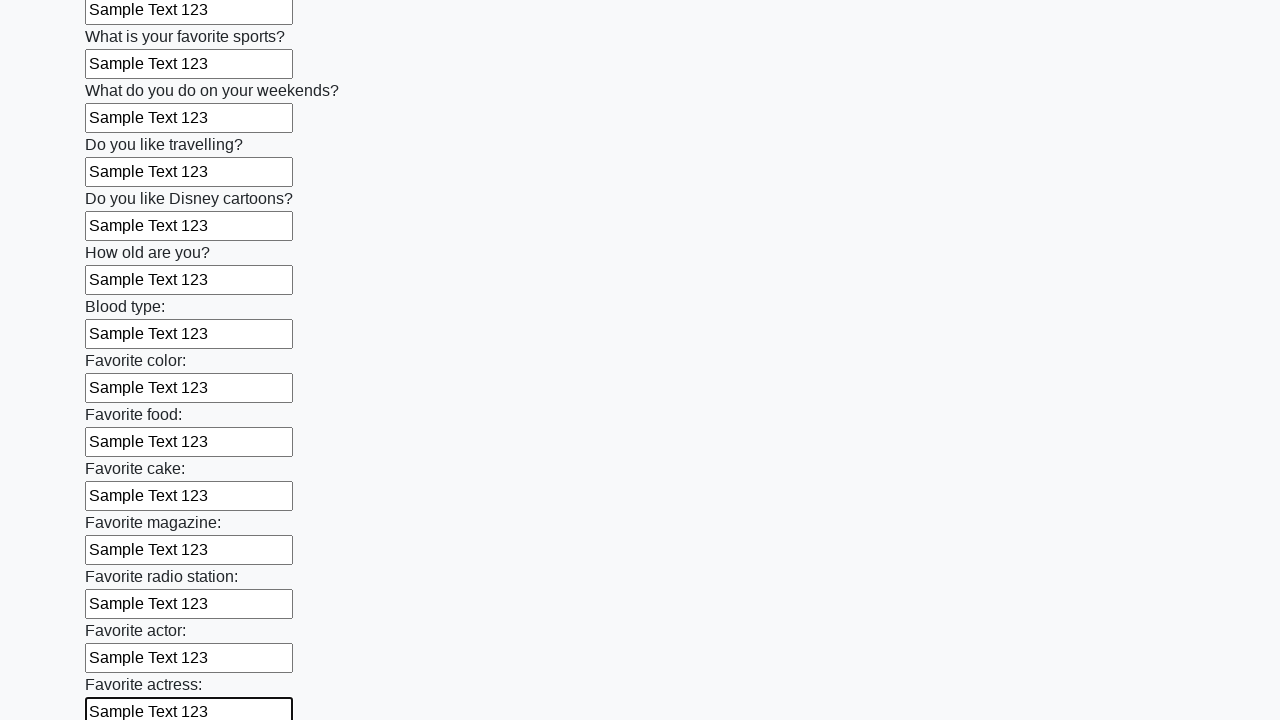

Filled a text input field with sample value 'Sample Text 123' on xpath=//input[@type='text'] >> nth=26
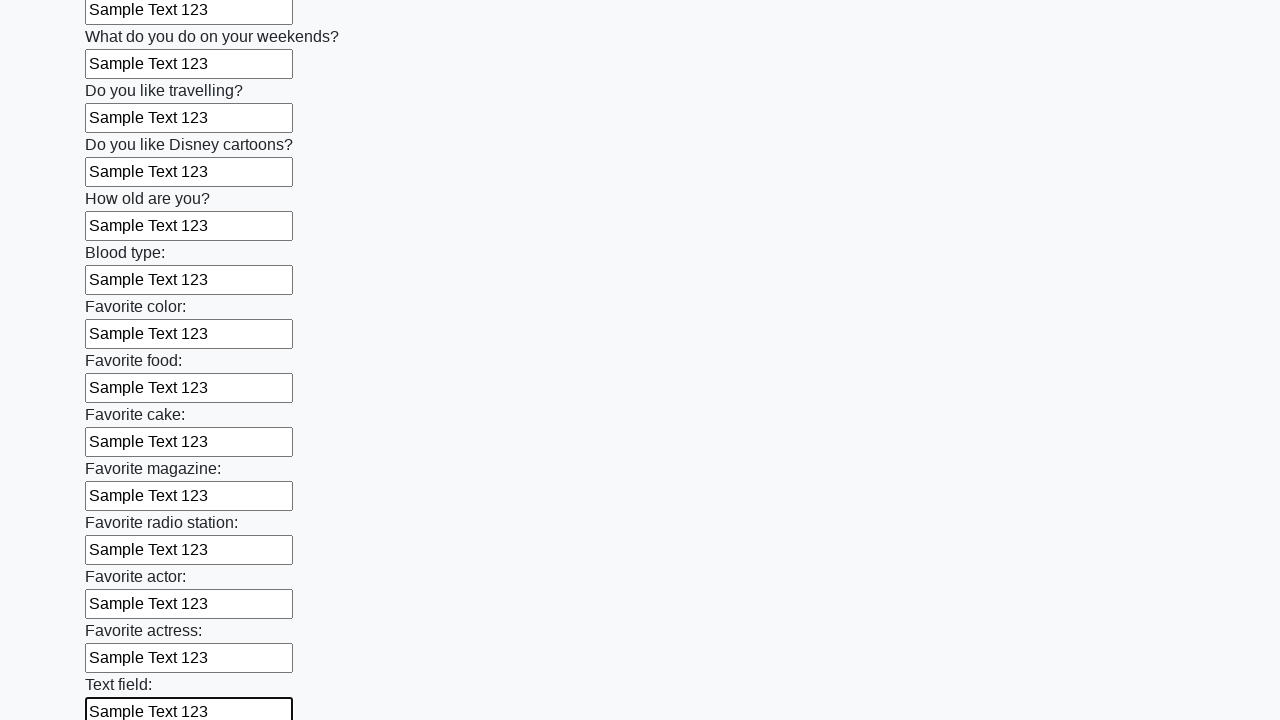

Filled a text input field with sample value 'Sample Text 123' on xpath=//input[@type='text'] >> nth=27
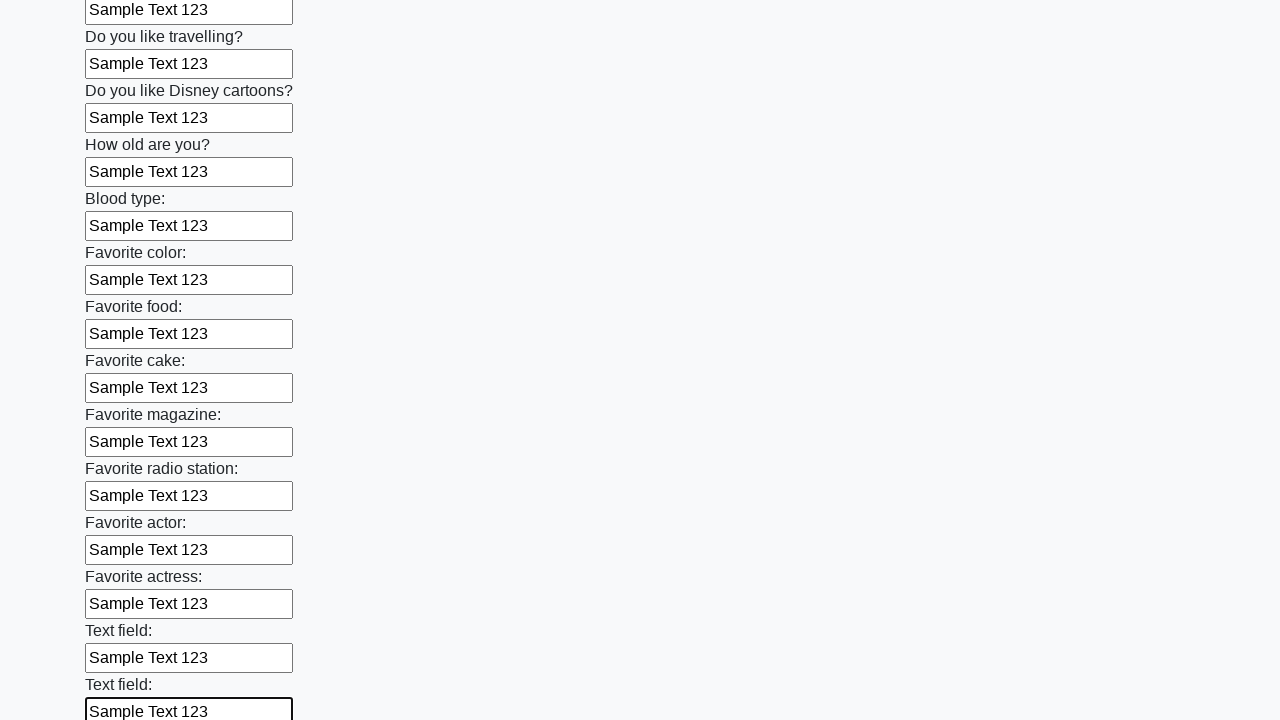

Filled a text input field with sample value 'Sample Text 123' on xpath=//input[@type='text'] >> nth=28
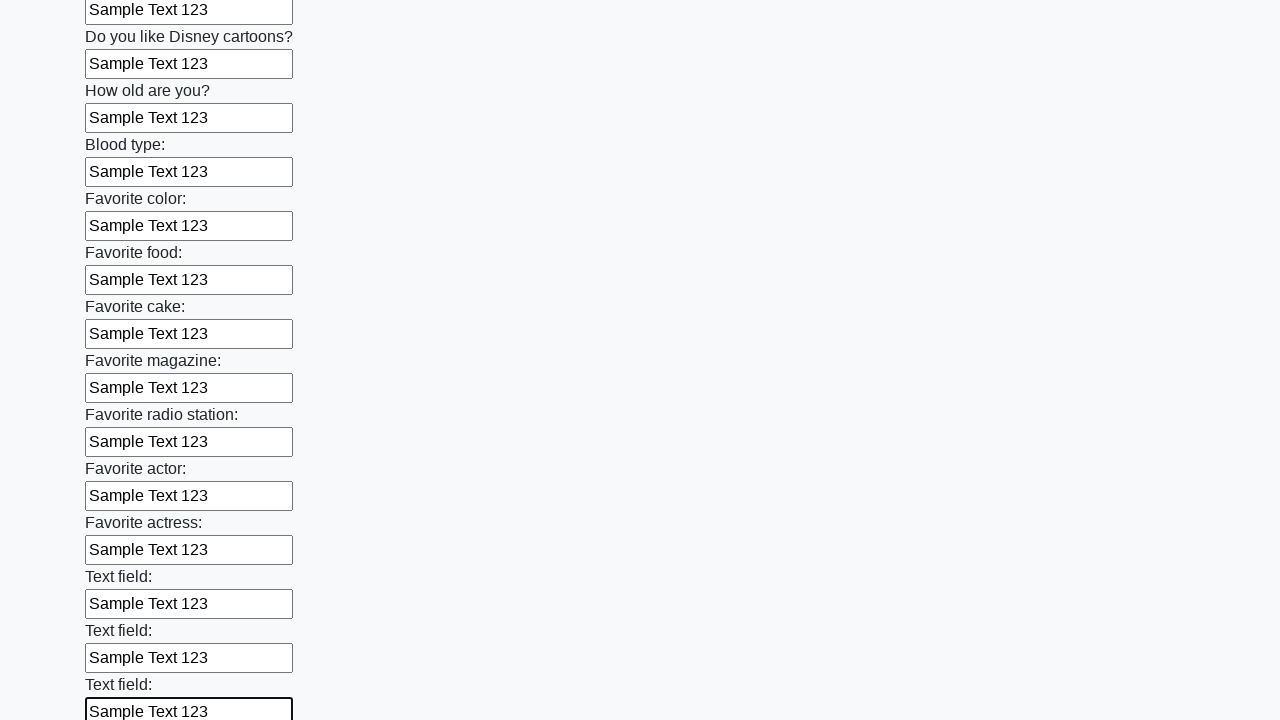

Filled a text input field with sample value 'Sample Text 123' on xpath=//input[@type='text'] >> nth=29
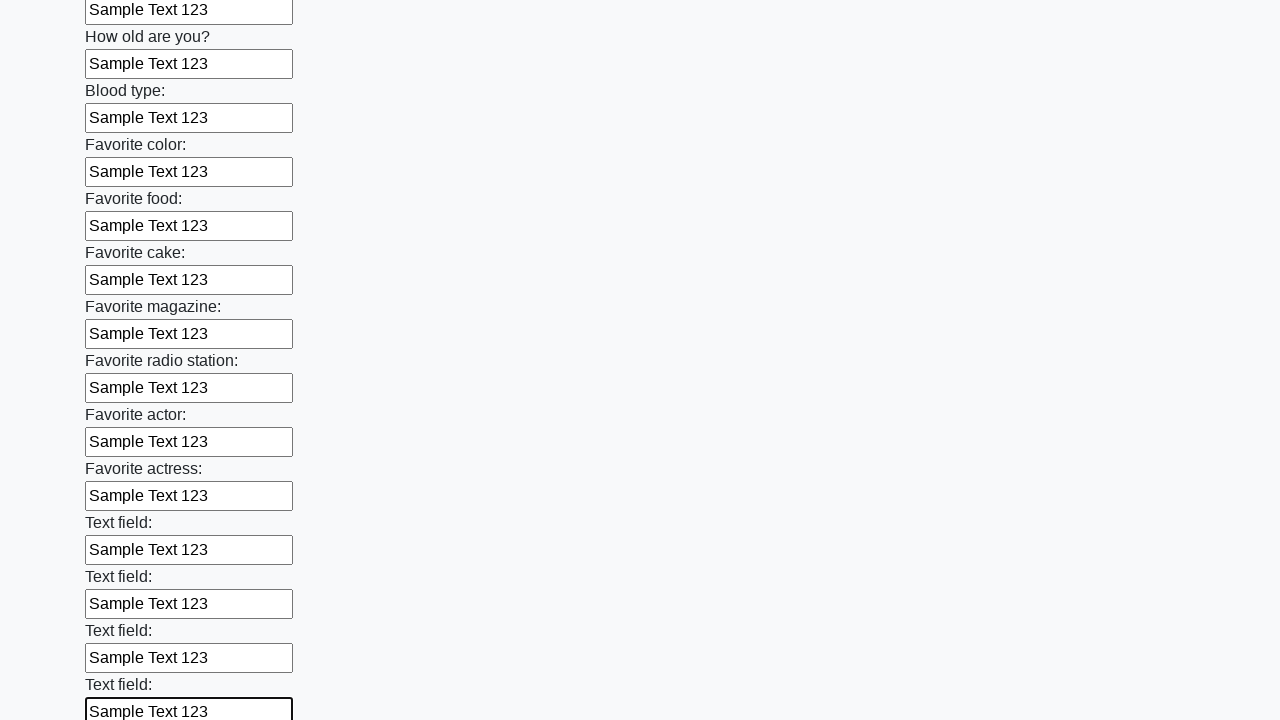

Filled a text input field with sample value 'Sample Text 123' on xpath=//input[@type='text'] >> nth=30
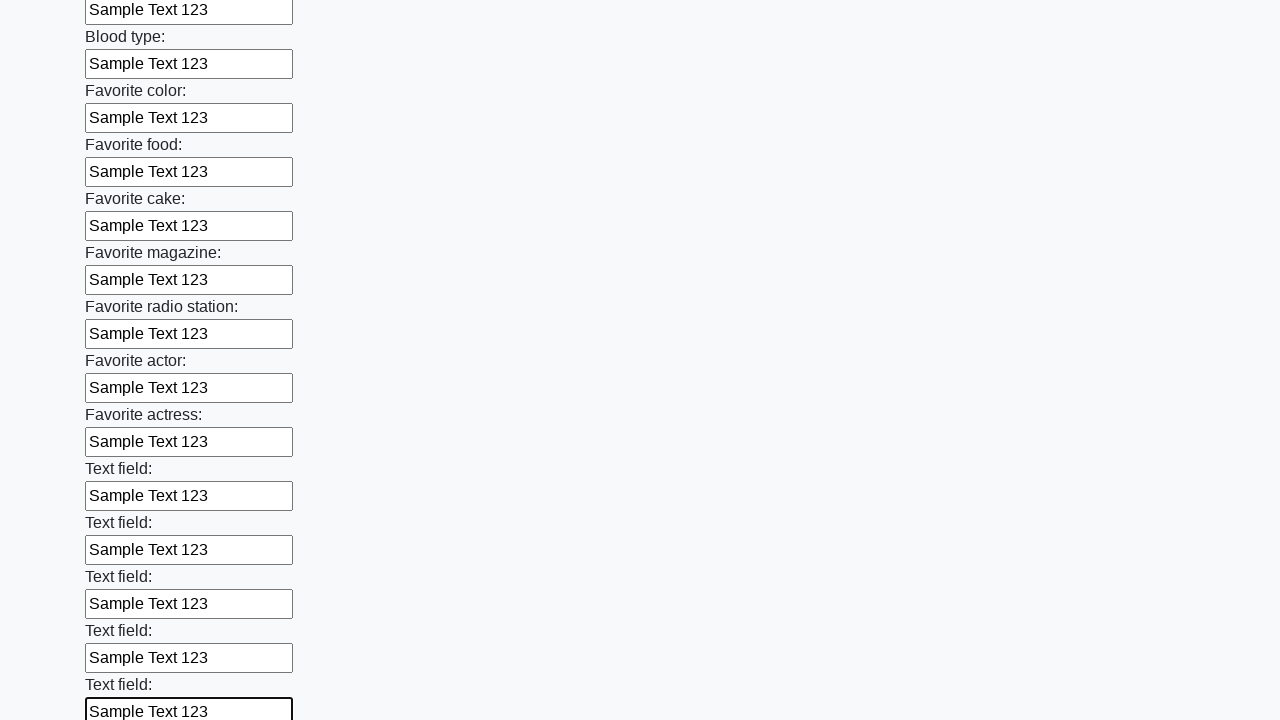

Filled a text input field with sample value 'Sample Text 123' on xpath=//input[@type='text'] >> nth=31
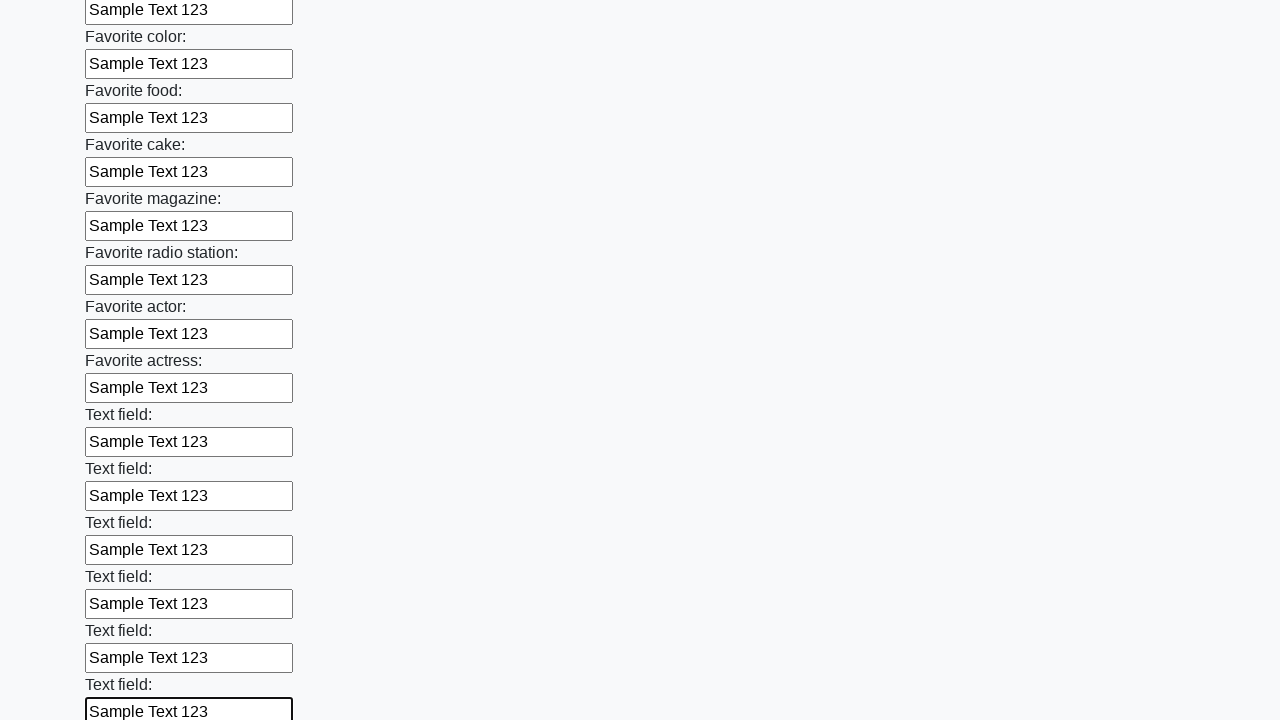

Filled a text input field with sample value 'Sample Text 123' on xpath=//input[@type='text'] >> nth=32
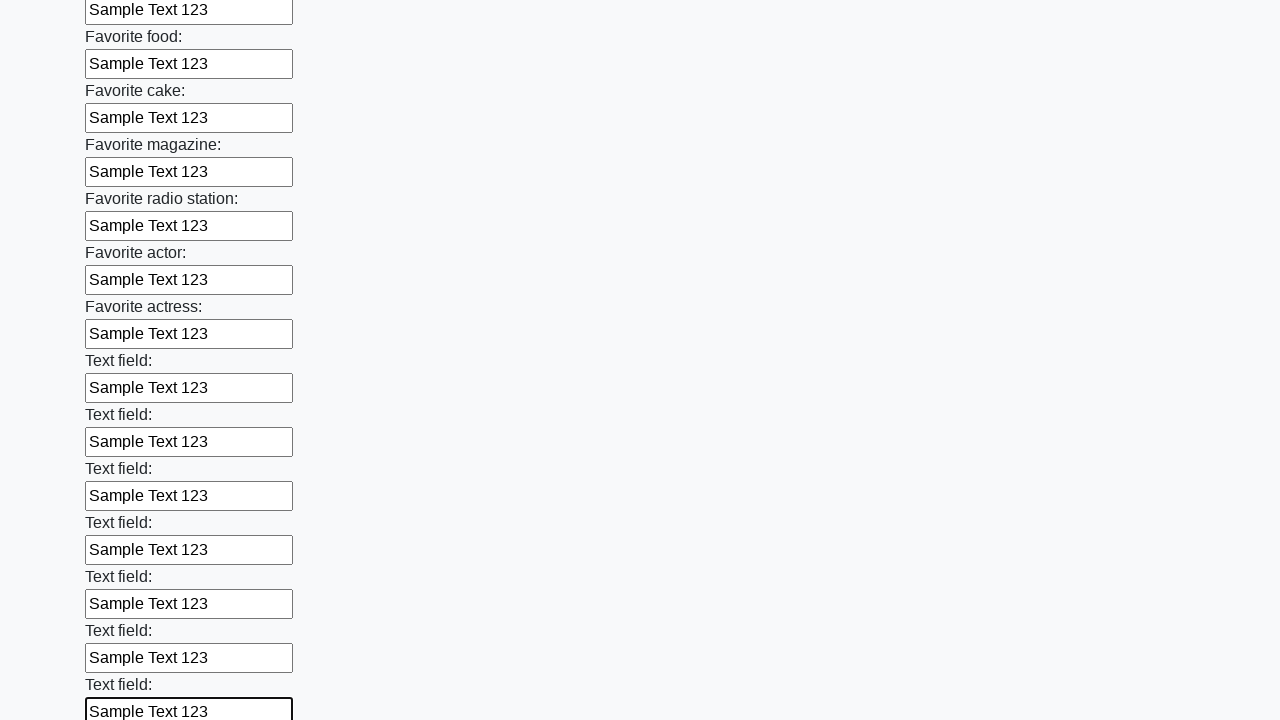

Filled a text input field with sample value 'Sample Text 123' on xpath=//input[@type='text'] >> nth=33
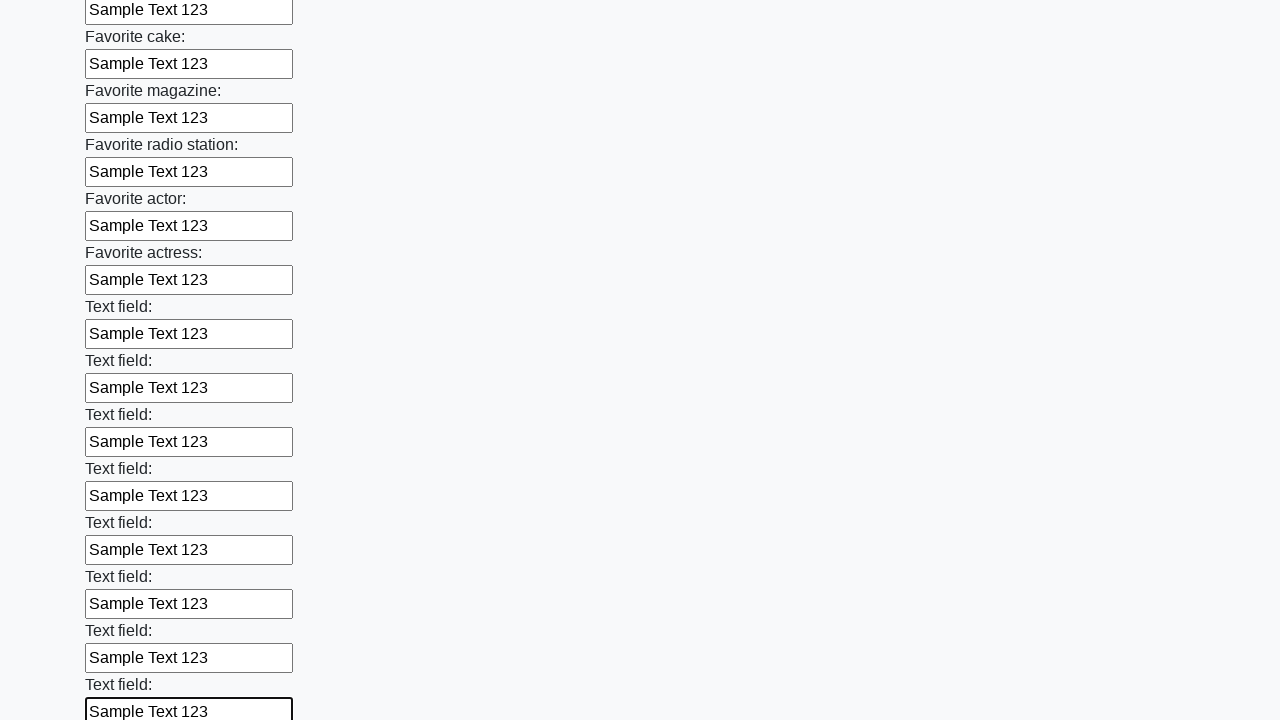

Filled a text input field with sample value 'Sample Text 123' on xpath=//input[@type='text'] >> nth=34
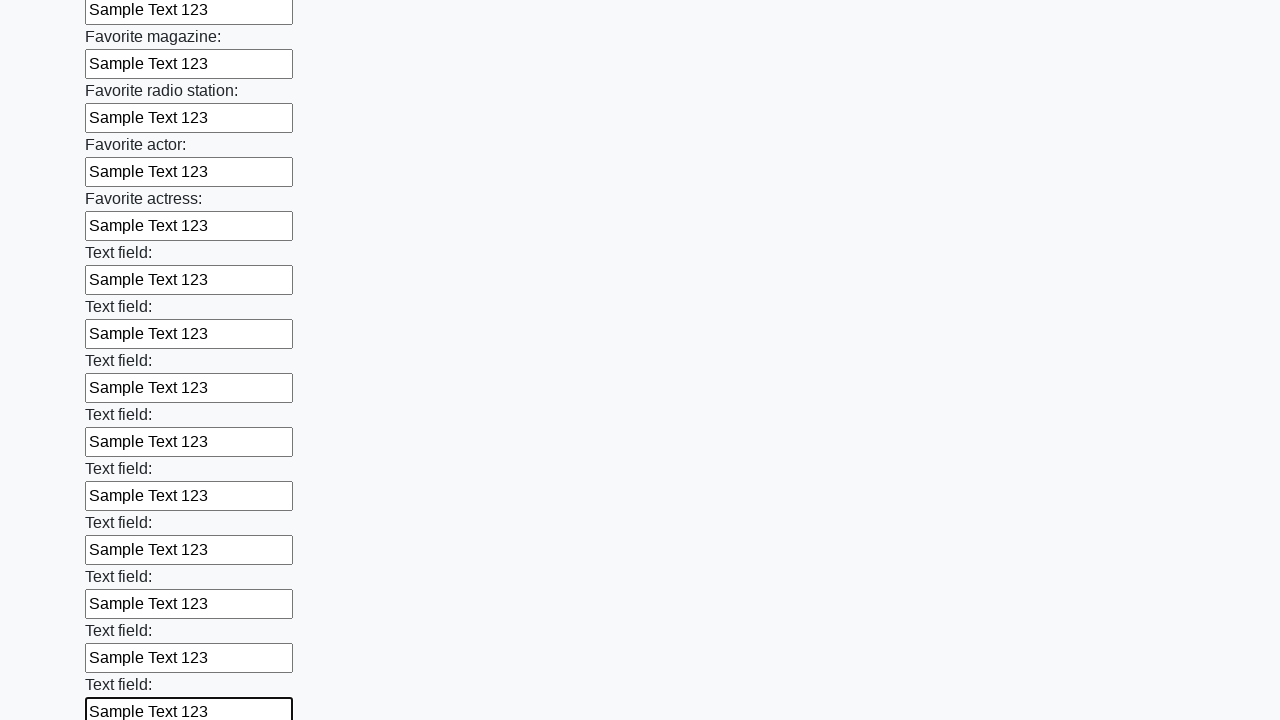

Filled a text input field with sample value 'Sample Text 123' on xpath=//input[@type='text'] >> nth=35
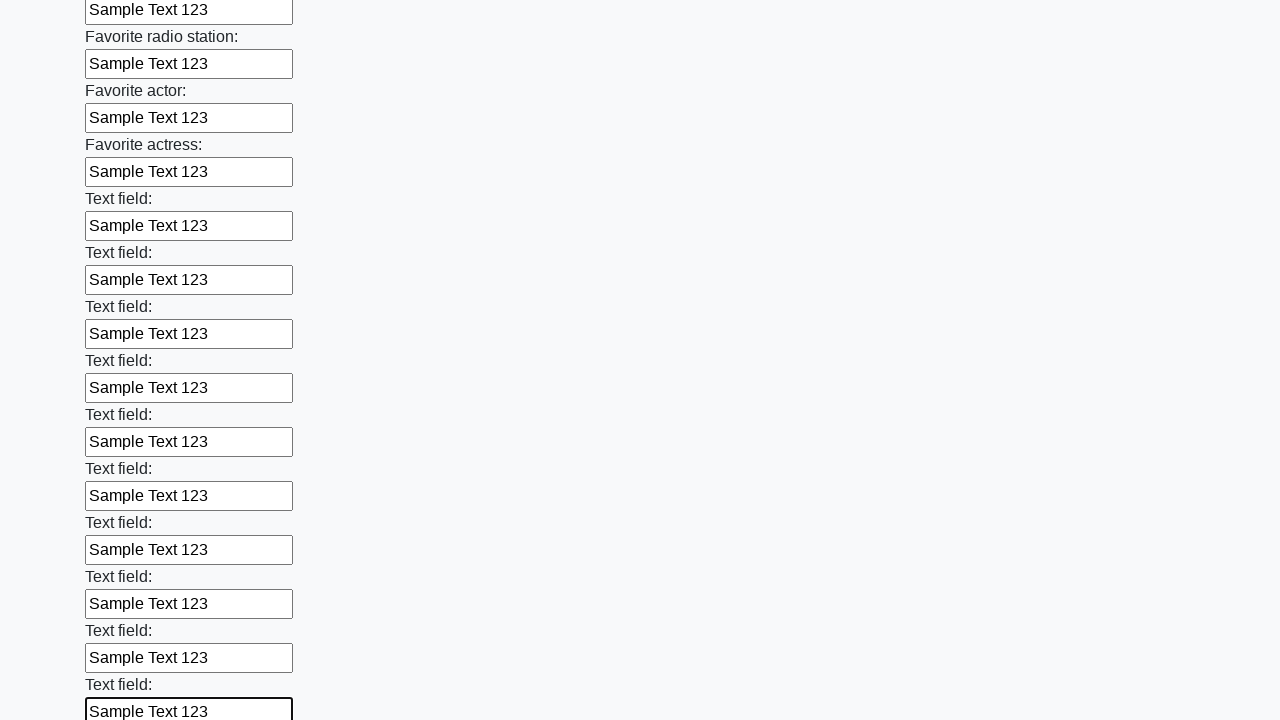

Filled a text input field with sample value 'Sample Text 123' on xpath=//input[@type='text'] >> nth=36
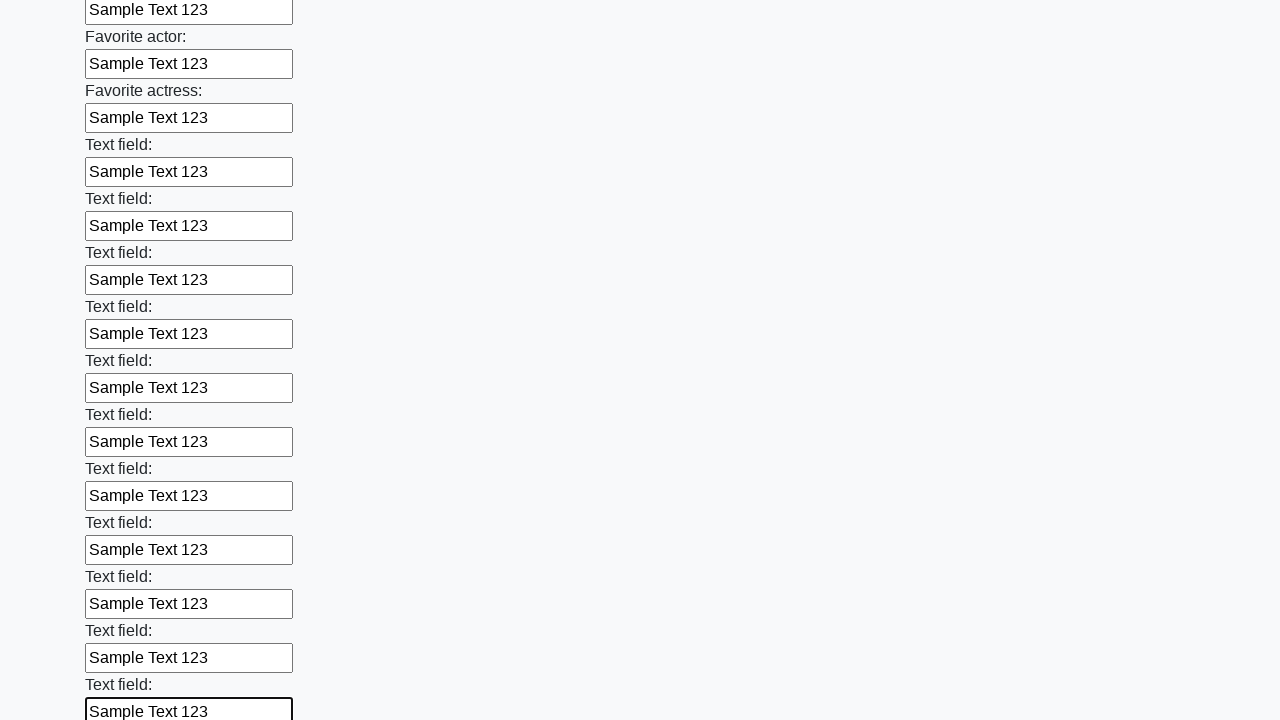

Filled a text input field with sample value 'Sample Text 123' on xpath=//input[@type='text'] >> nth=37
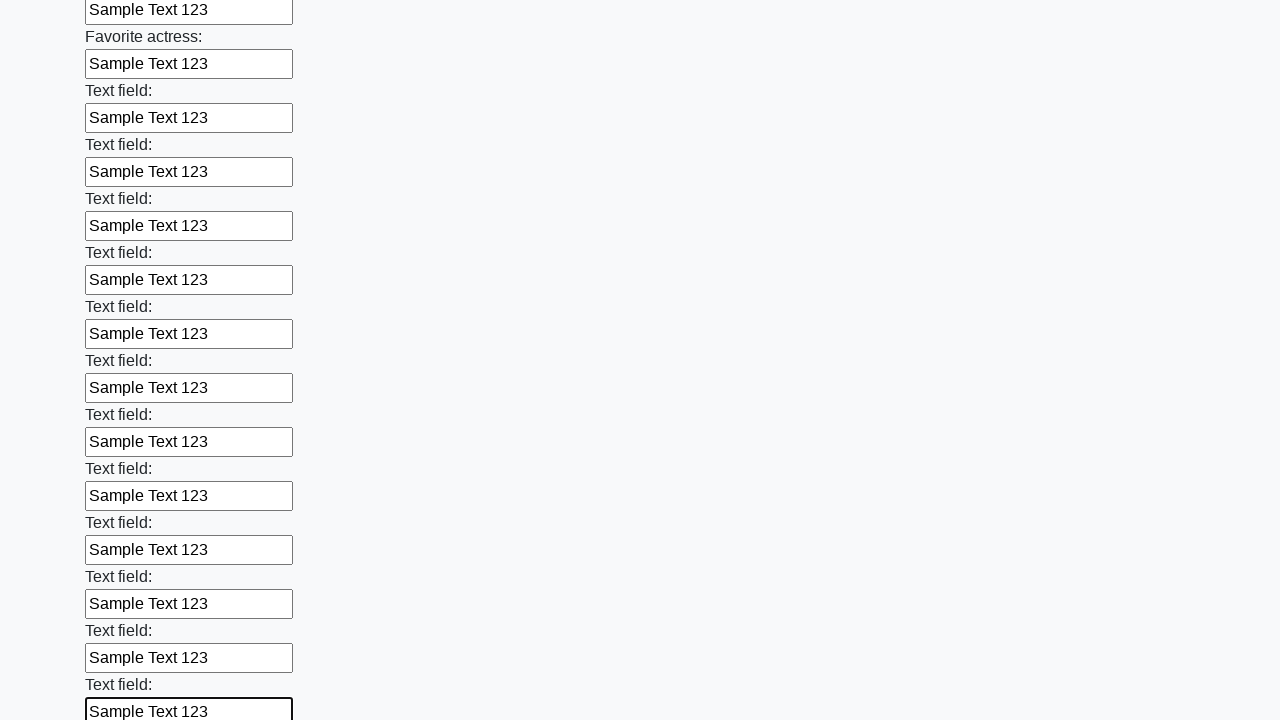

Filled a text input field with sample value 'Sample Text 123' on xpath=//input[@type='text'] >> nth=38
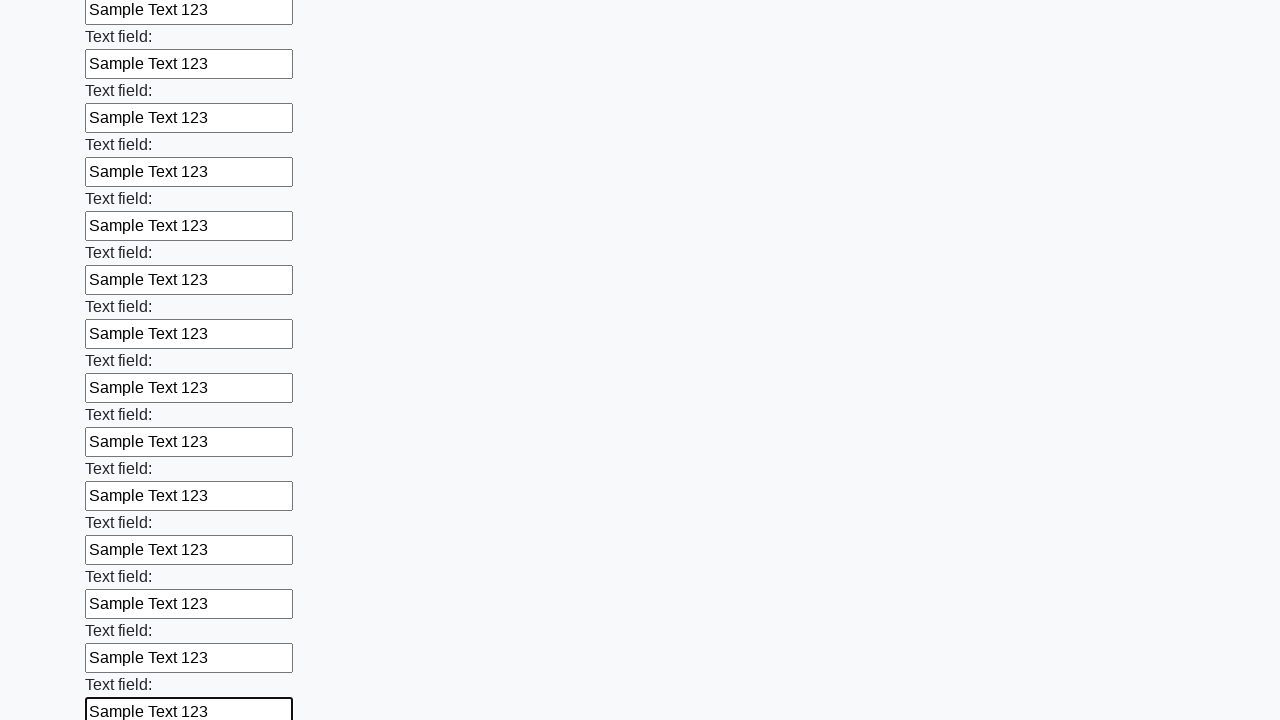

Filled a text input field with sample value 'Sample Text 123' on xpath=//input[@type='text'] >> nth=39
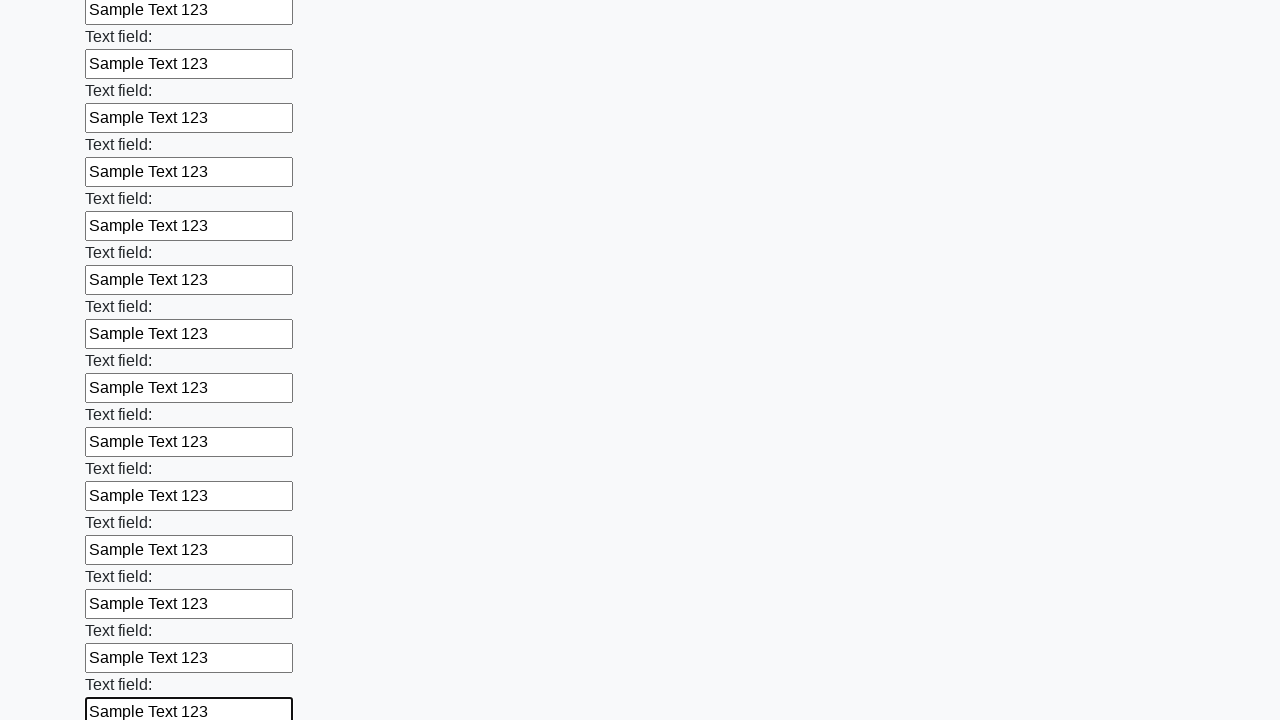

Filled a text input field with sample value 'Sample Text 123' on xpath=//input[@type='text'] >> nth=40
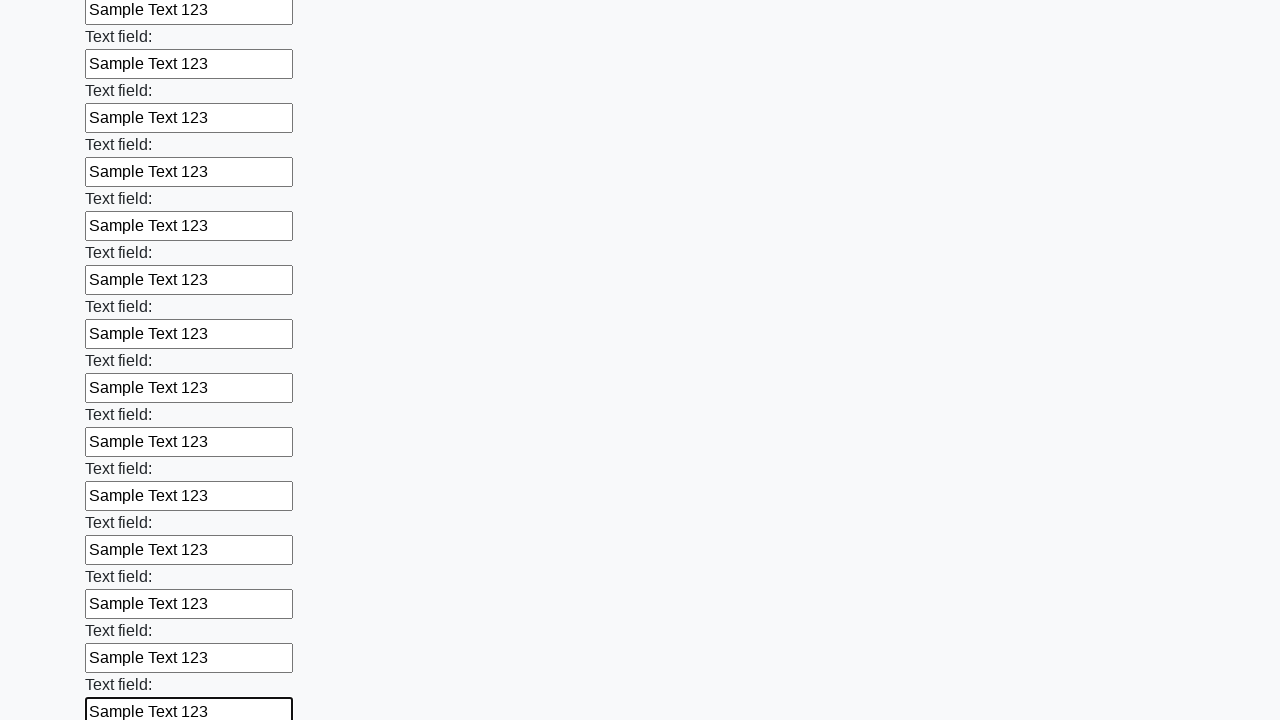

Filled a text input field with sample value 'Sample Text 123' on xpath=//input[@type='text'] >> nth=41
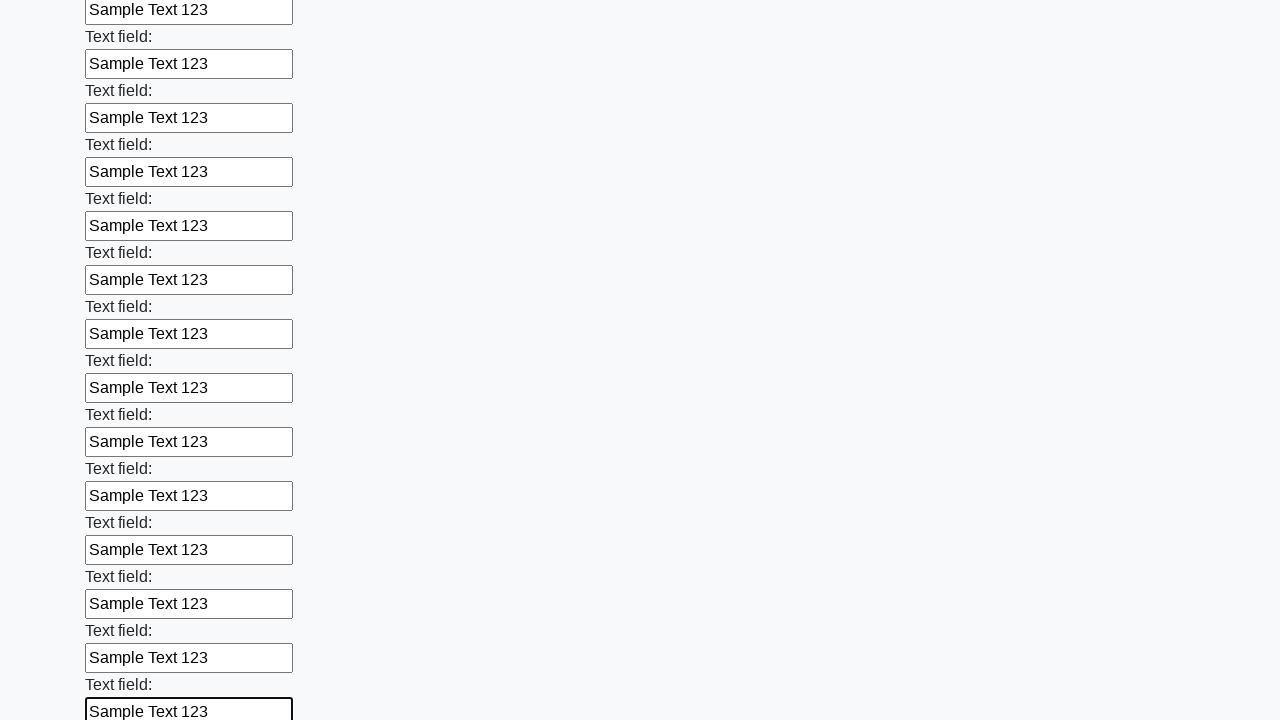

Filled a text input field with sample value 'Sample Text 123' on xpath=//input[@type='text'] >> nth=42
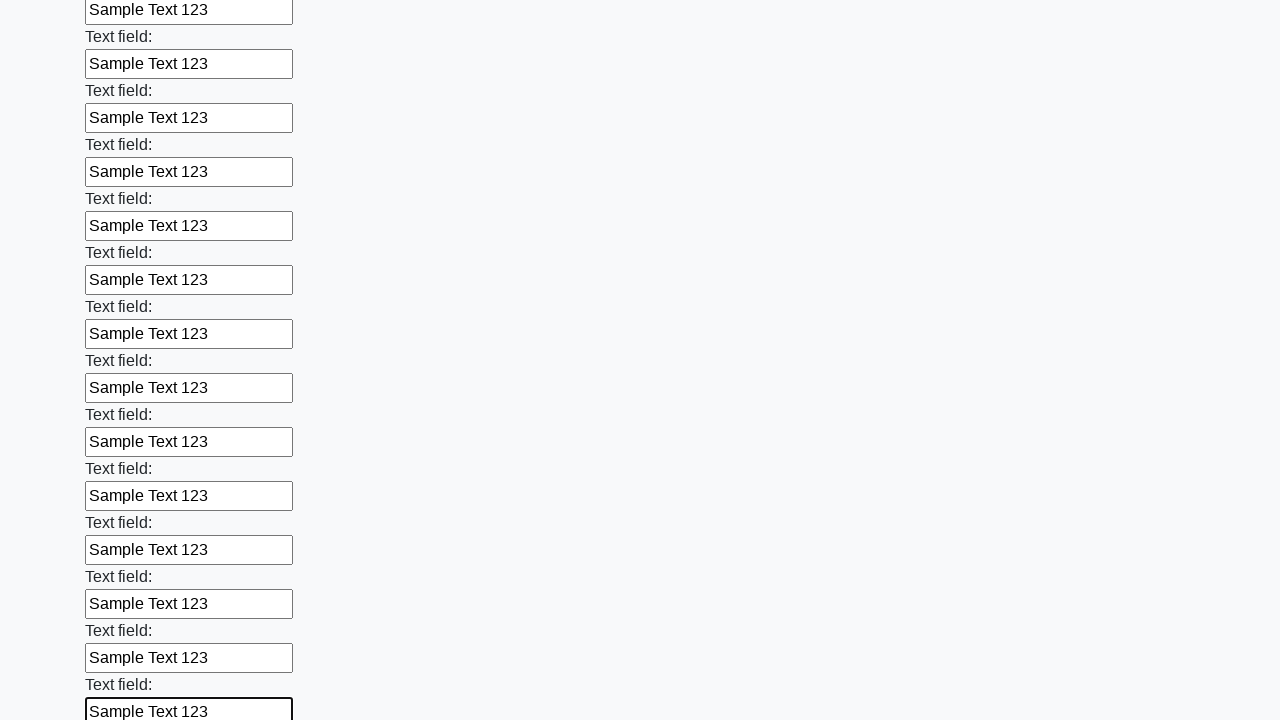

Filled a text input field with sample value 'Sample Text 123' on xpath=//input[@type='text'] >> nth=43
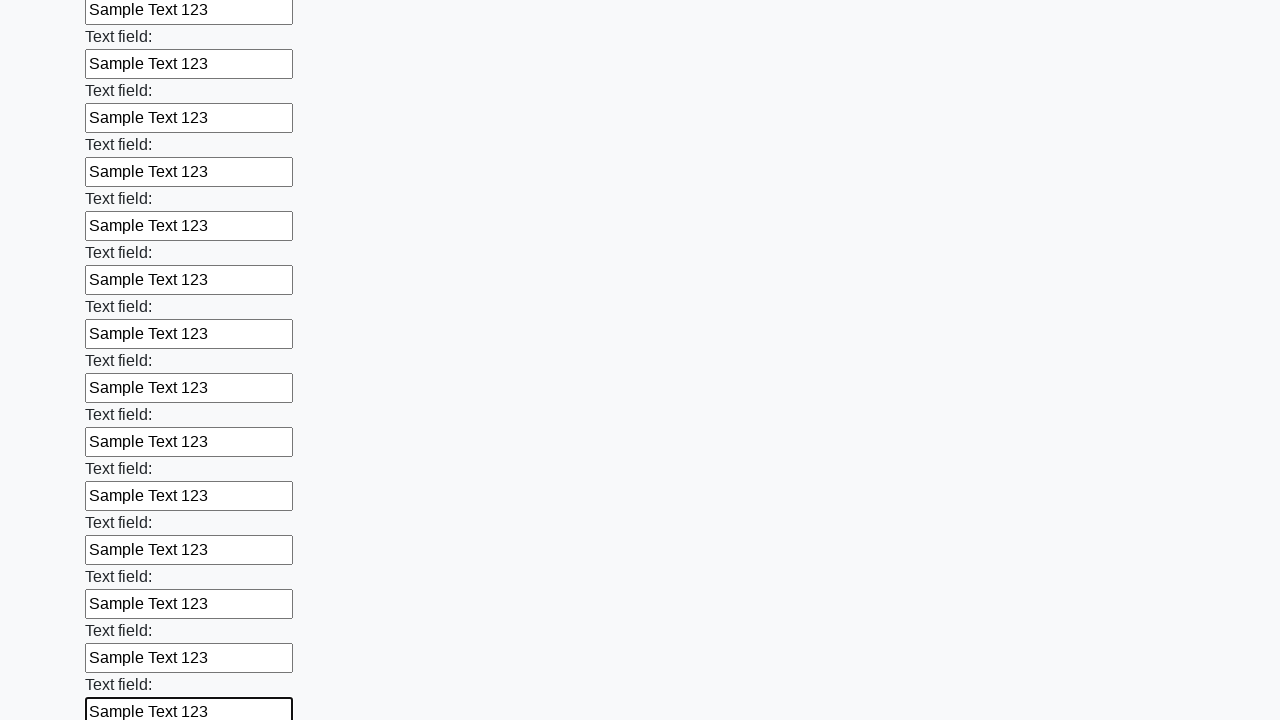

Filled a text input field with sample value 'Sample Text 123' on xpath=//input[@type='text'] >> nth=44
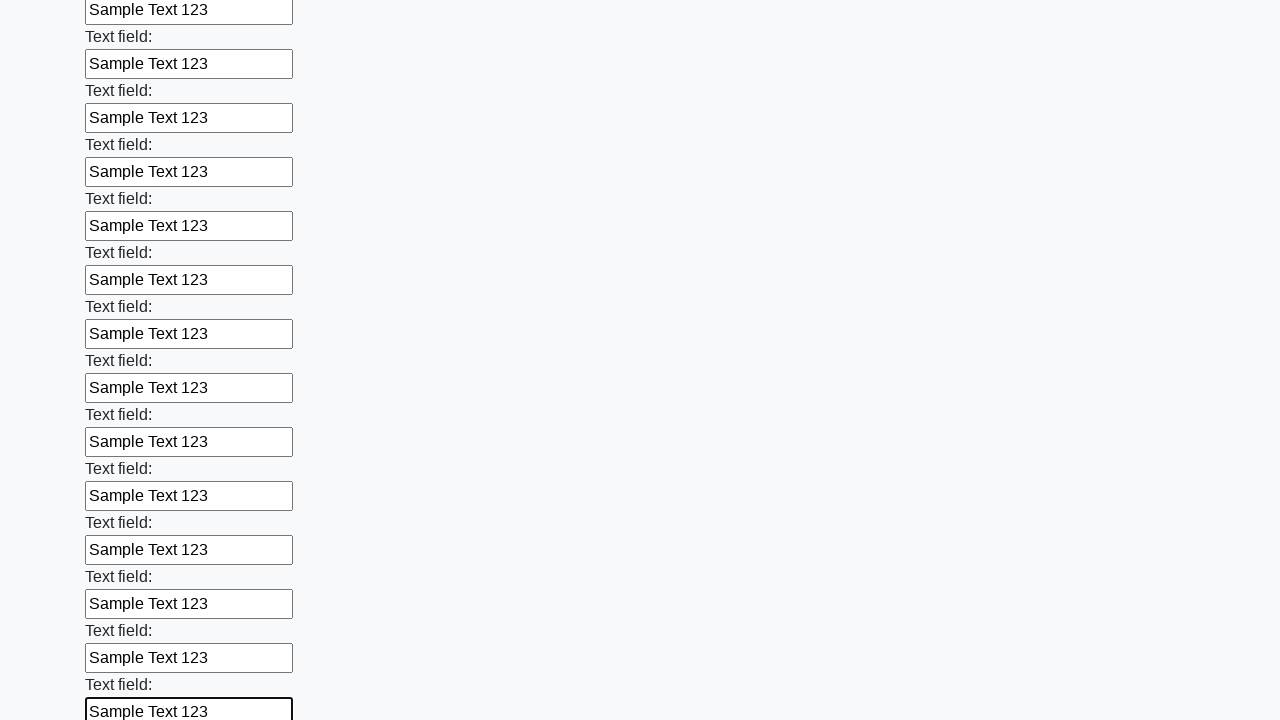

Filled a text input field with sample value 'Sample Text 123' on xpath=//input[@type='text'] >> nth=45
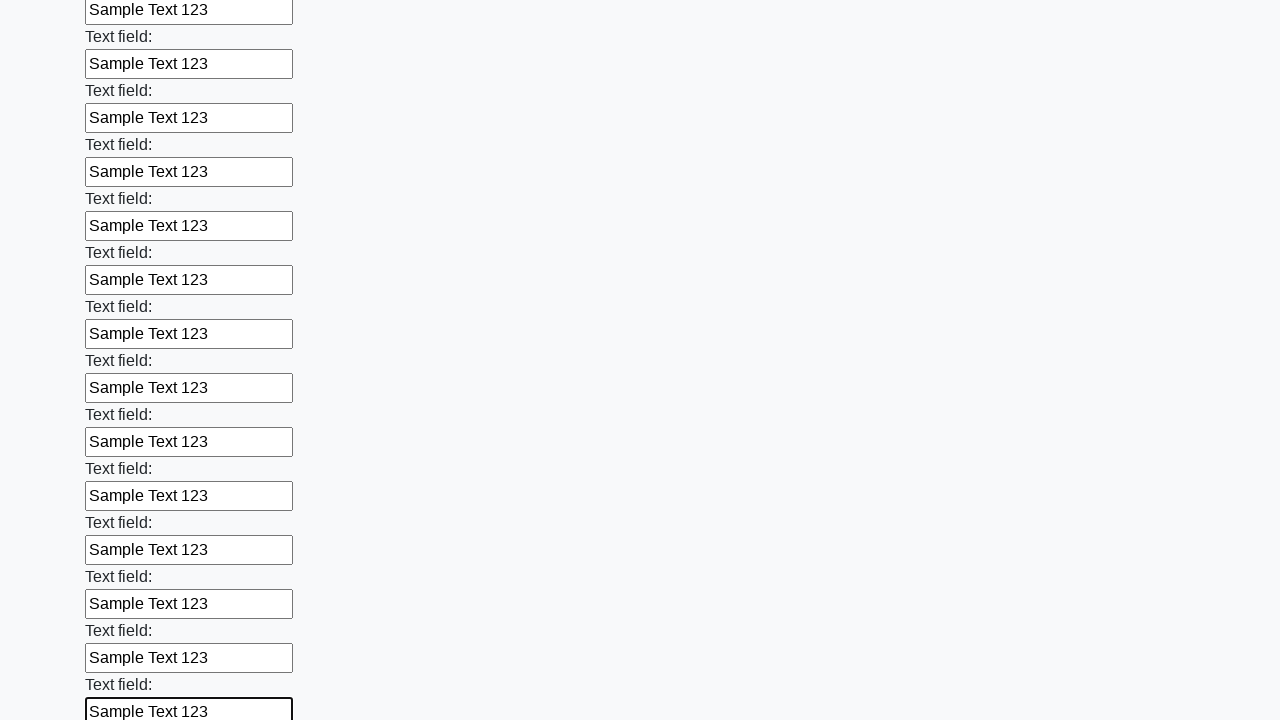

Filled a text input field with sample value 'Sample Text 123' on xpath=//input[@type='text'] >> nth=46
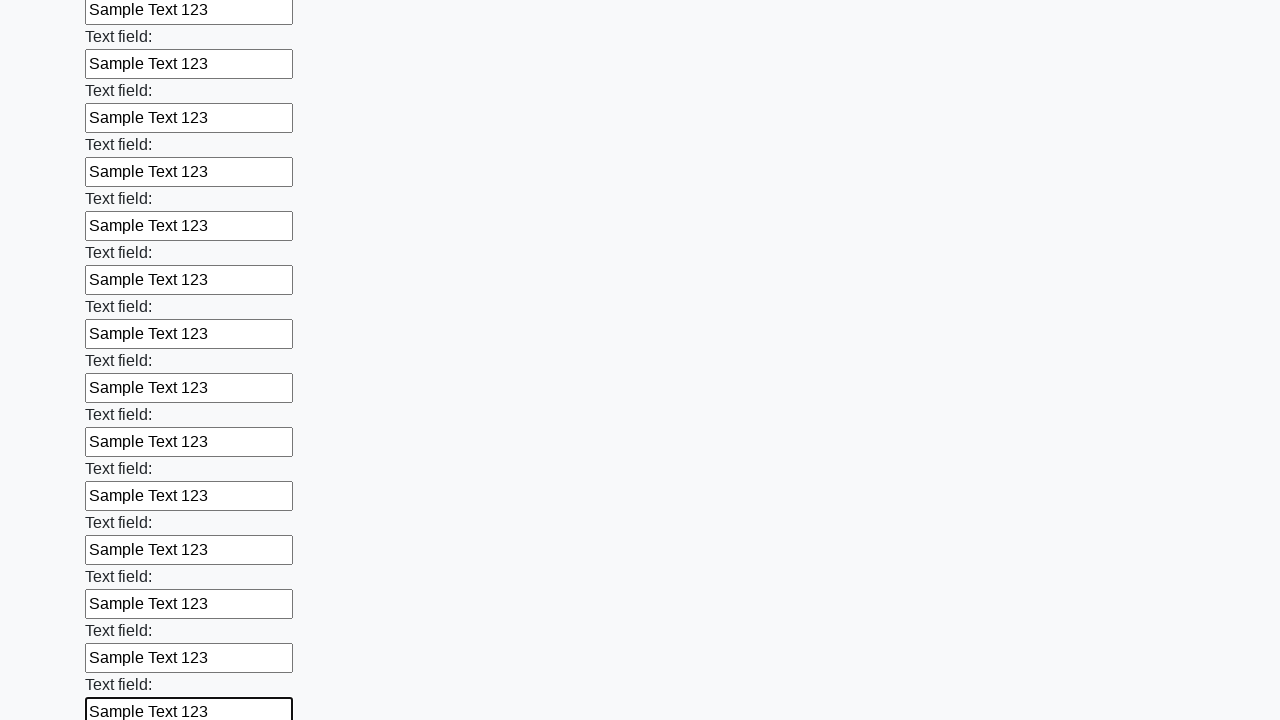

Filled a text input field with sample value 'Sample Text 123' on xpath=//input[@type='text'] >> nth=47
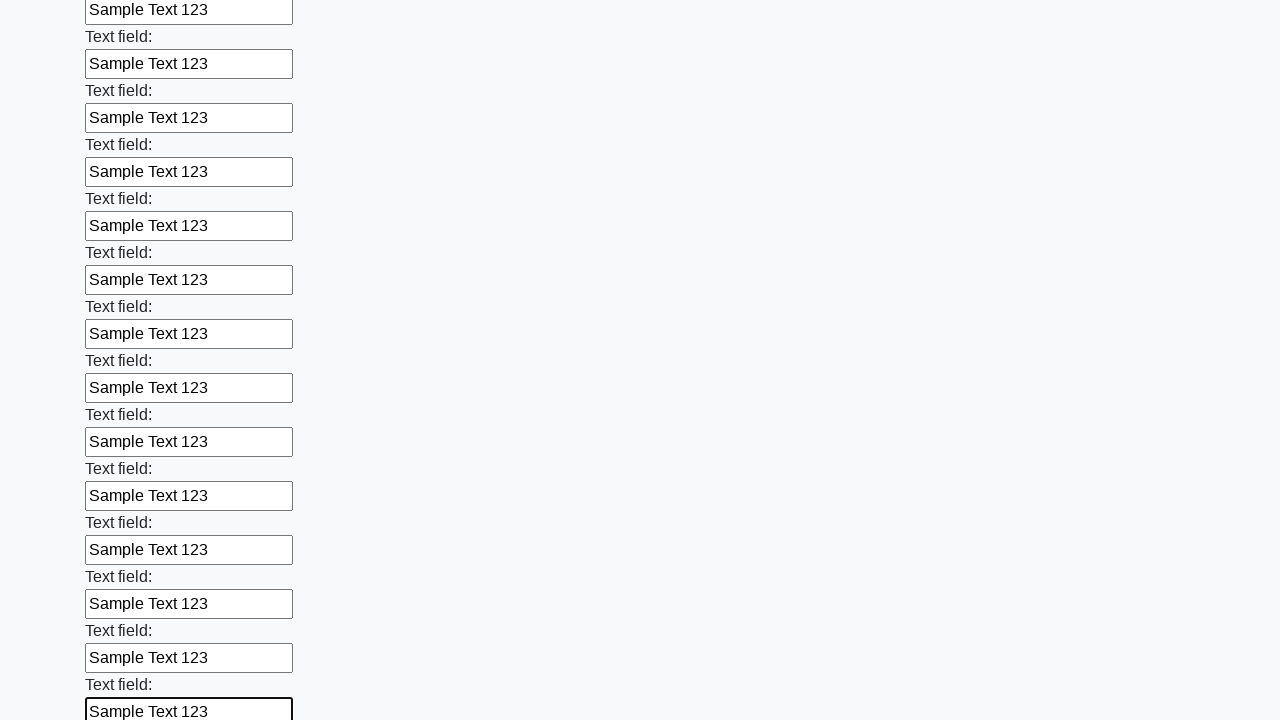

Filled a text input field with sample value 'Sample Text 123' on xpath=//input[@type='text'] >> nth=48
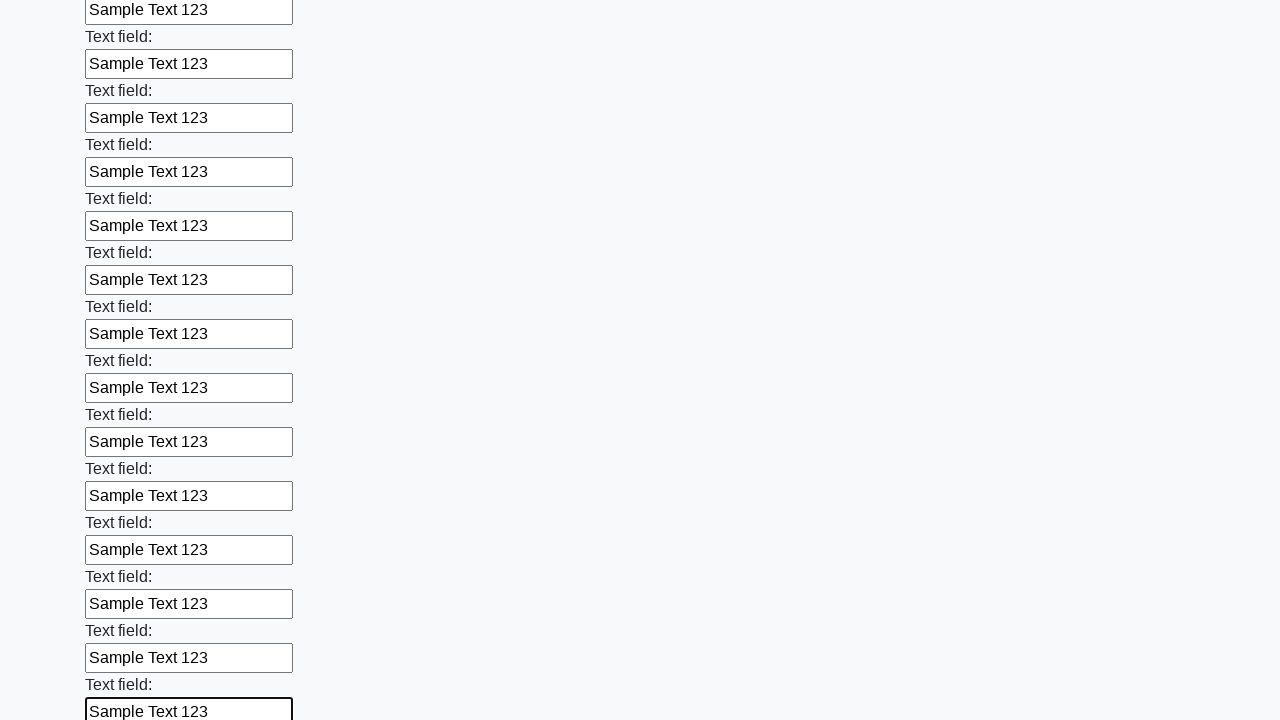

Filled a text input field with sample value 'Sample Text 123' on xpath=//input[@type='text'] >> nth=49
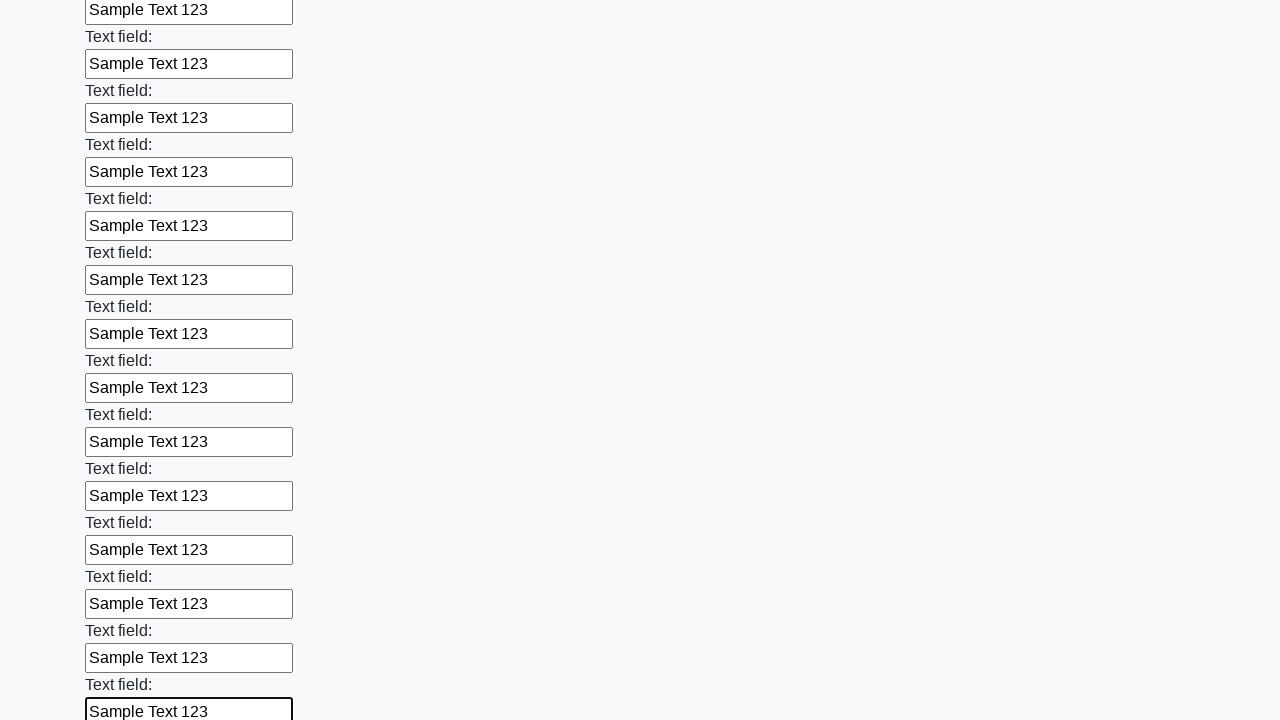

Filled a text input field with sample value 'Sample Text 123' on xpath=//input[@type='text'] >> nth=50
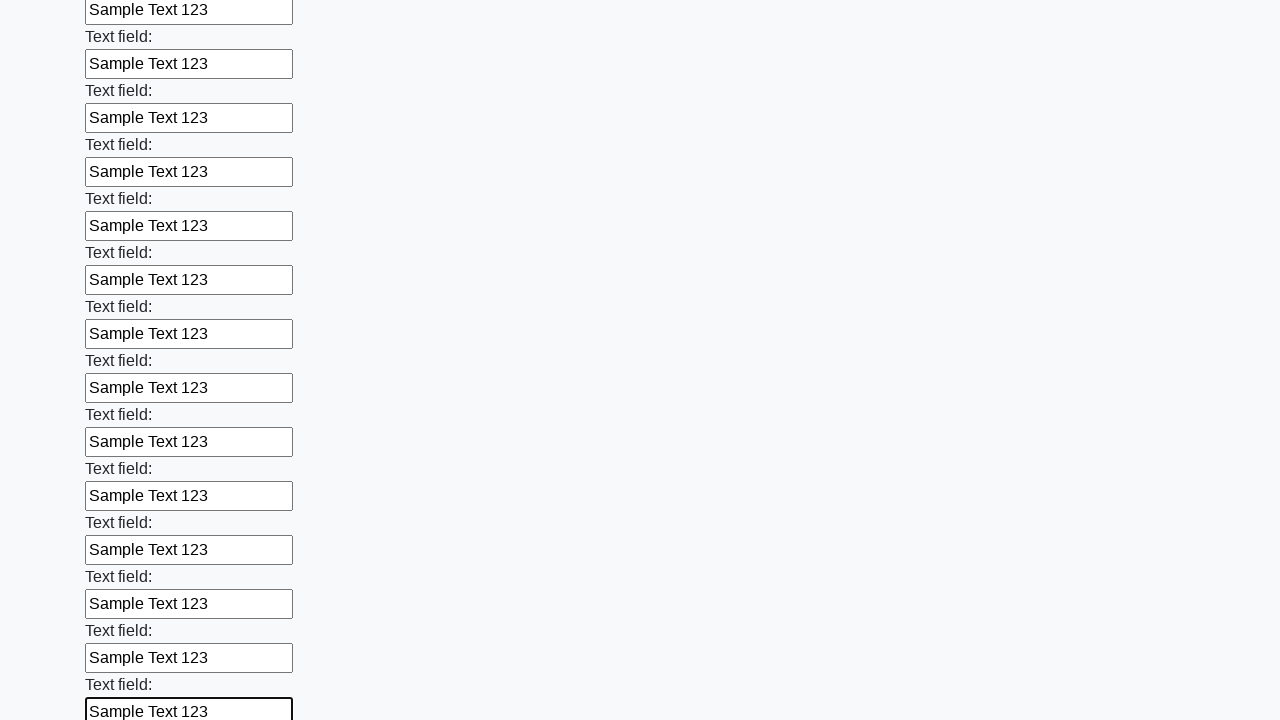

Filled a text input field with sample value 'Sample Text 123' on xpath=//input[@type='text'] >> nth=51
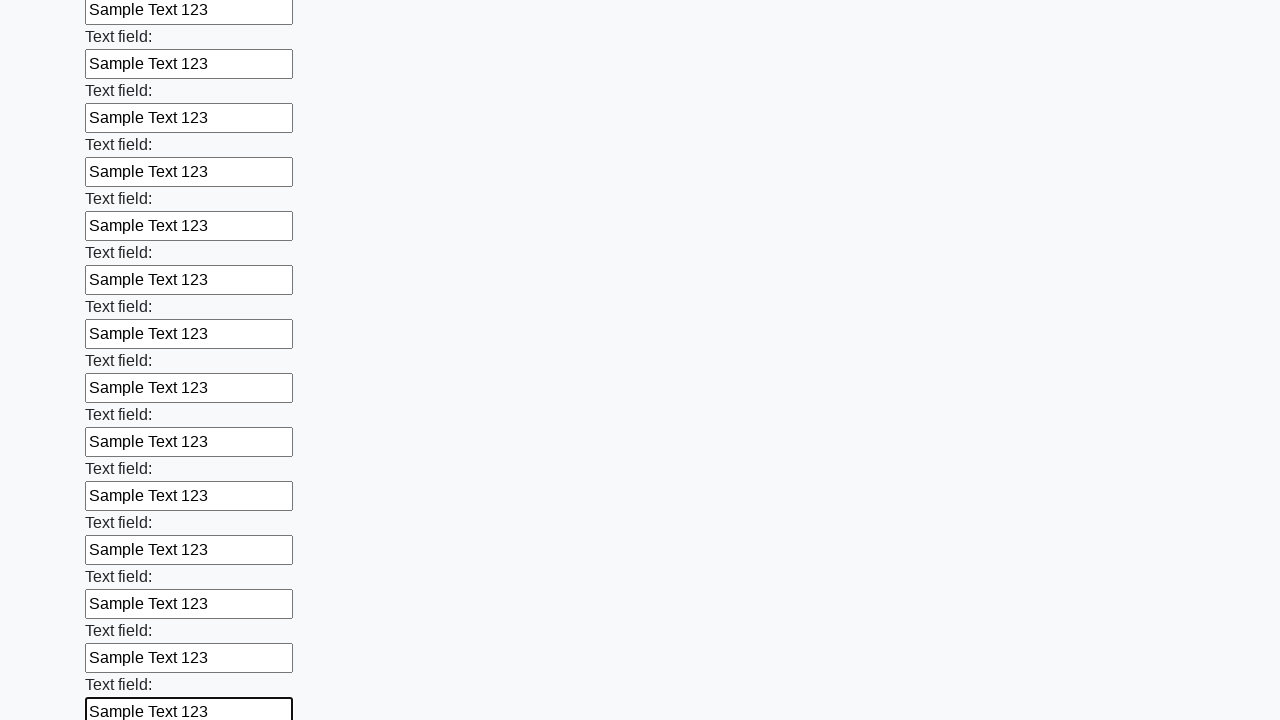

Filled a text input field with sample value 'Sample Text 123' on xpath=//input[@type='text'] >> nth=52
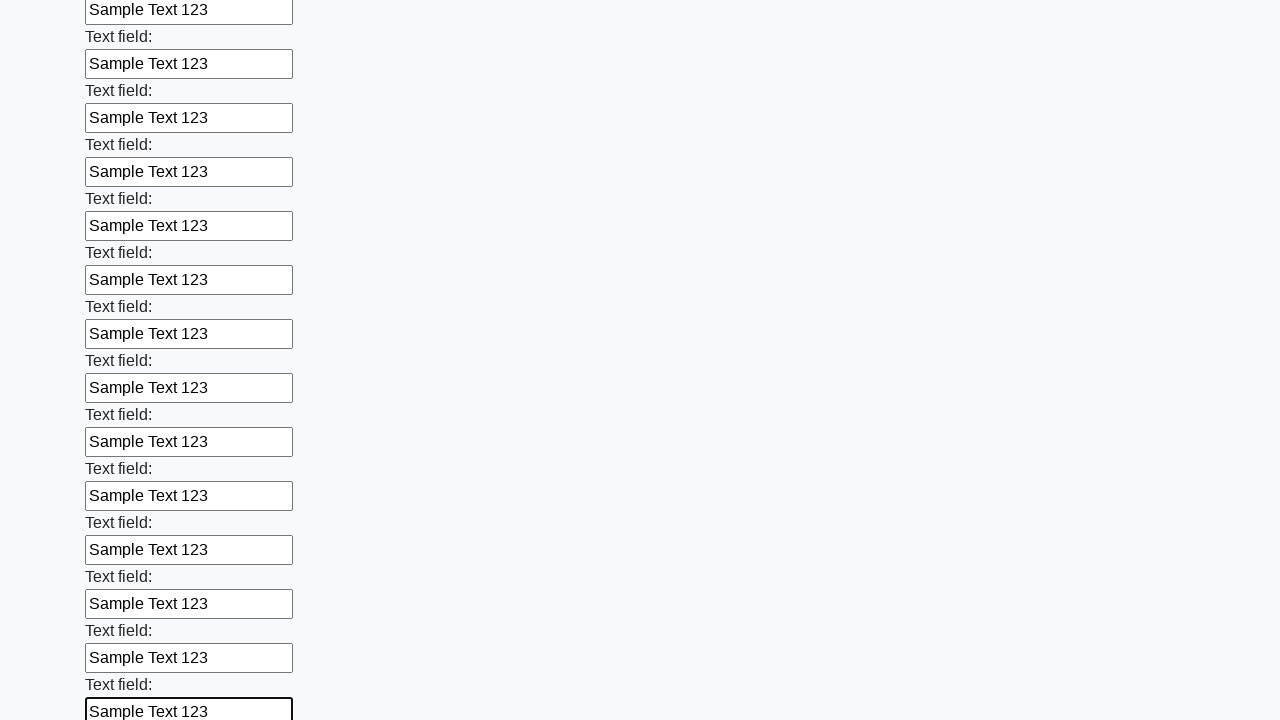

Filled a text input field with sample value 'Sample Text 123' on xpath=//input[@type='text'] >> nth=53
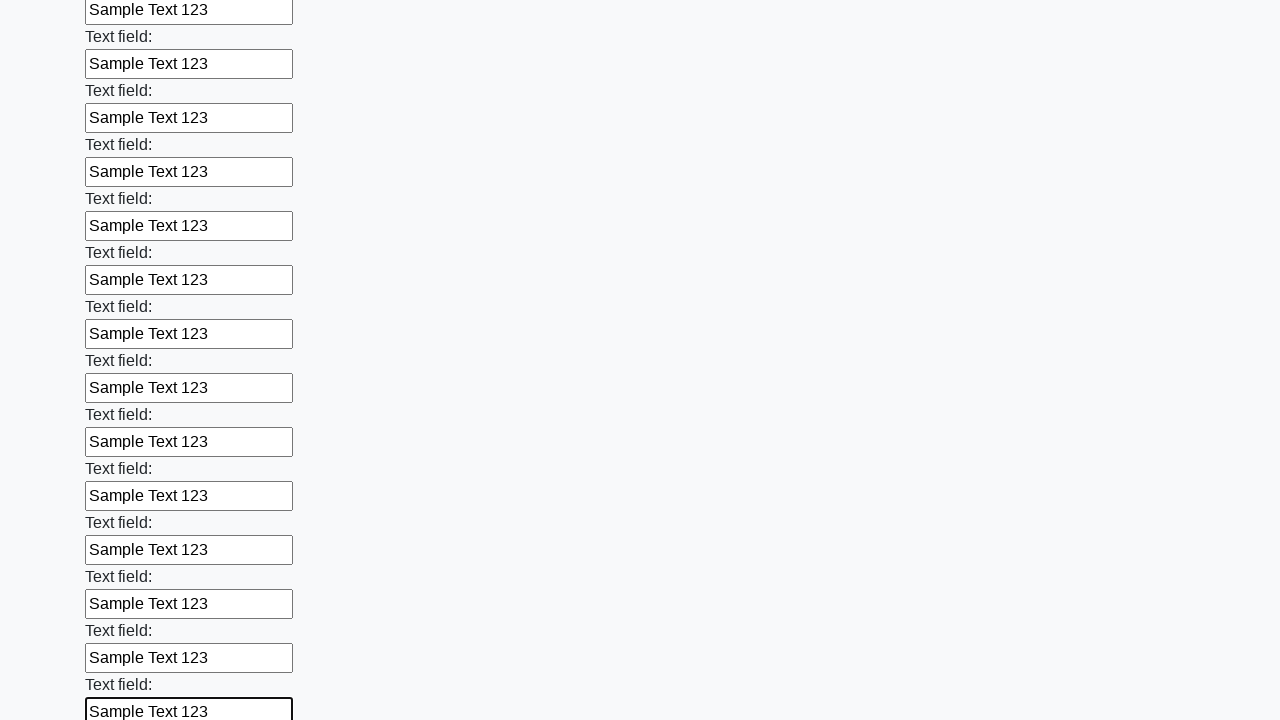

Filled a text input field with sample value 'Sample Text 123' on xpath=//input[@type='text'] >> nth=54
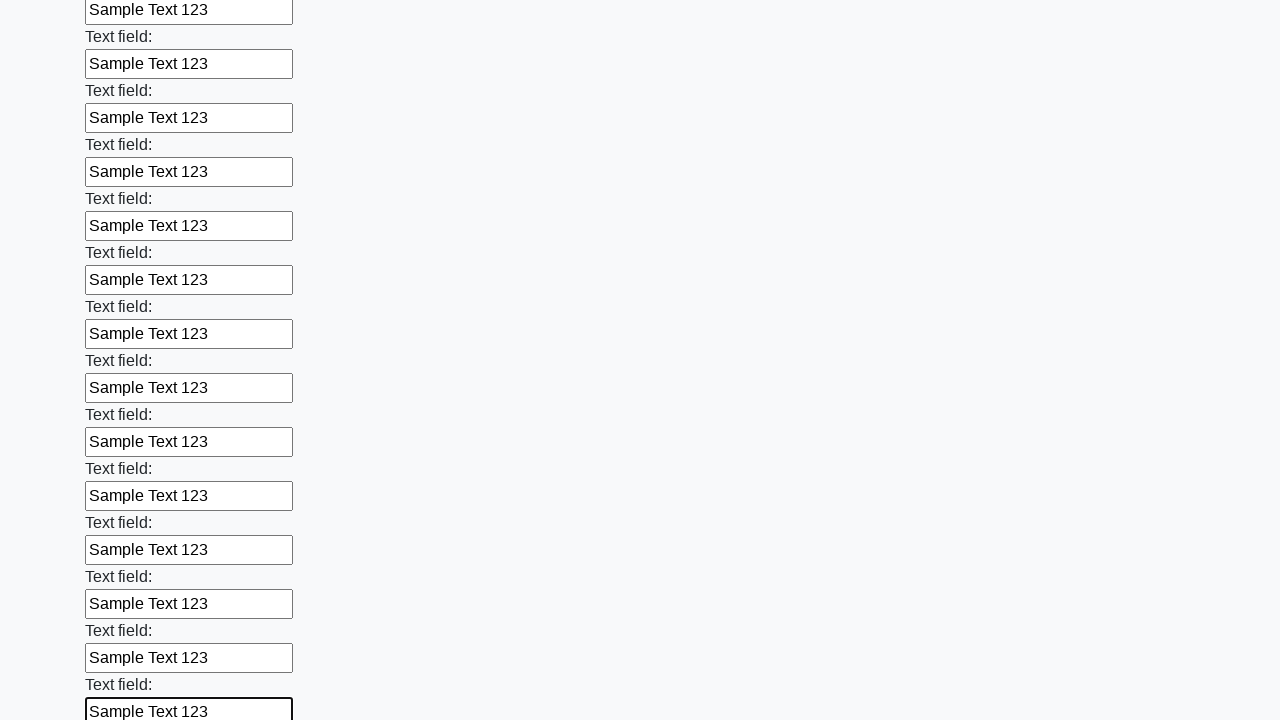

Filled a text input field with sample value 'Sample Text 123' on xpath=//input[@type='text'] >> nth=55
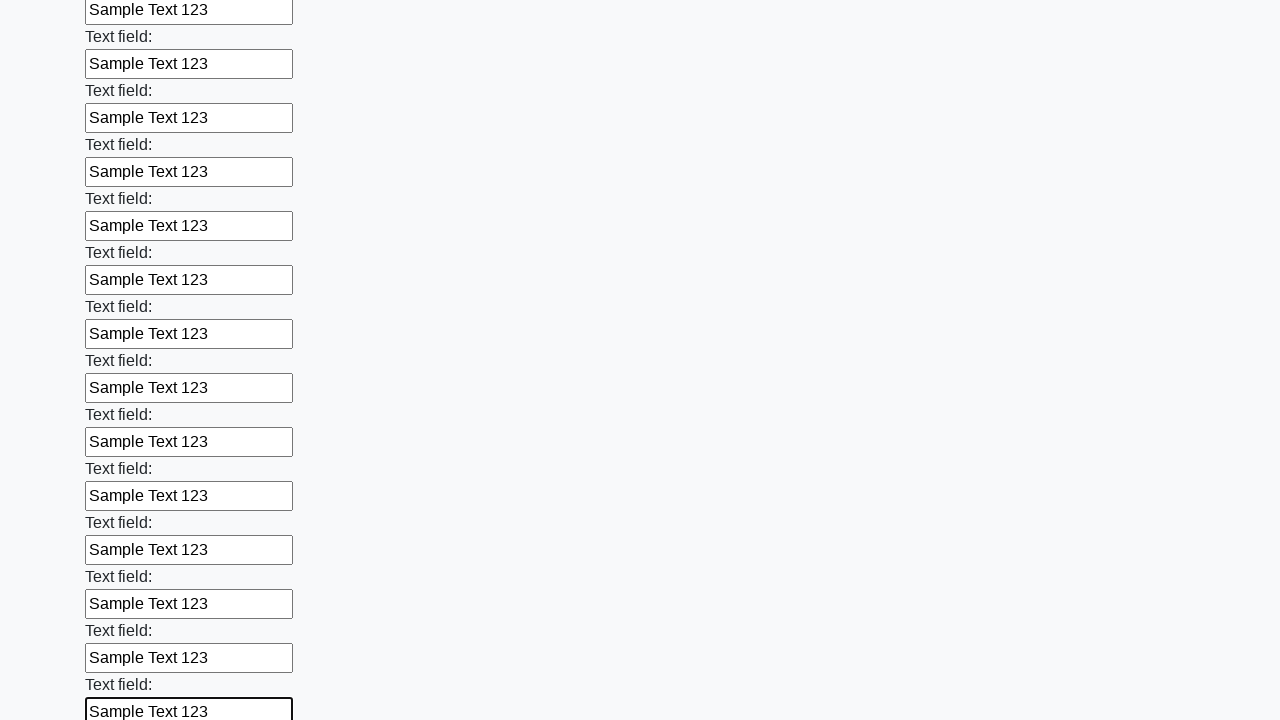

Filled a text input field with sample value 'Sample Text 123' on xpath=//input[@type='text'] >> nth=56
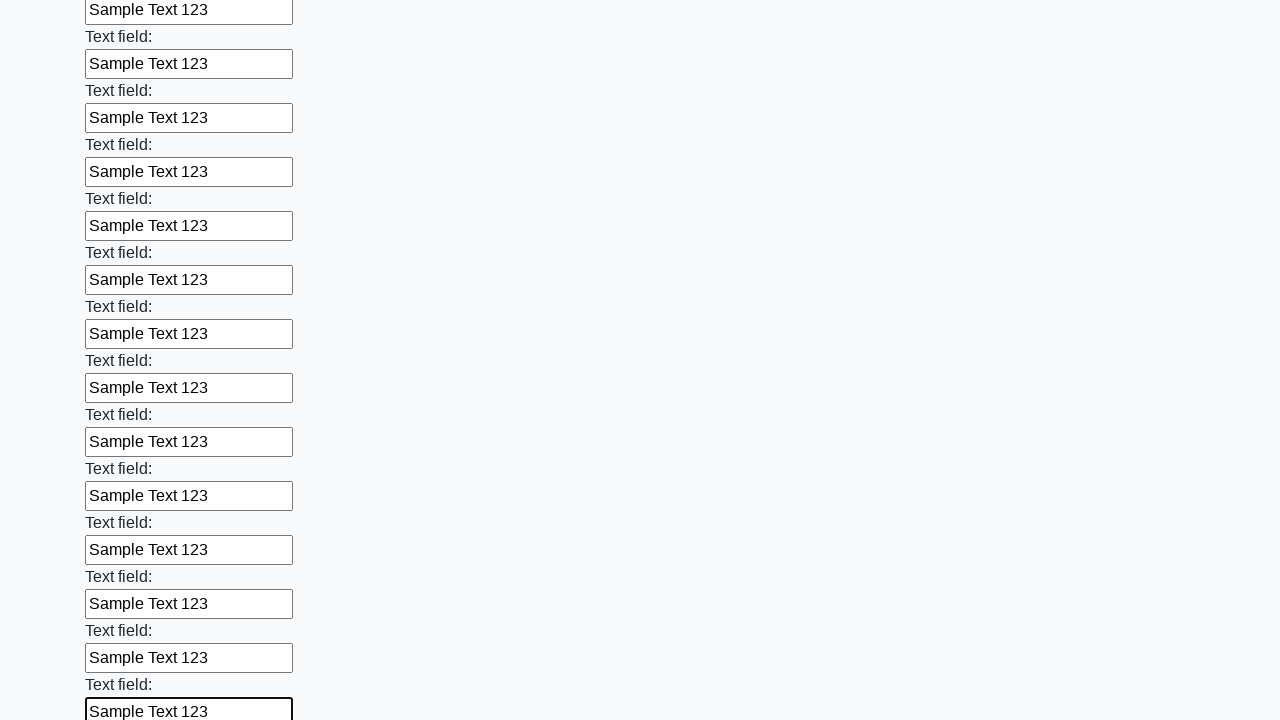

Filled a text input field with sample value 'Sample Text 123' on xpath=//input[@type='text'] >> nth=57
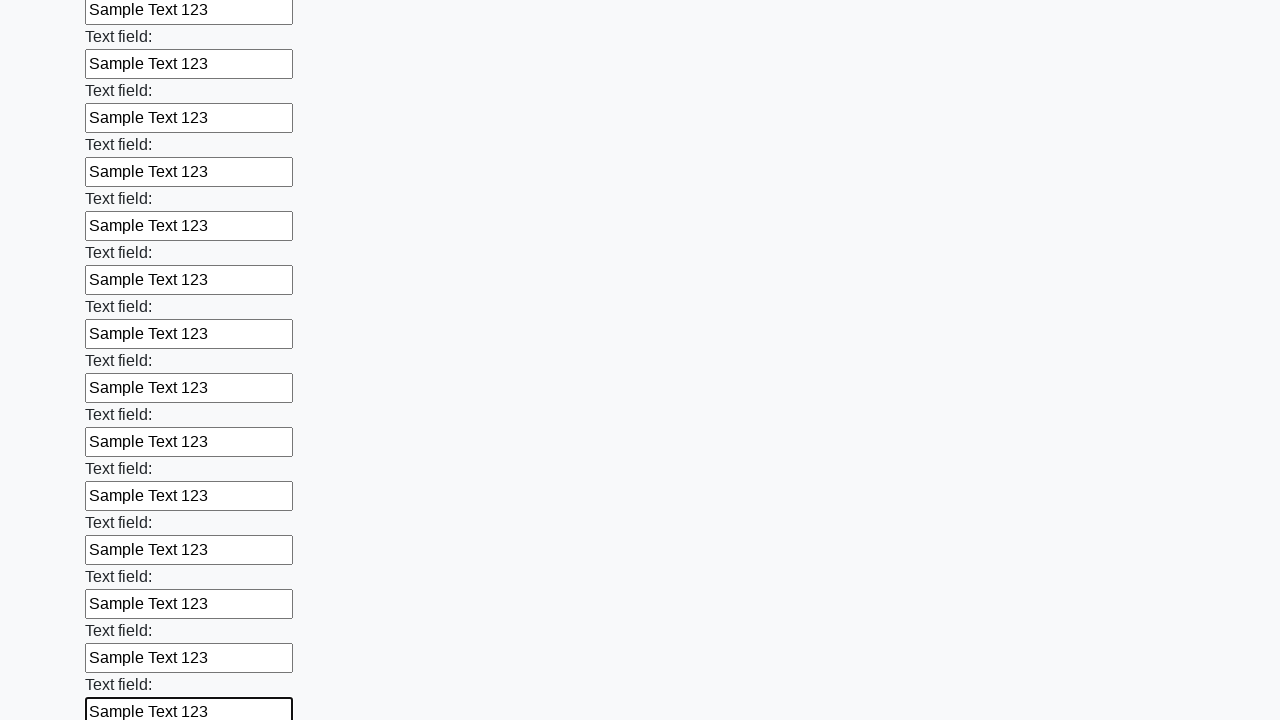

Filled a text input field with sample value 'Sample Text 123' on xpath=//input[@type='text'] >> nth=58
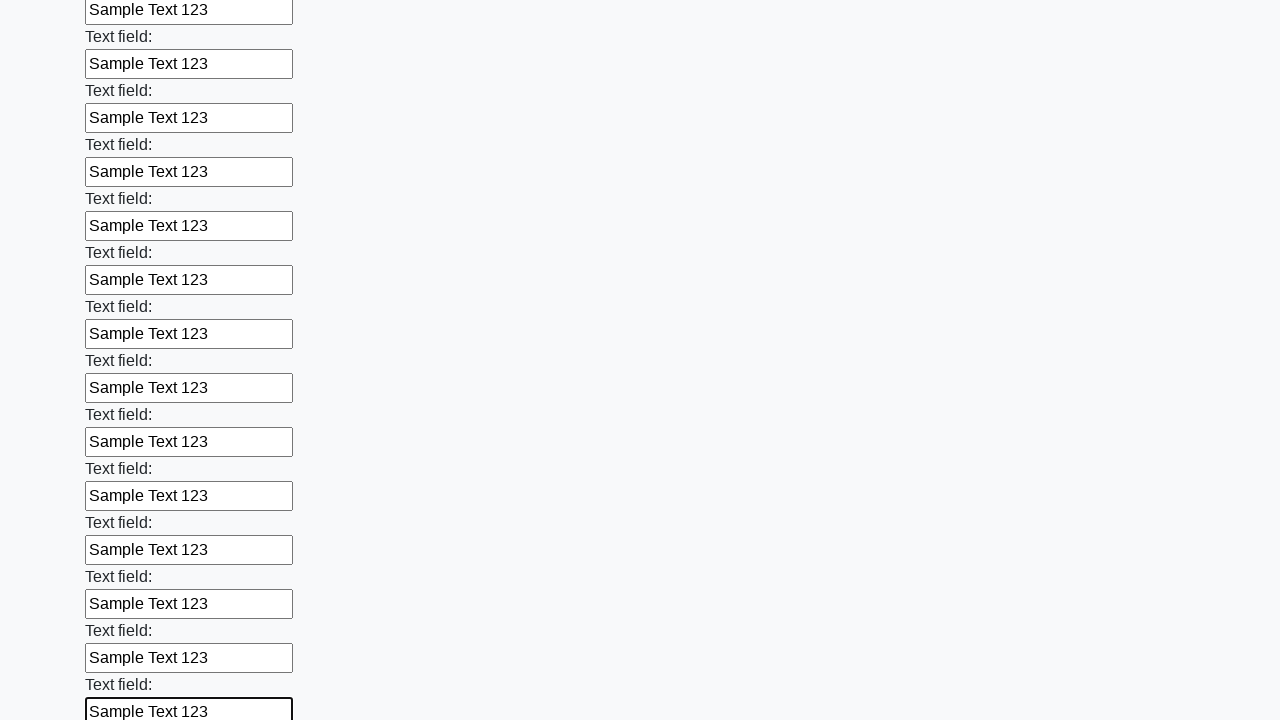

Filled a text input field with sample value 'Sample Text 123' on xpath=//input[@type='text'] >> nth=59
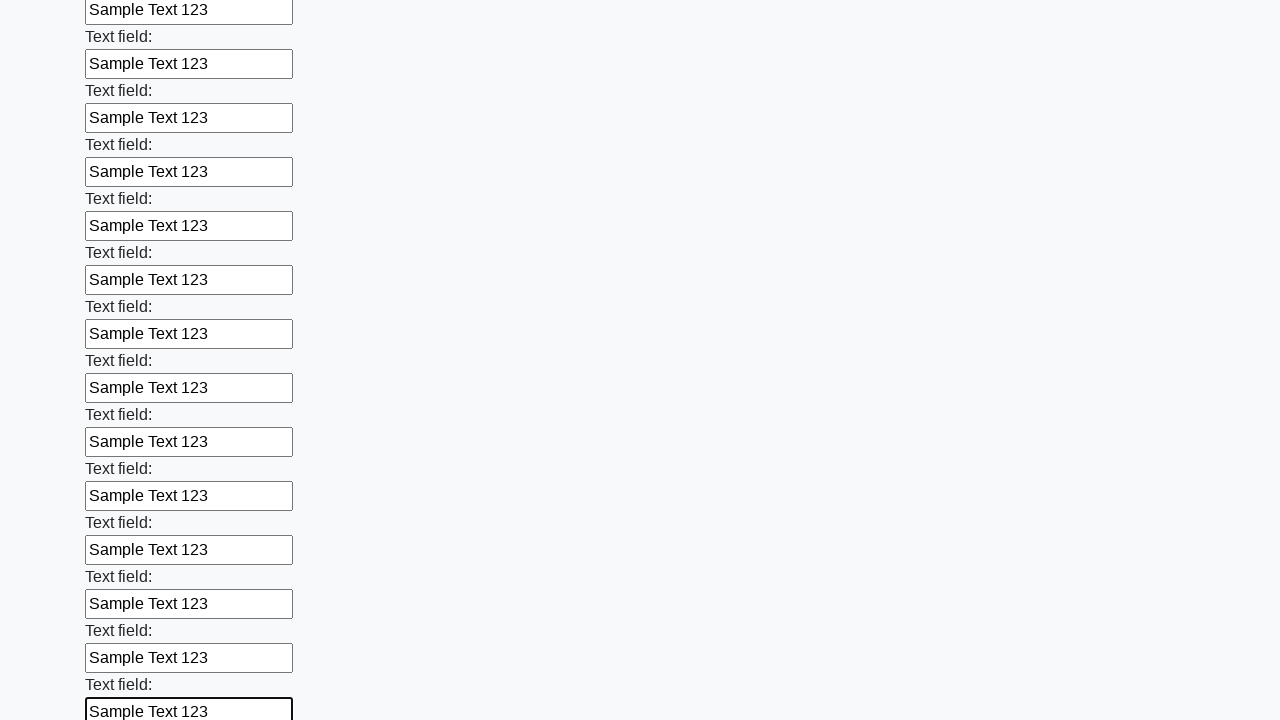

Filled a text input field with sample value 'Sample Text 123' on xpath=//input[@type='text'] >> nth=60
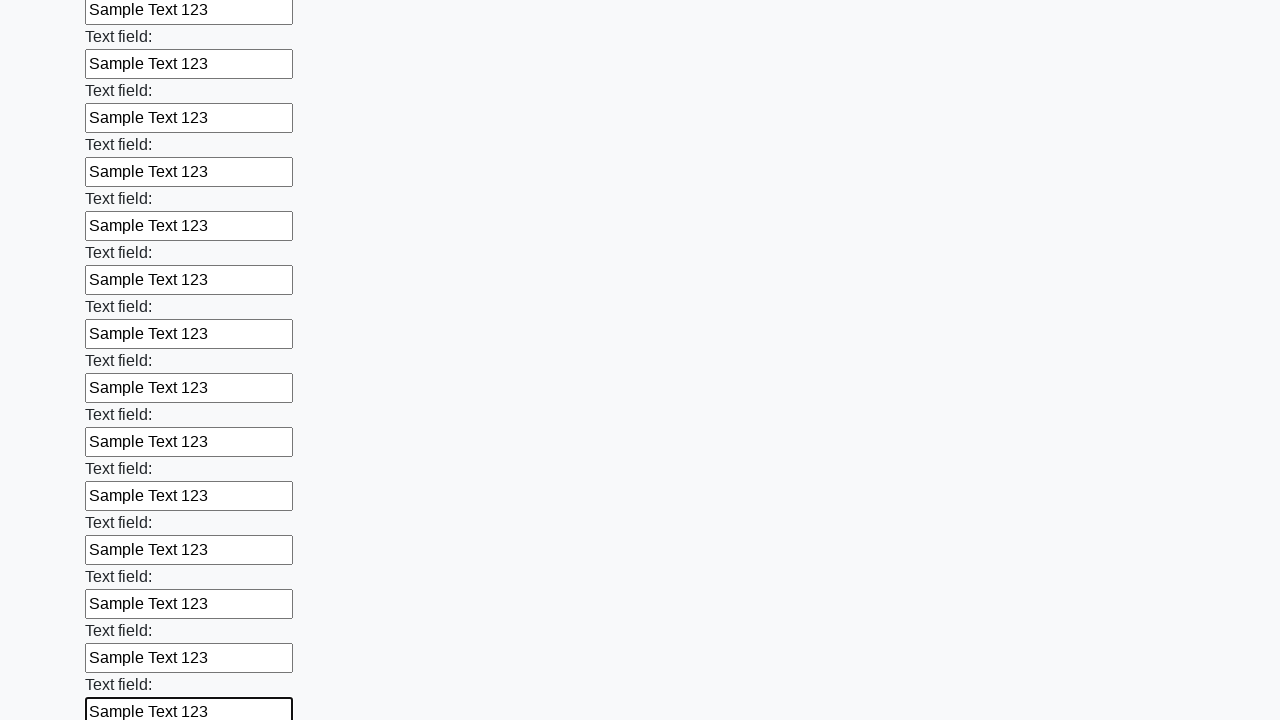

Filled a text input field with sample value 'Sample Text 123' on xpath=//input[@type='text'] >> nth=61
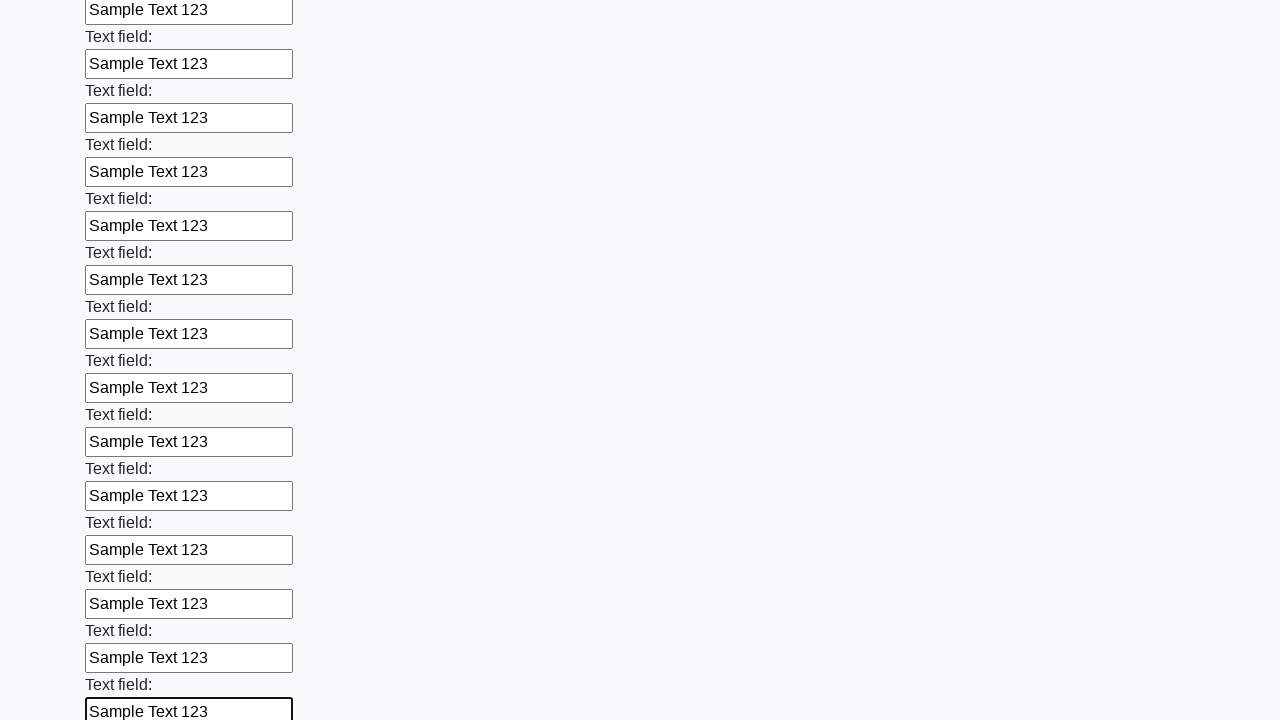

Filled a text input field with sample value 'Sample Text 123' on xpath=//input[@type='text'] >> nth=62
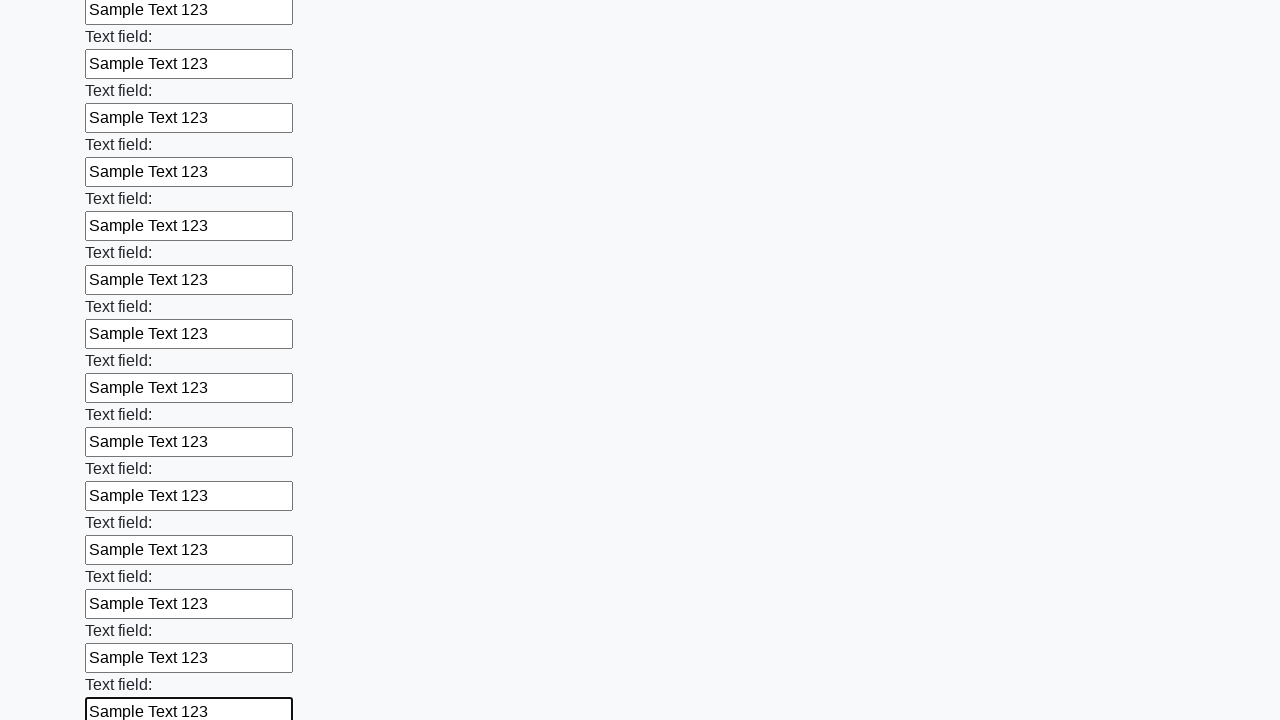

Filled a text input field with sample value 'Sample Text 123' on xpath=//input[@type='text'] >> nth=63
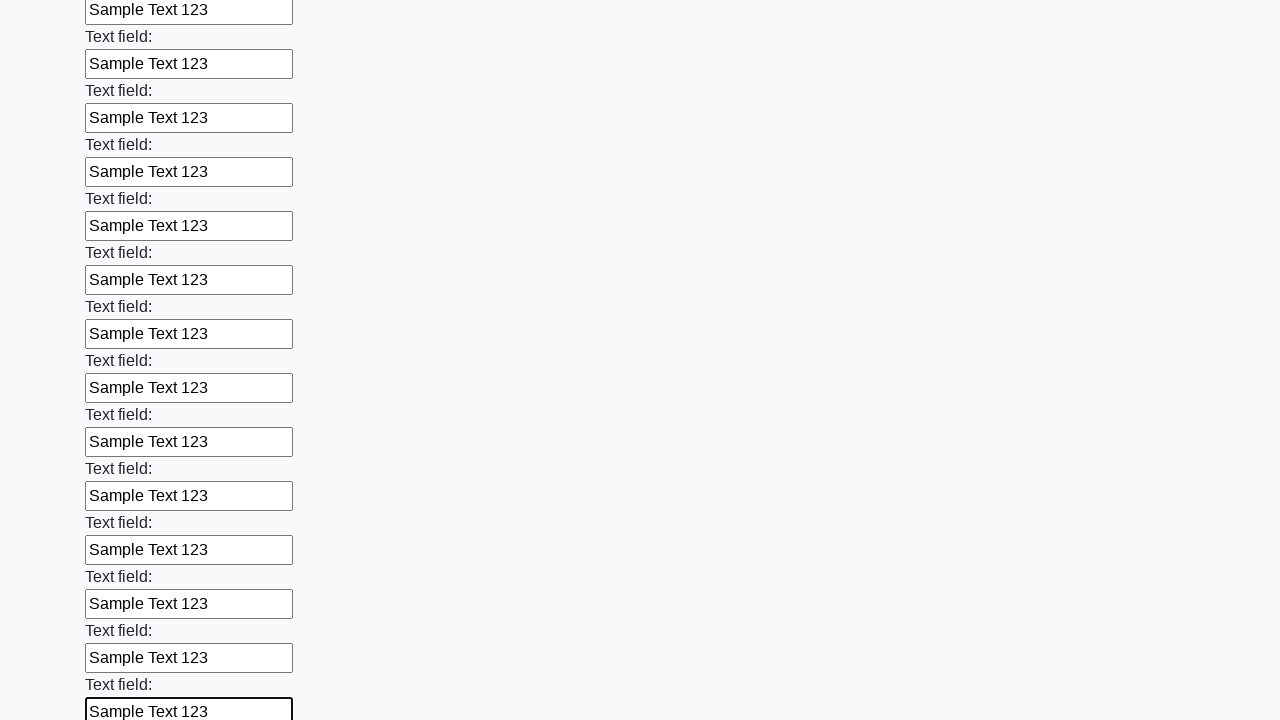

Filled a text input field with sample value 'Sample Text 123' on xpath=//input[@type='text'] >> nth=64
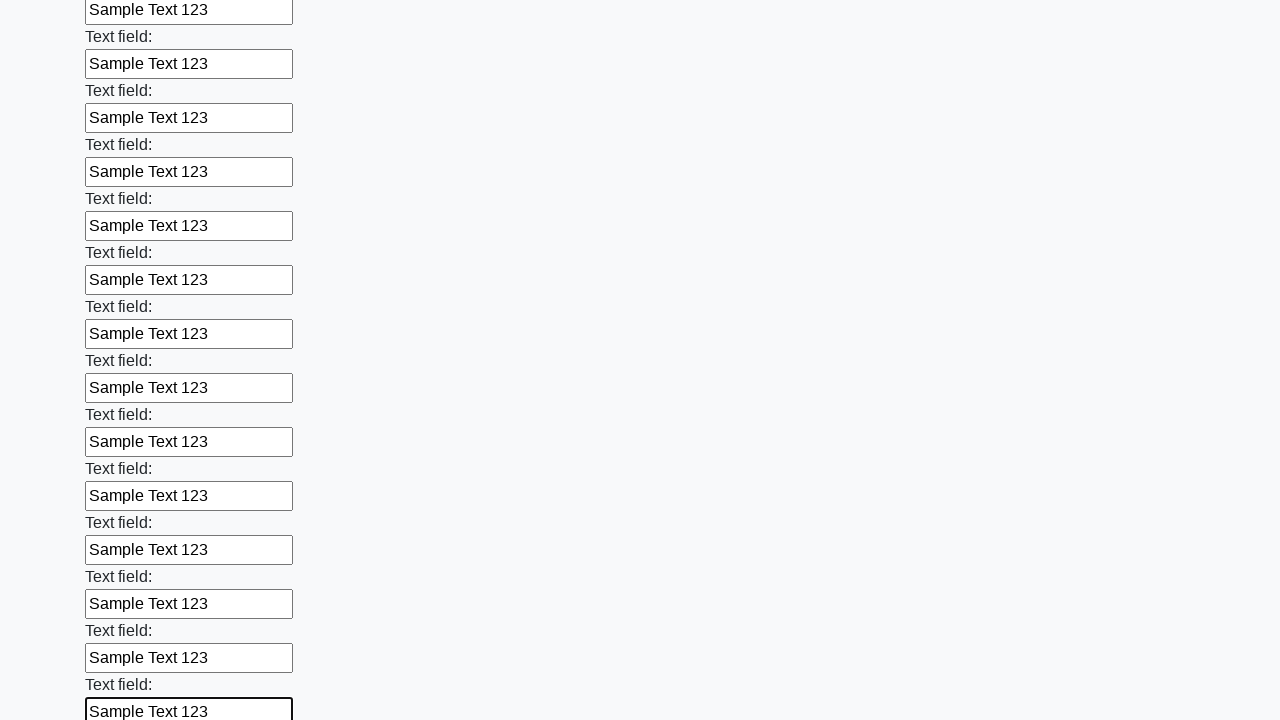

Filled a text input field with sample value 'Sample Text 123' on xpath=//input[@type='text'] >> nth=65
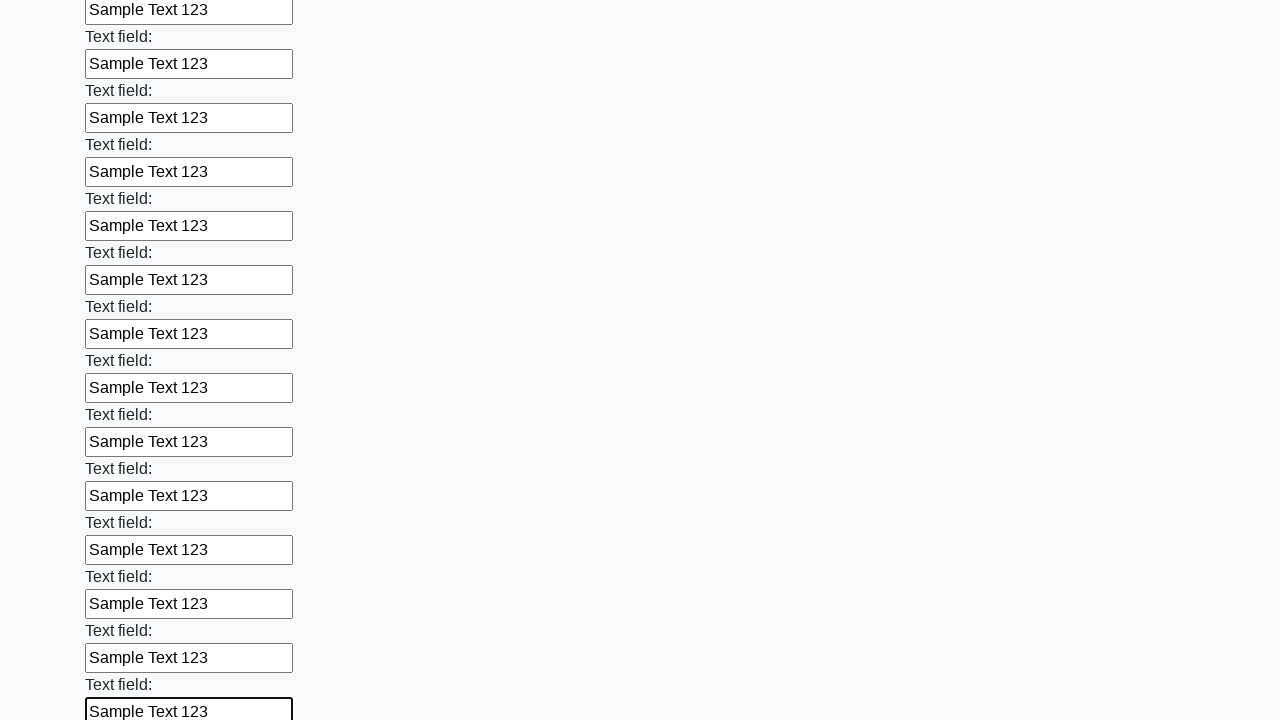

Filled a text input field with sample value 'Sample Text 123' on xpath=//input[@type='text'] >> nth=66
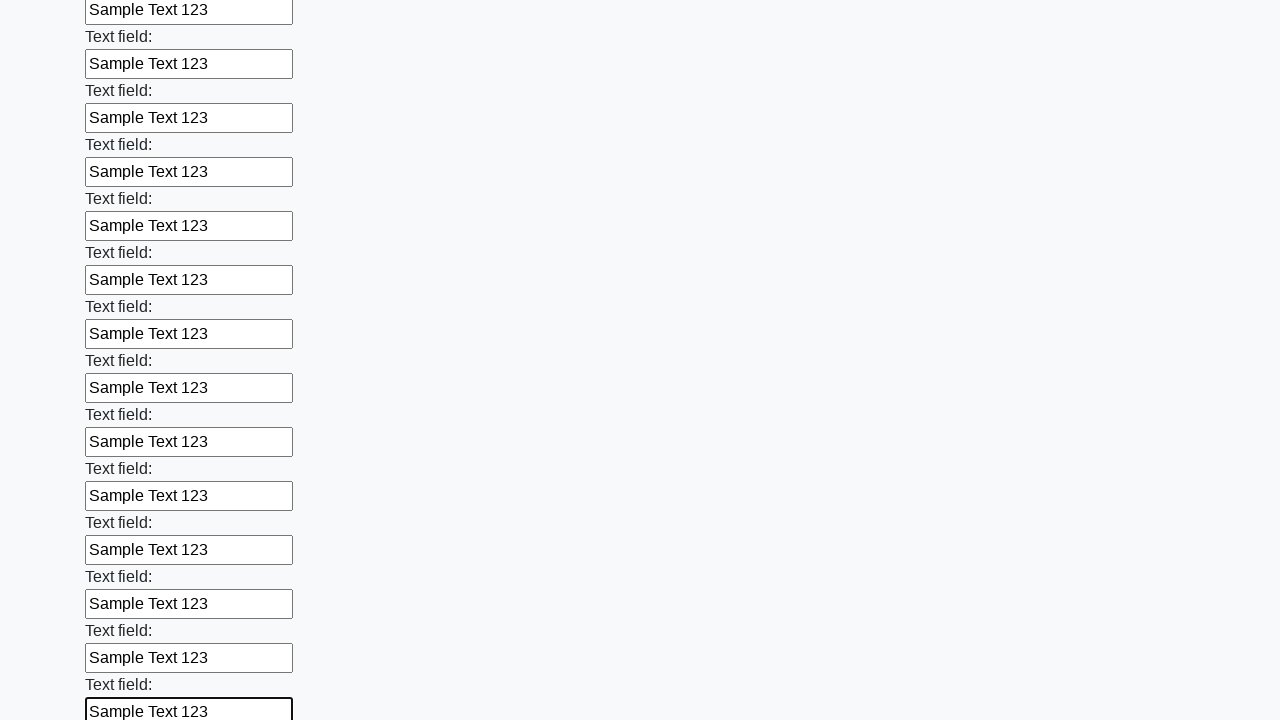

Filled a text input field with sample value 'Sample Text 123' on xpath=//input[@type='text'] >> nth=67
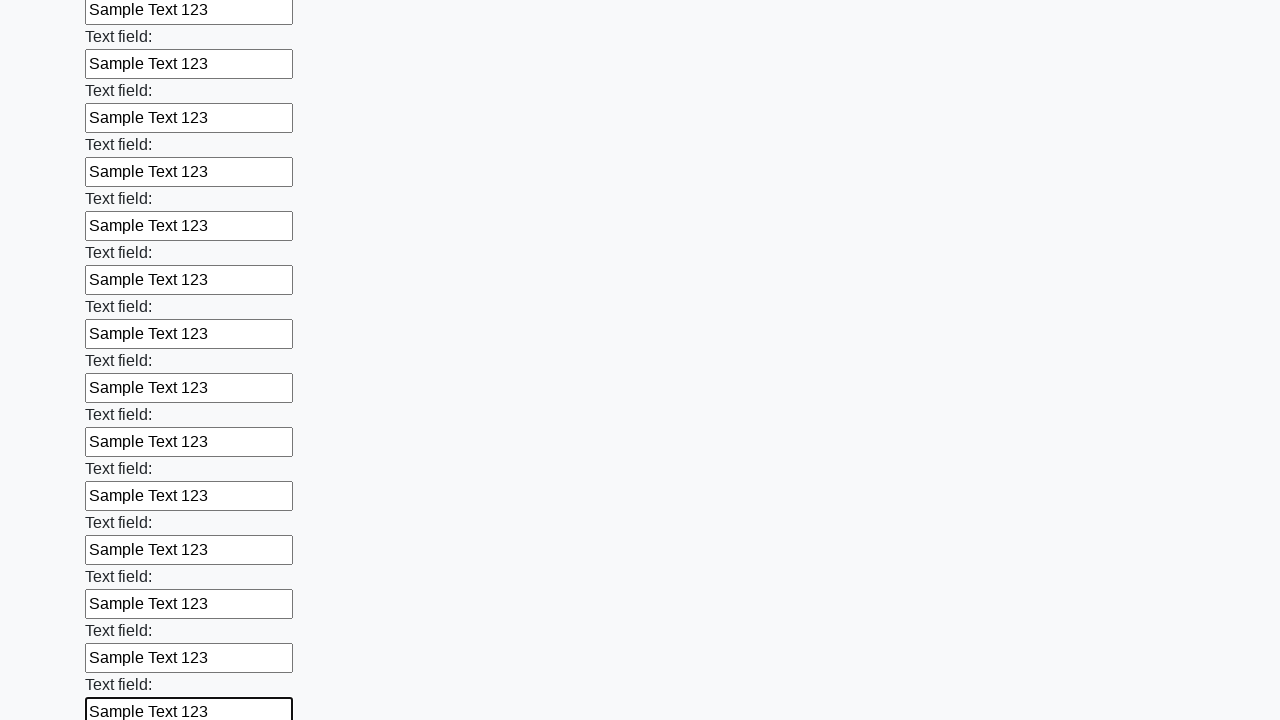

Filled a text input field with sample value 'Sample Text 123' on xpath=//input[@type='text'] >> nth=68
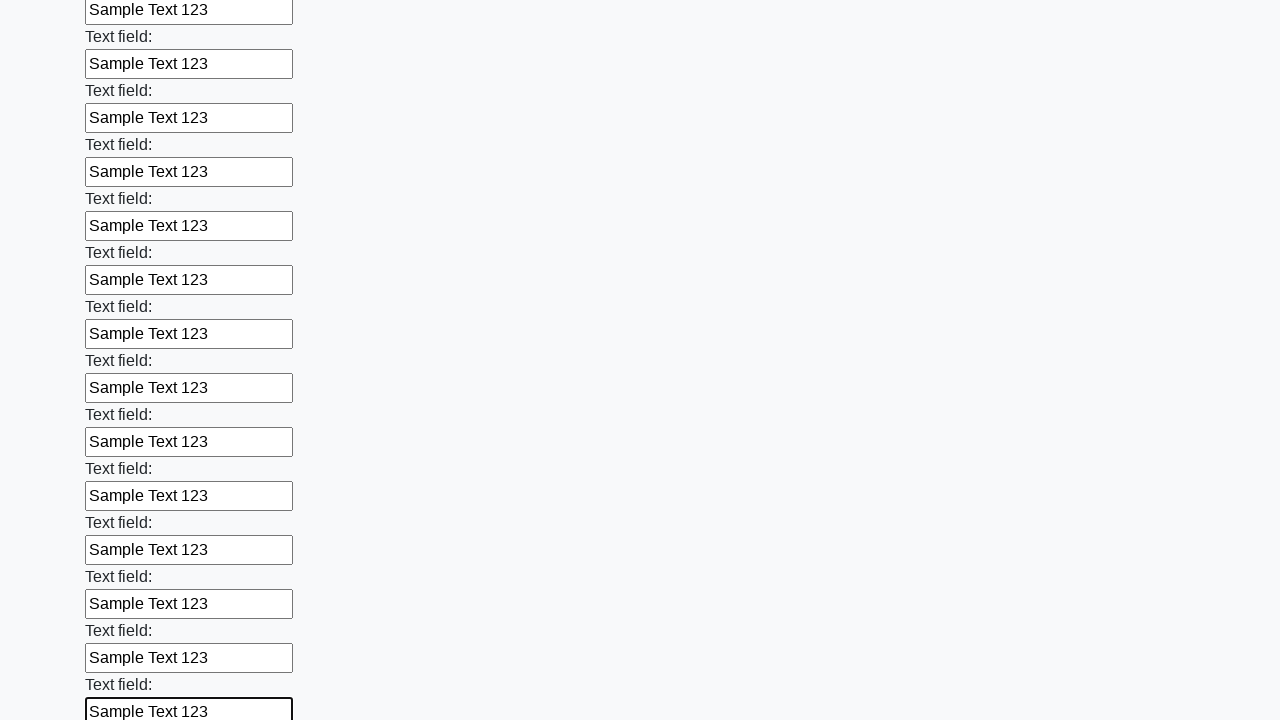

Filled a text input field with sample value 'Sample Text 123' on xpath=//input[@type='text'] >> nth=69
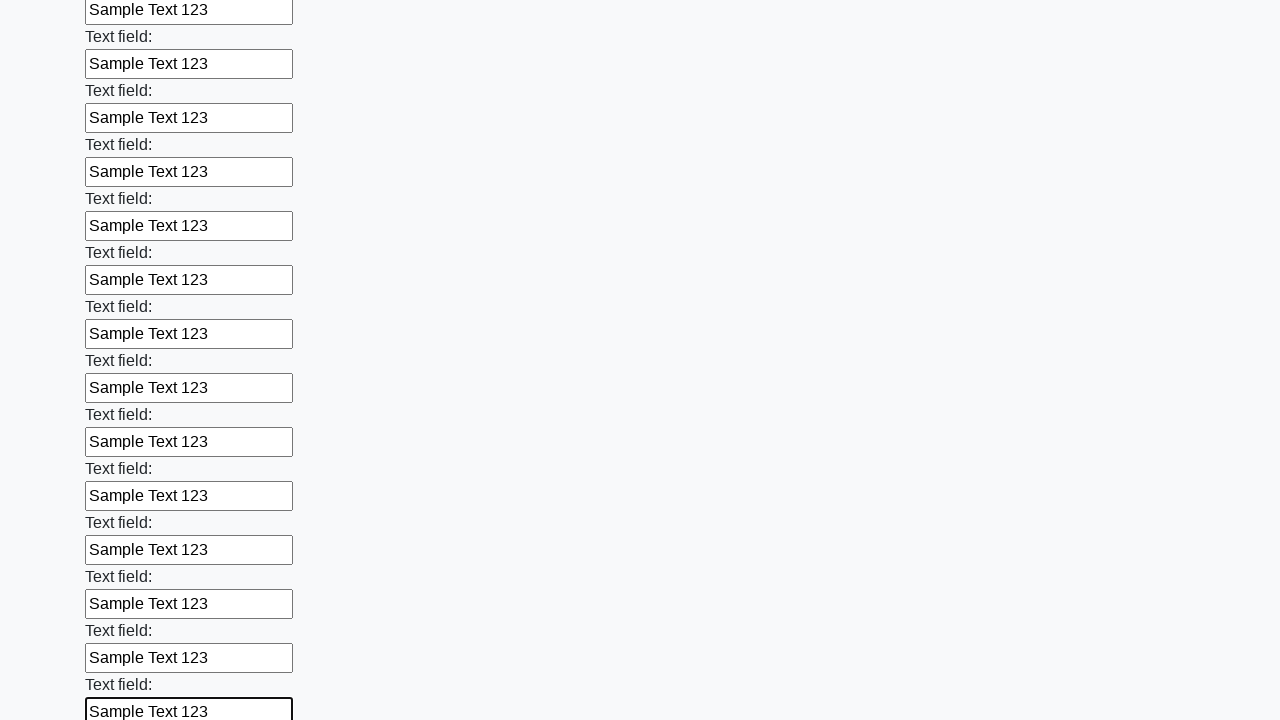

Filled a text input field with sample value 'Sample Text 123' on xpath=//input[@type='text'] >> nth=70
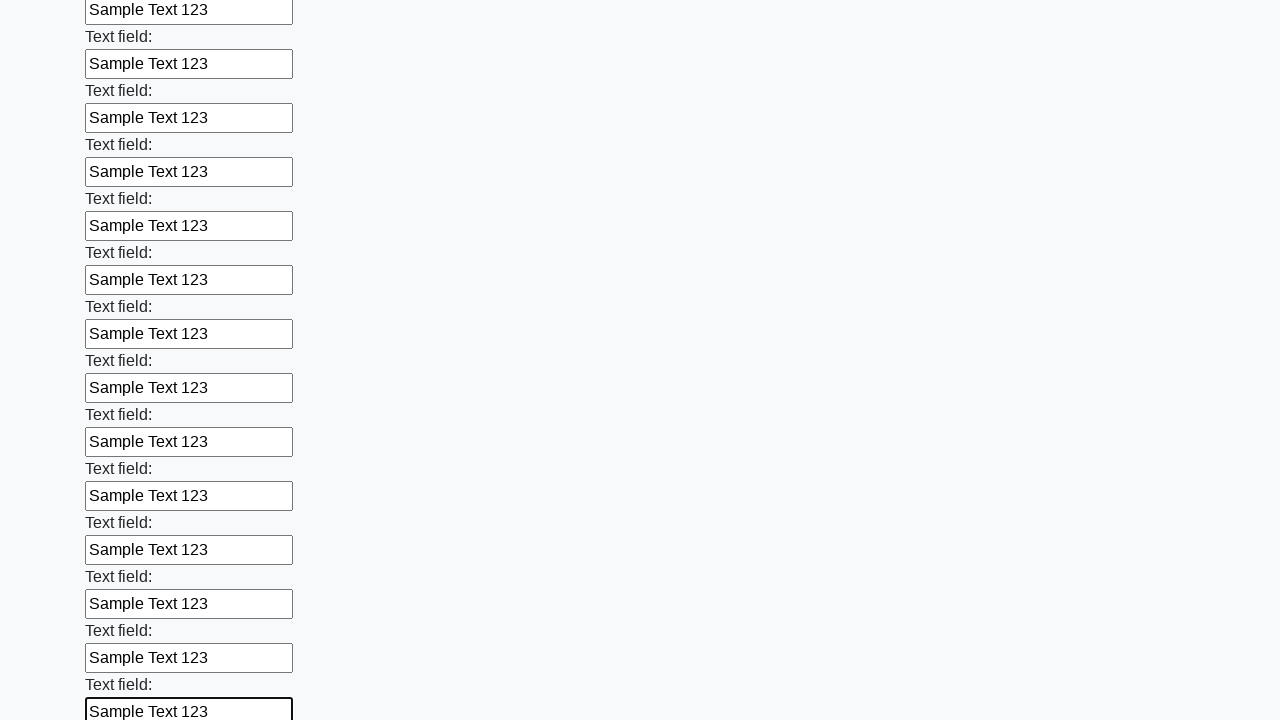

Filled a text input field with sample value 'Sample Text 123' on xpath=//input[@type='text'] >> nth=71
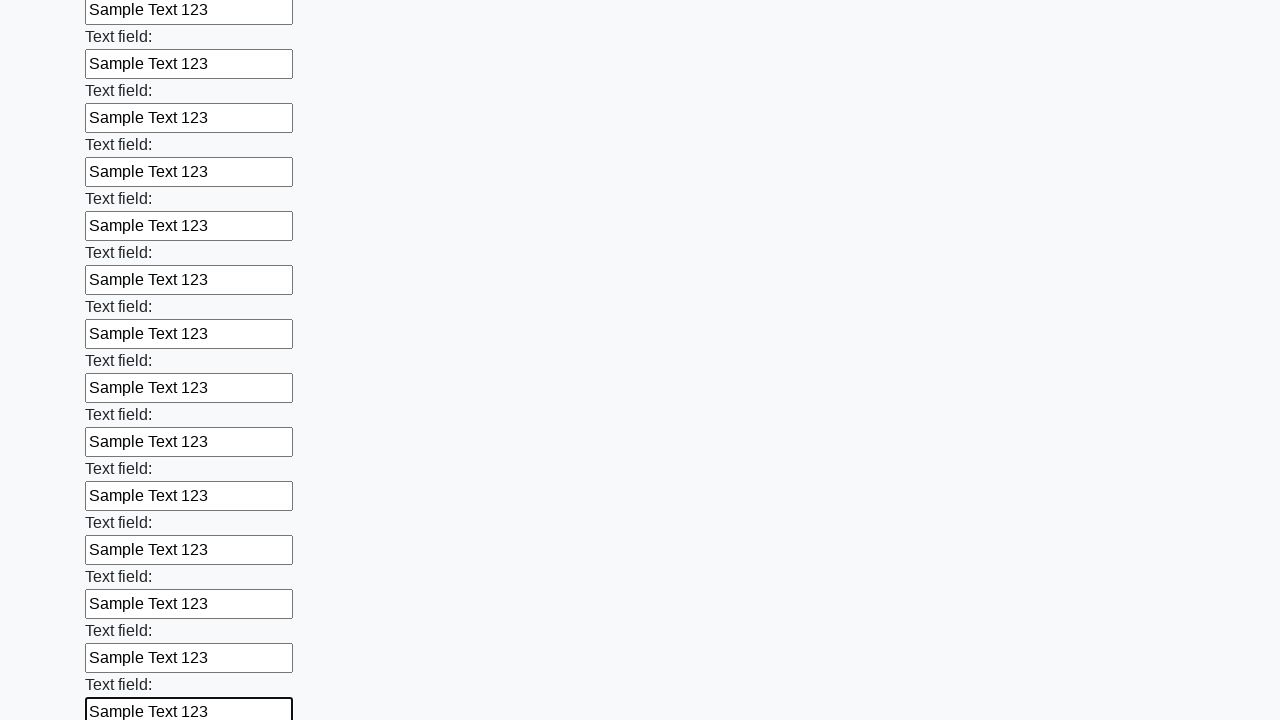

Filled a text input field with sample value 'Sample Text 123' on xpath=//input[@type='text'] >> nth=72
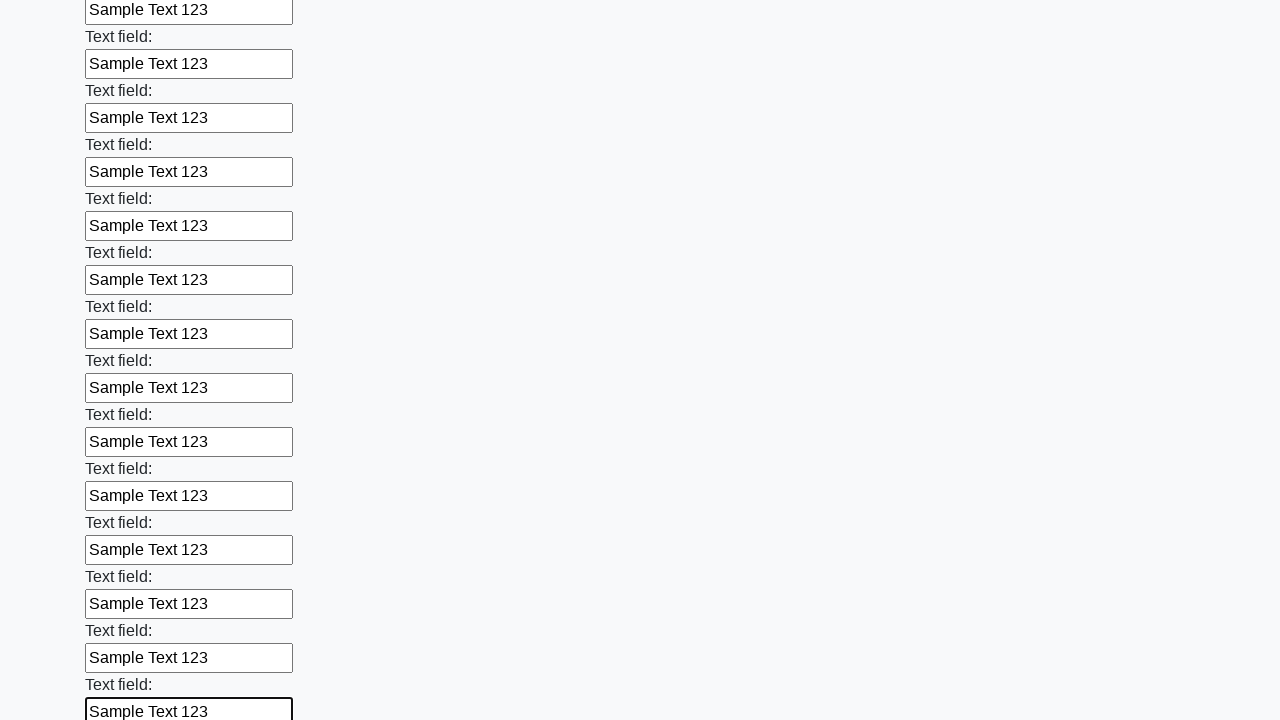

Filled a text input field with sample value 'Sample Text 123' on xpath=//input[@type='text'] >> nth=73
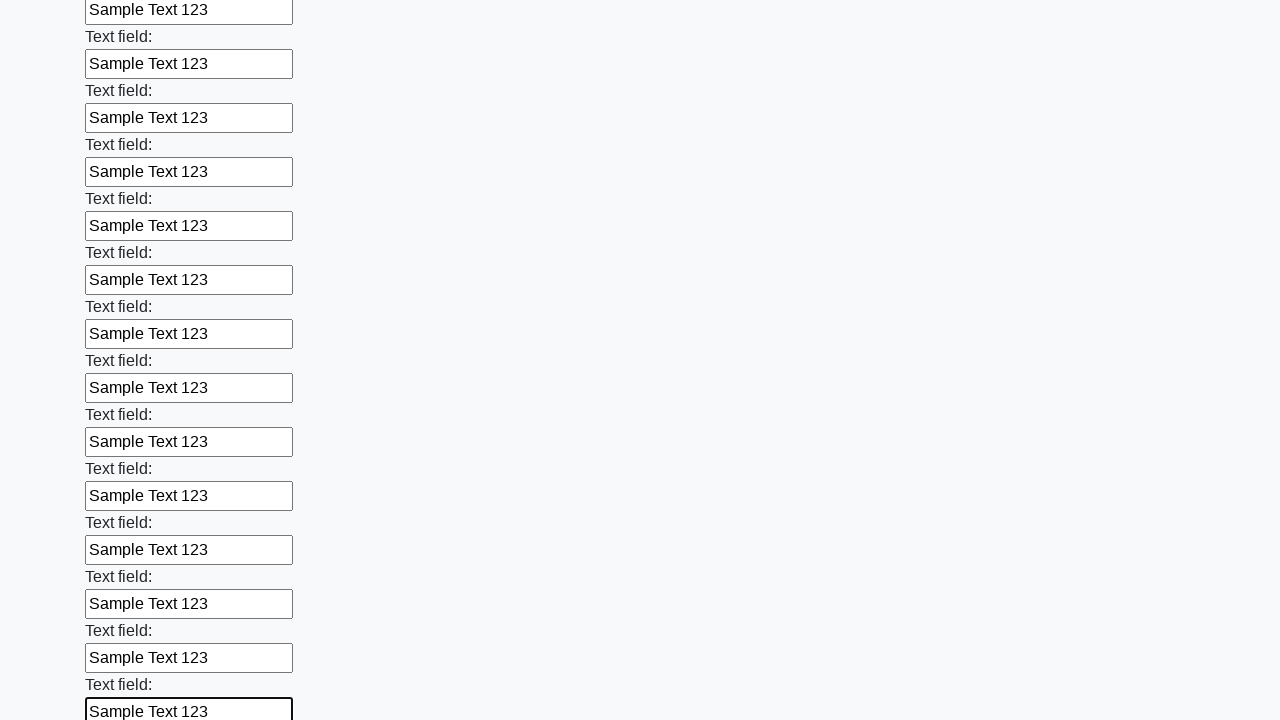

Filled a text input field with sample value 'Sample Text 123' on xpath=//input[@type='text'] >> nth=74
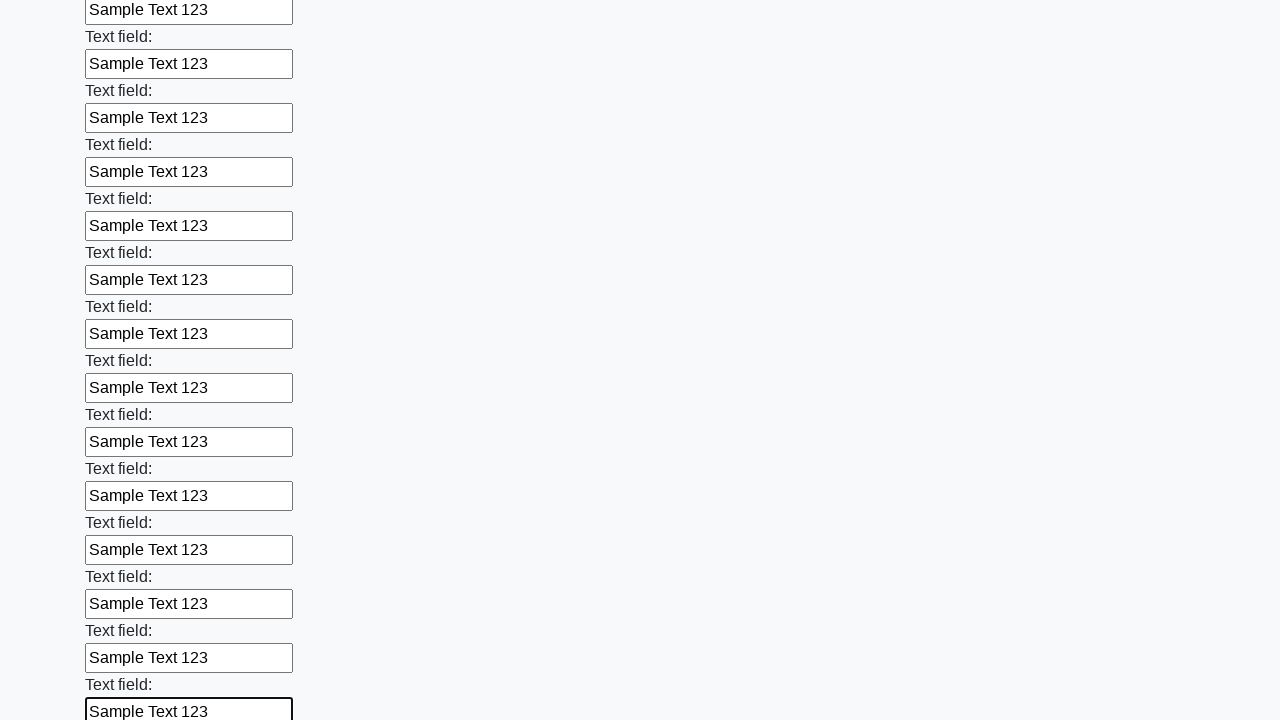

Filled a text input field with sample value 'Sample Text 123' on xpath=//input[@type='text'] >> nth=75
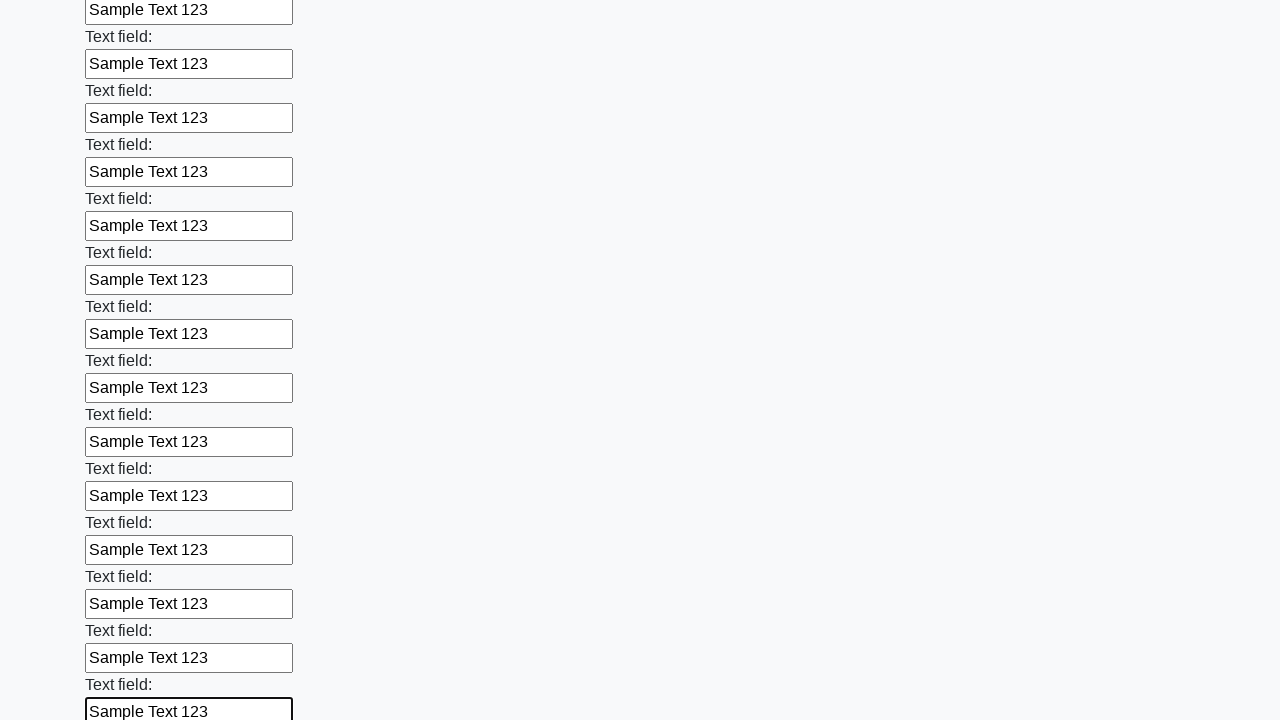

Filled a text input field with sample value 'Sample Text 123' on xpath=//input[@type='text'] >> nth=76
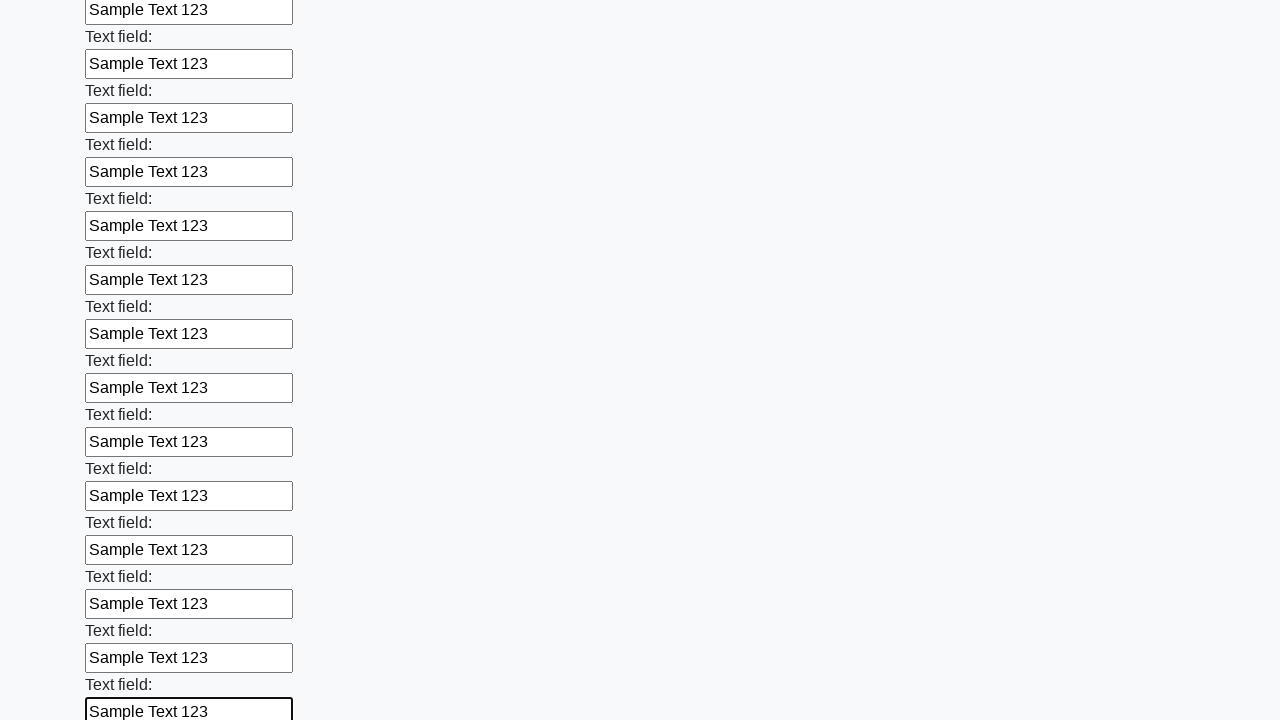

Filled a text input field with sample value 'Sample Text 123' on xpath=//input[@type='text'] >> nth=77
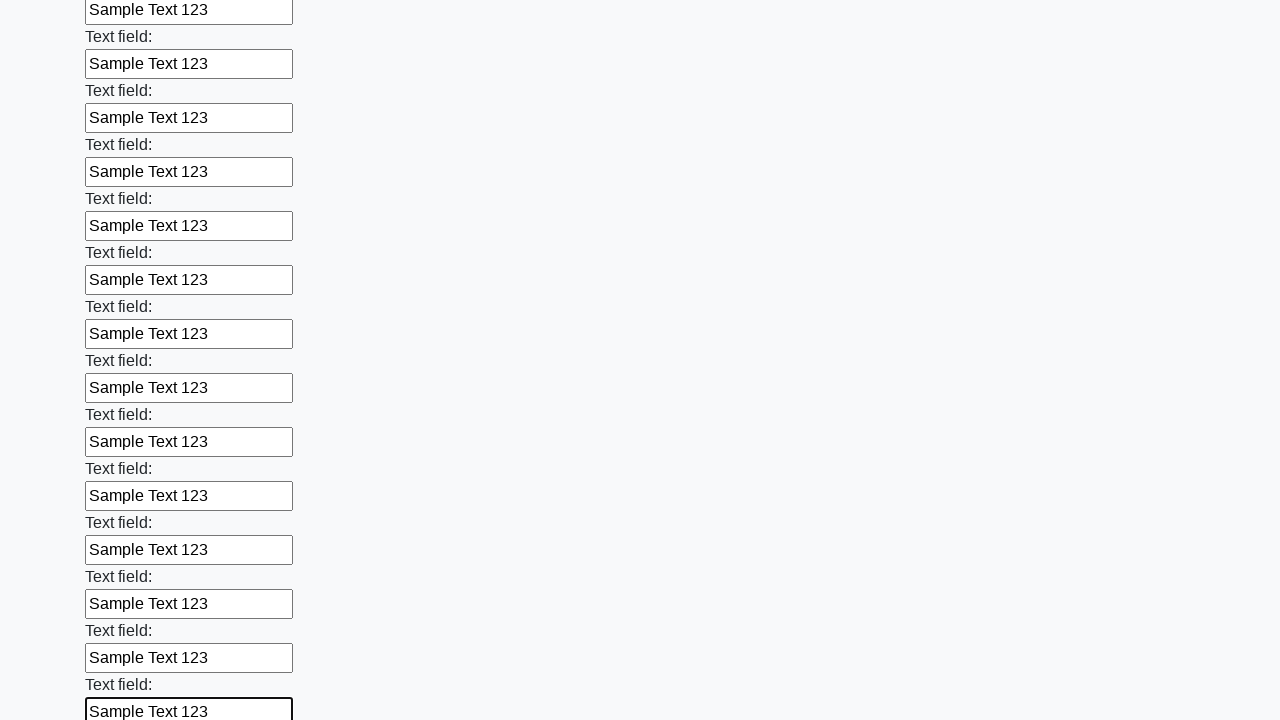

Filled a text input field with sample value 'Sample Text 123' on xpath=//input[@type='text'] >> nth=78
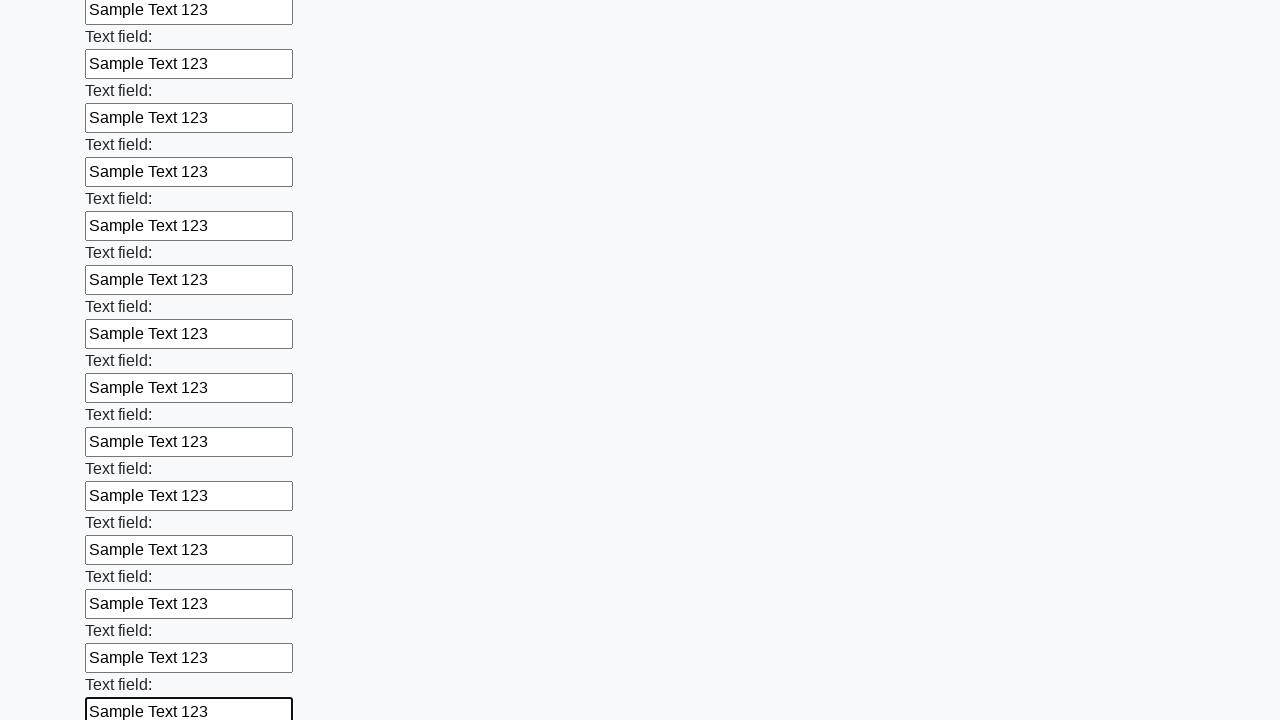

Filled a text input field with sample value 'Sample Text 123' on xpath=//input[@type='text'] >> nth=79
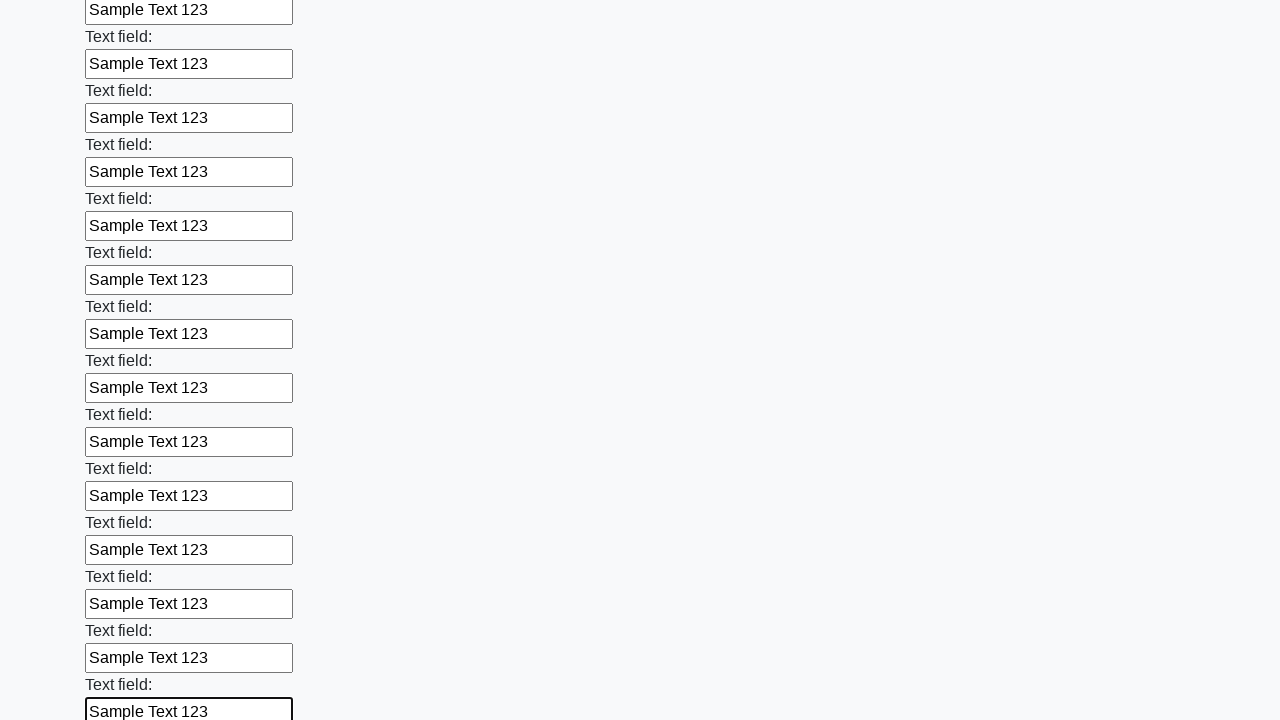

Filled a text input field with sample value 'Sample Text 123' on xpath=//input[@type='text'] >> nth=80
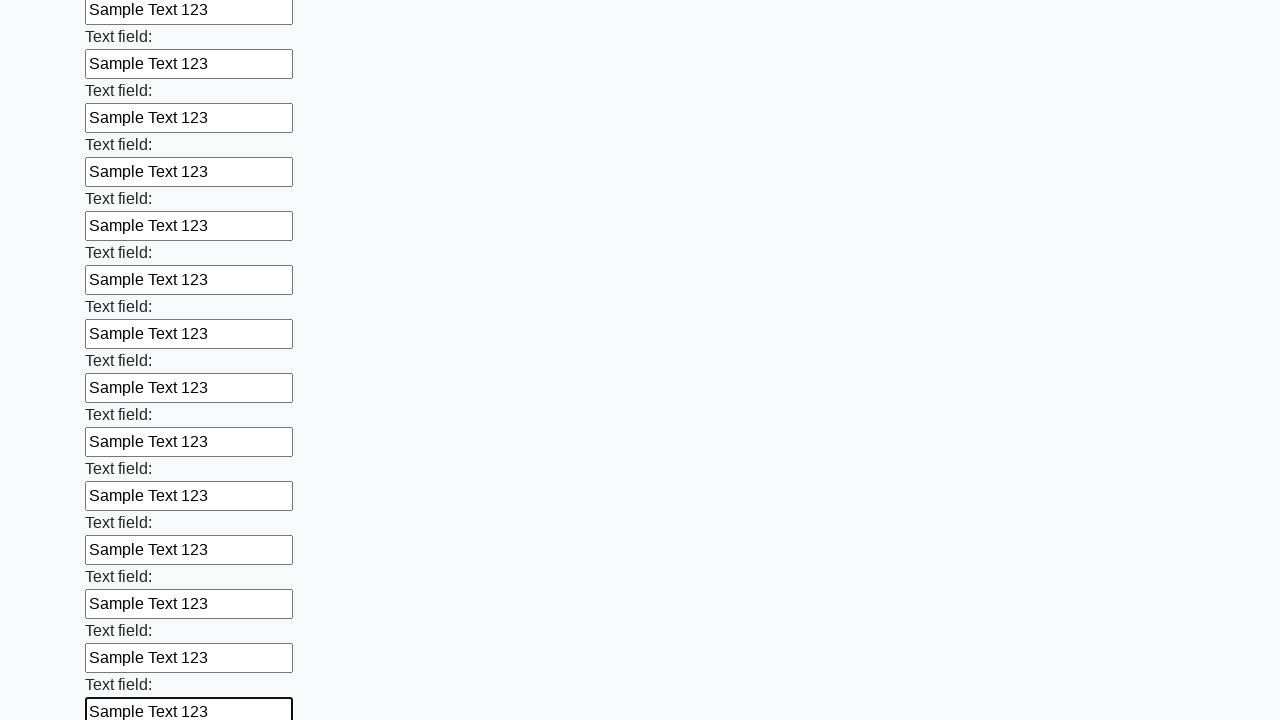

Filled a text input field with sample value 'Sample Text 123' on xpath=//input[@type='text'] >> nth=81
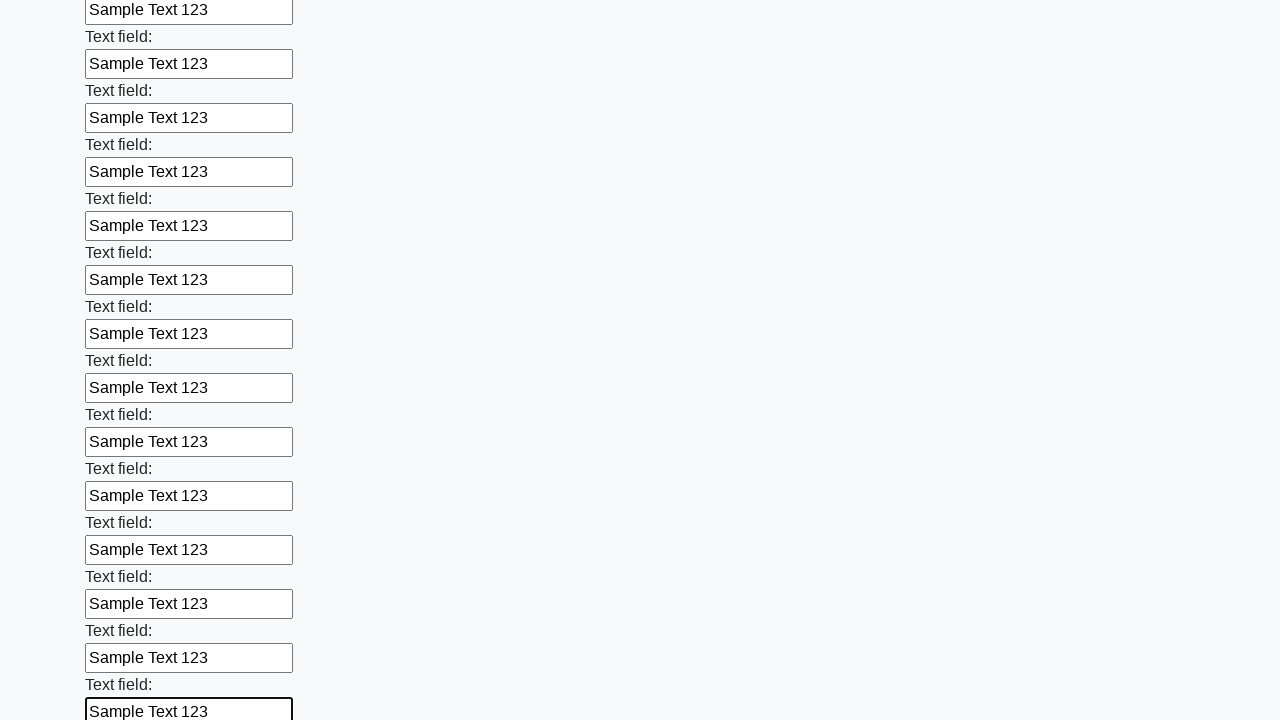

Filled a text input field with sample value 'Sample Text 123' on xpath=//input[@type='text'] >> nth=82
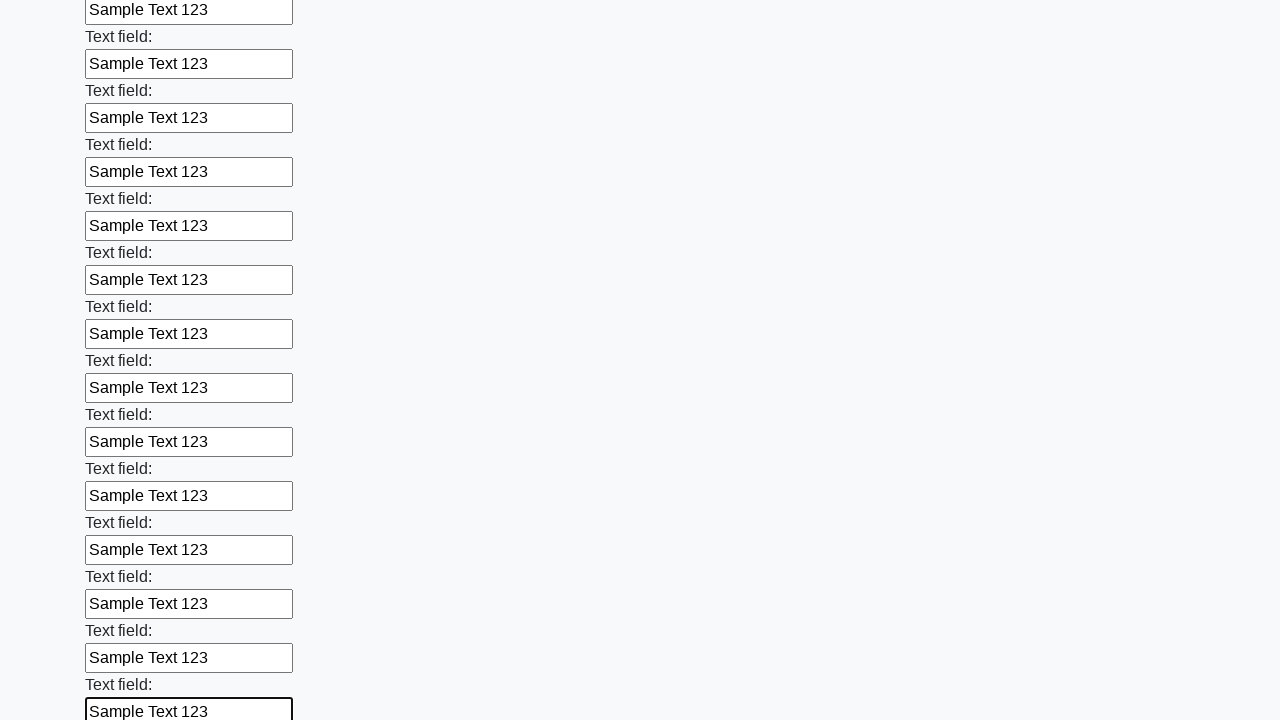

Filled a text input field with sample value 'Sample Text 123' on xpath=//input[@type='text'] >> nth=83
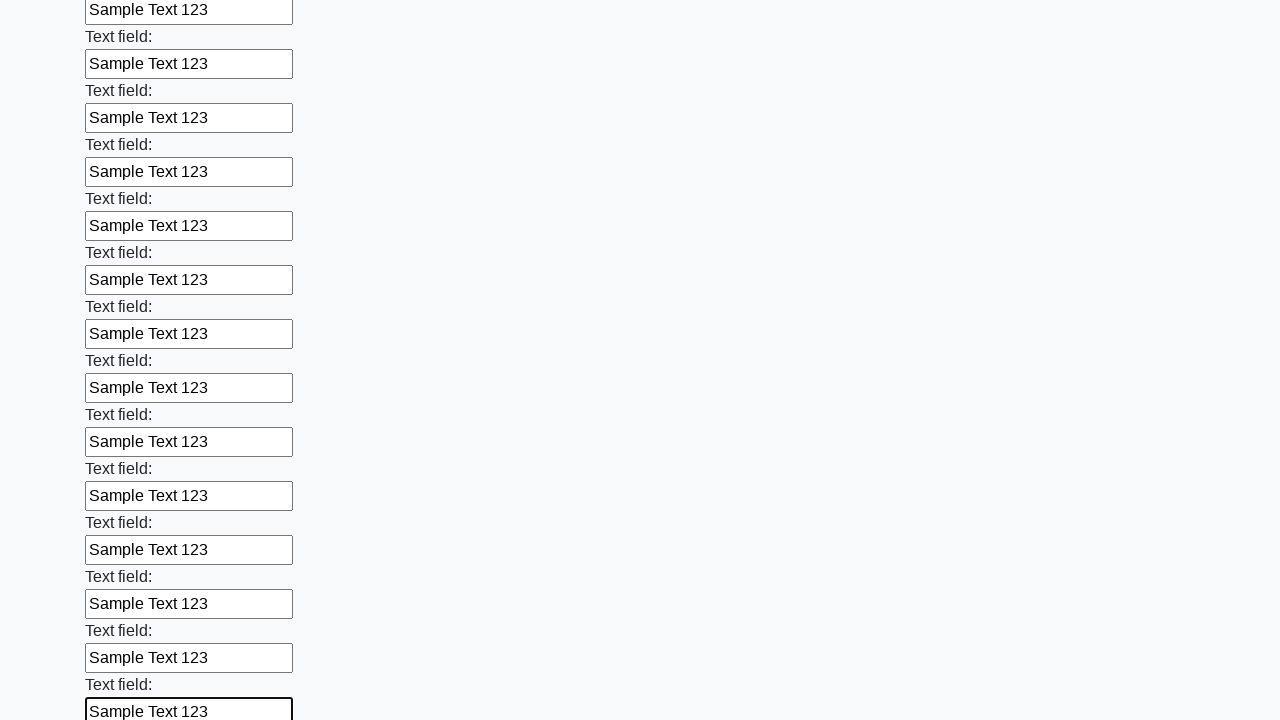

Filled a text input field with sample value 'Sample Text 123' on xpath=//input[@type='text'] >> nth=84
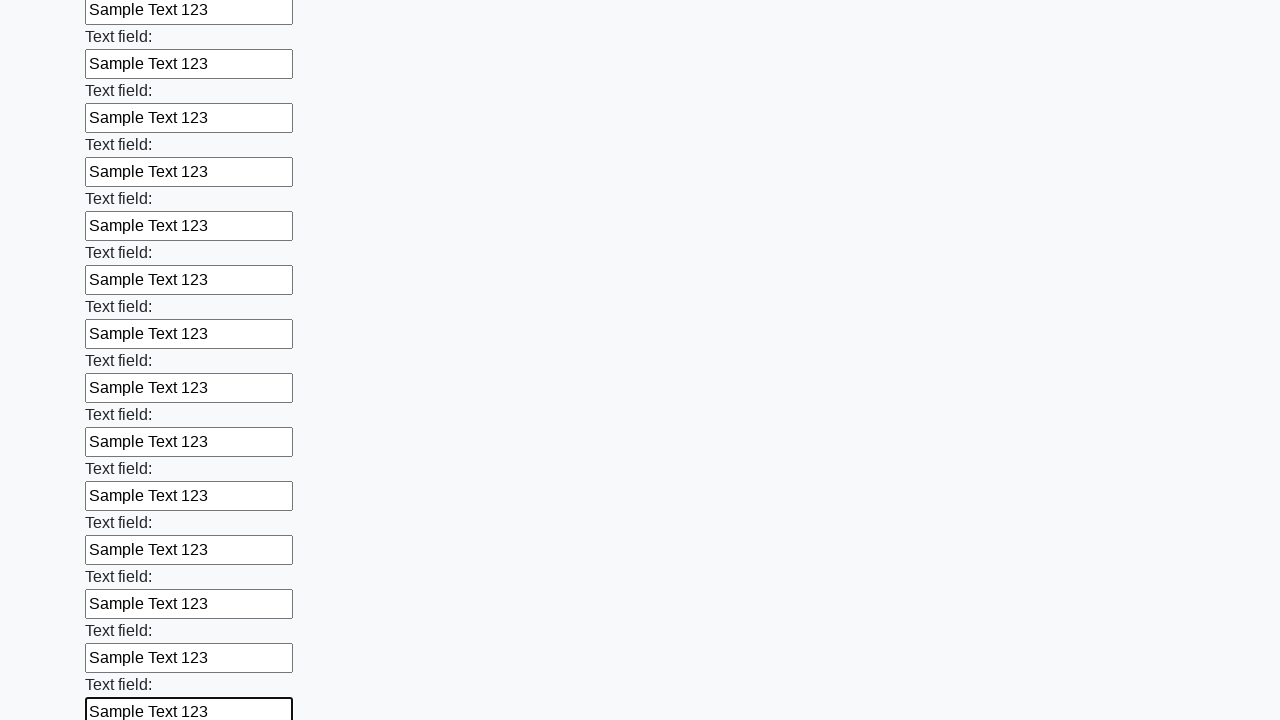

Filled a text input field with sample value 'Sample Text 123' on xpath=//input[@type='text'] >> nth=85
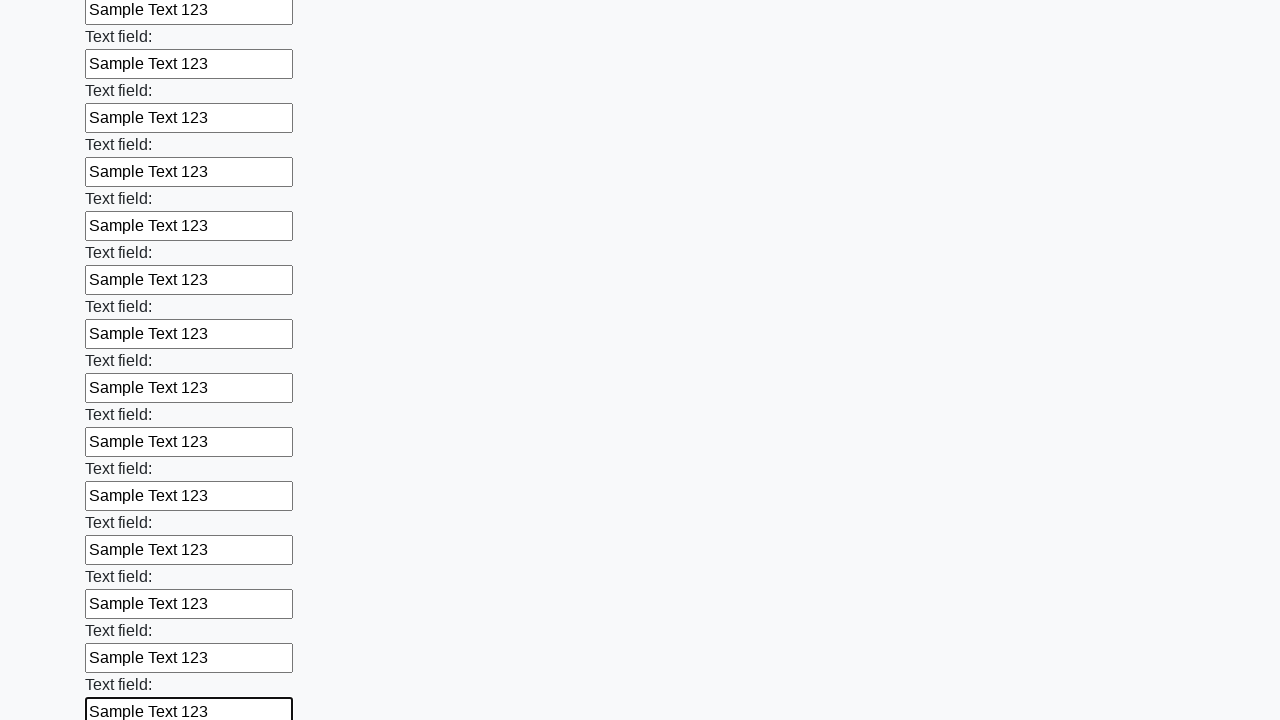

Filled a text input field with sample value 'Sample Text 123' on xpath=//input[@type='text'] >> nth=86
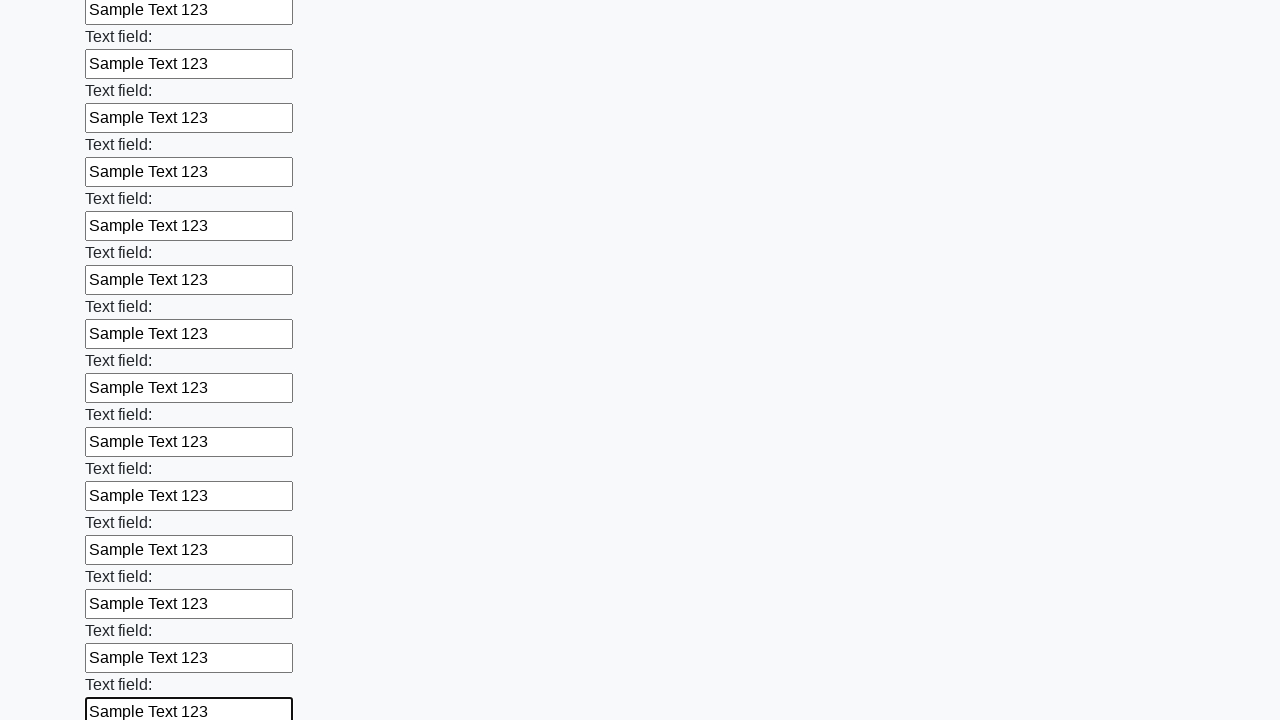

Filled a text input field with sample value 'Sample Text 123' on xpath=//input[@type='text'] >> nth=87
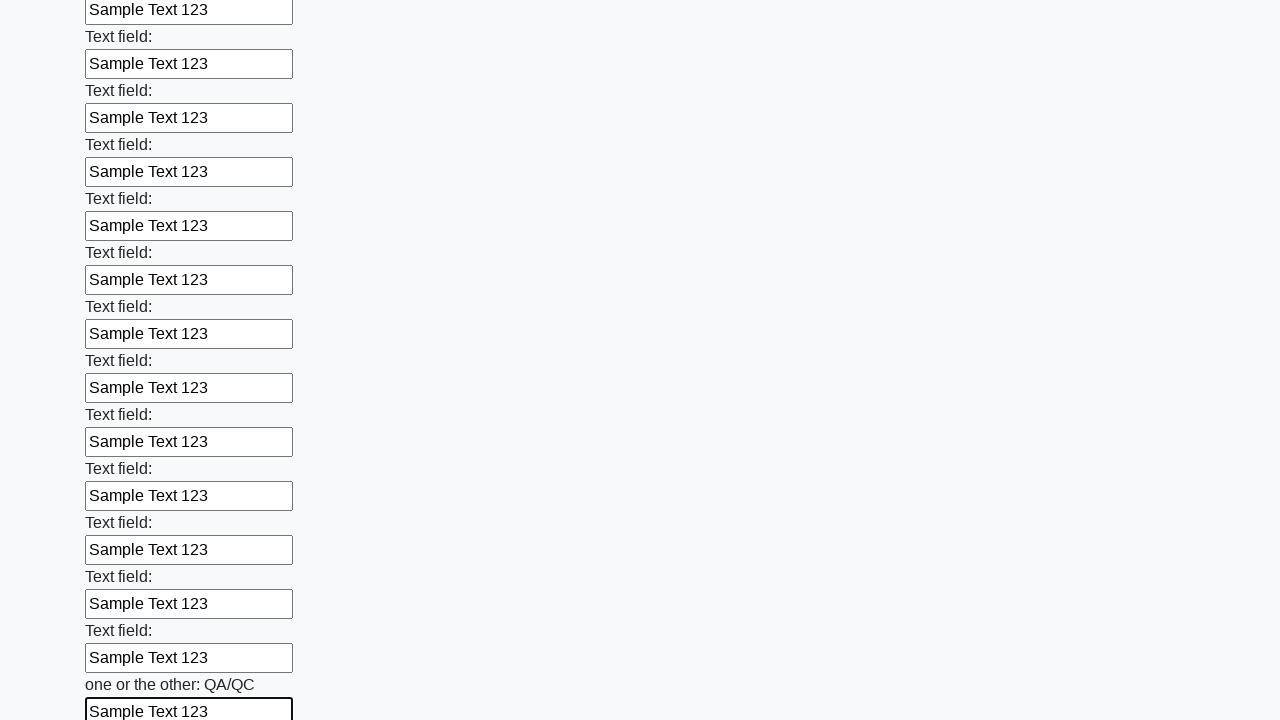

Filled a text input field with sample value 'Sample Text 123' on xpath=//input[@type='text'] >> nth=88
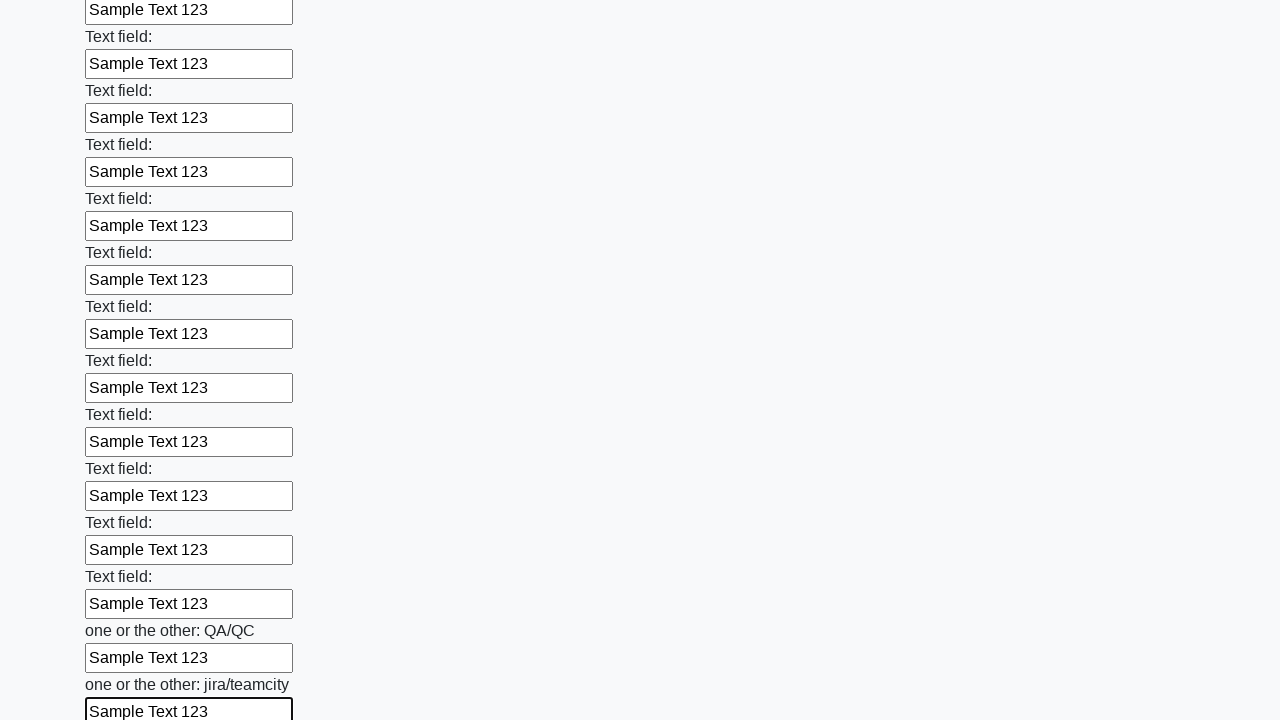

Filled a text input field with sample value 'Sample Text 123' on xpath=//input[@type='text'] >> nth=89
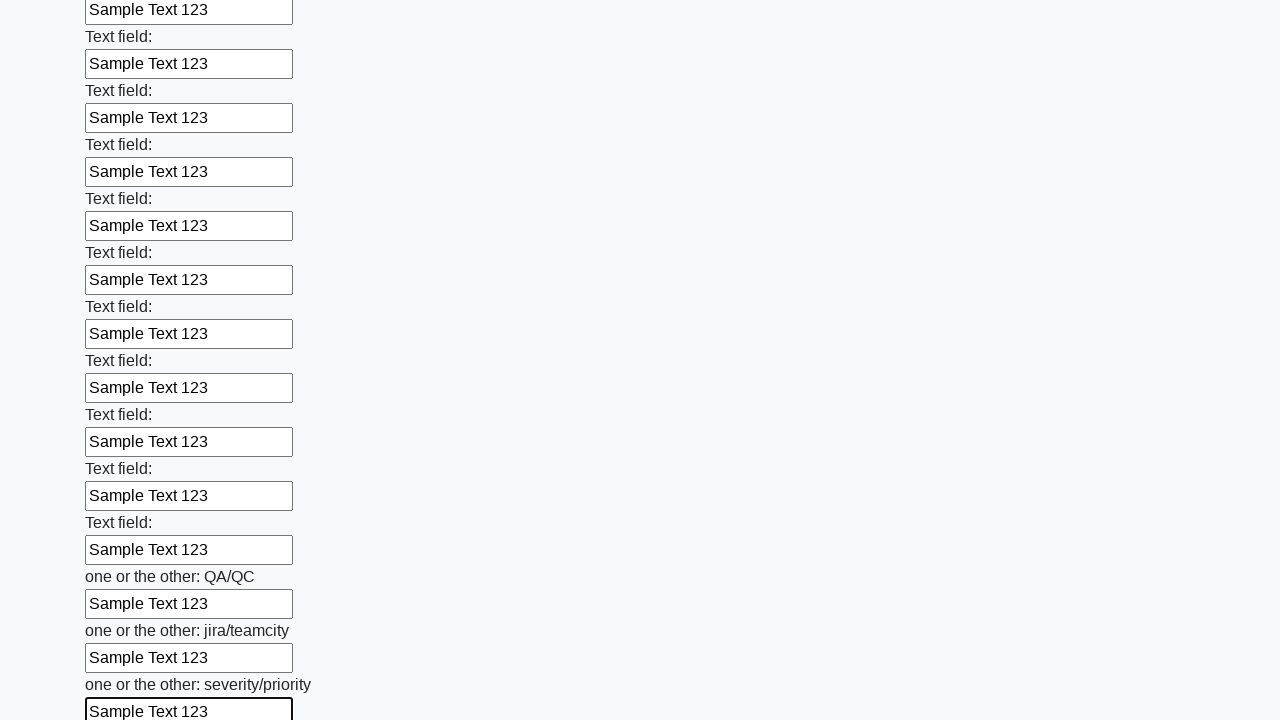

Filled a text input field with sample value 'Sample Text 123' on xpath=//input[@type='text'] >> nth=90
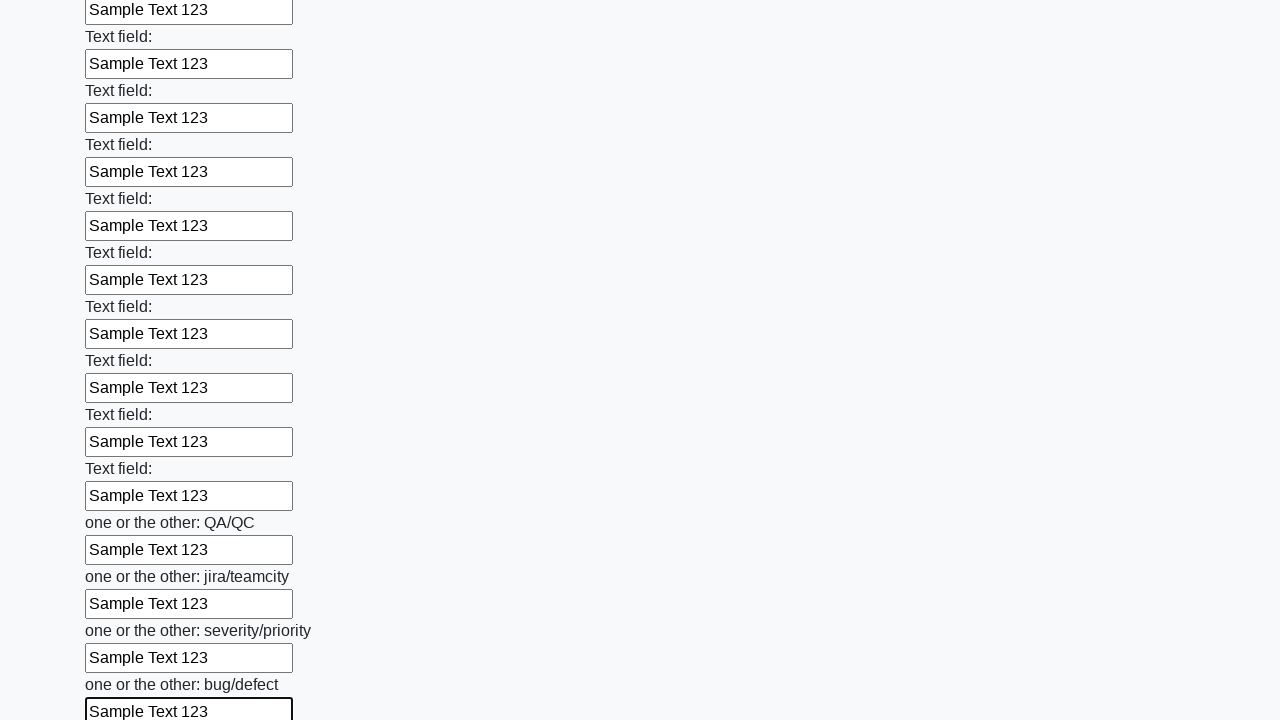

Filled a text input field with sample value 'Sample Text 123' on xpath=//input[@type='text'] >> nth=91
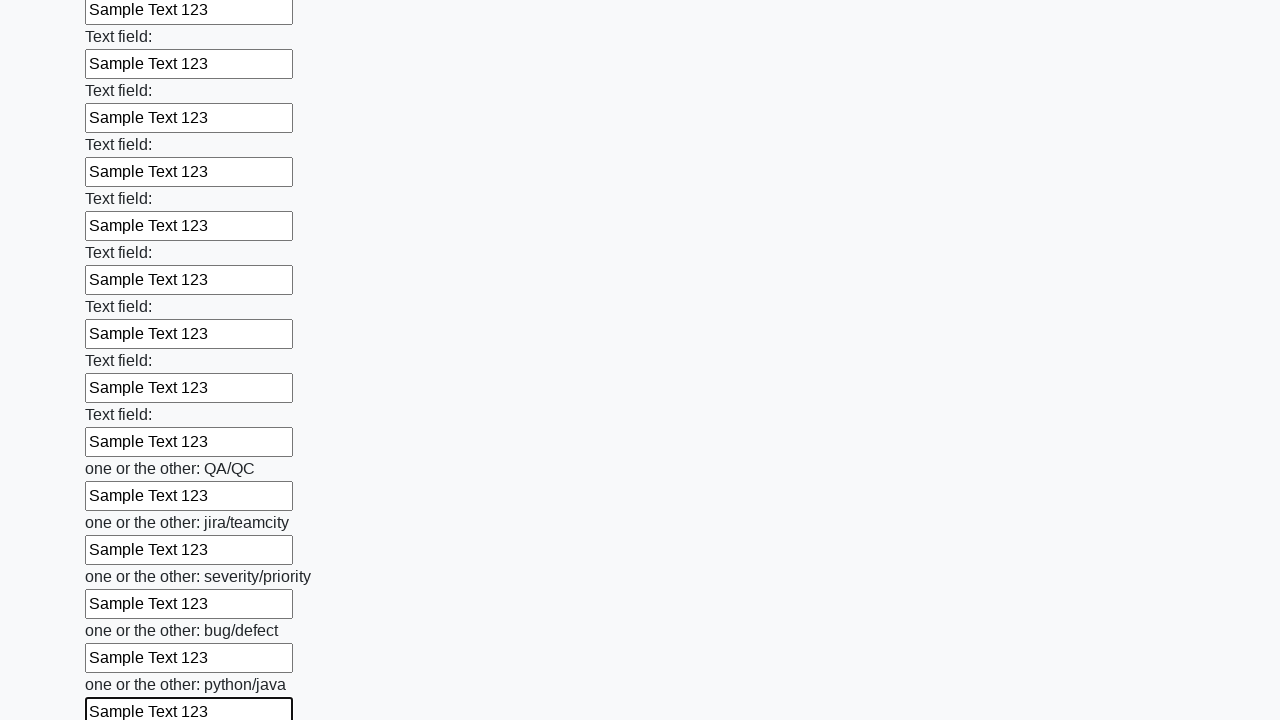

Filled a text input field with sample value 'Sample Text 123' on xpath=//input[@type='text'] >> nth=92
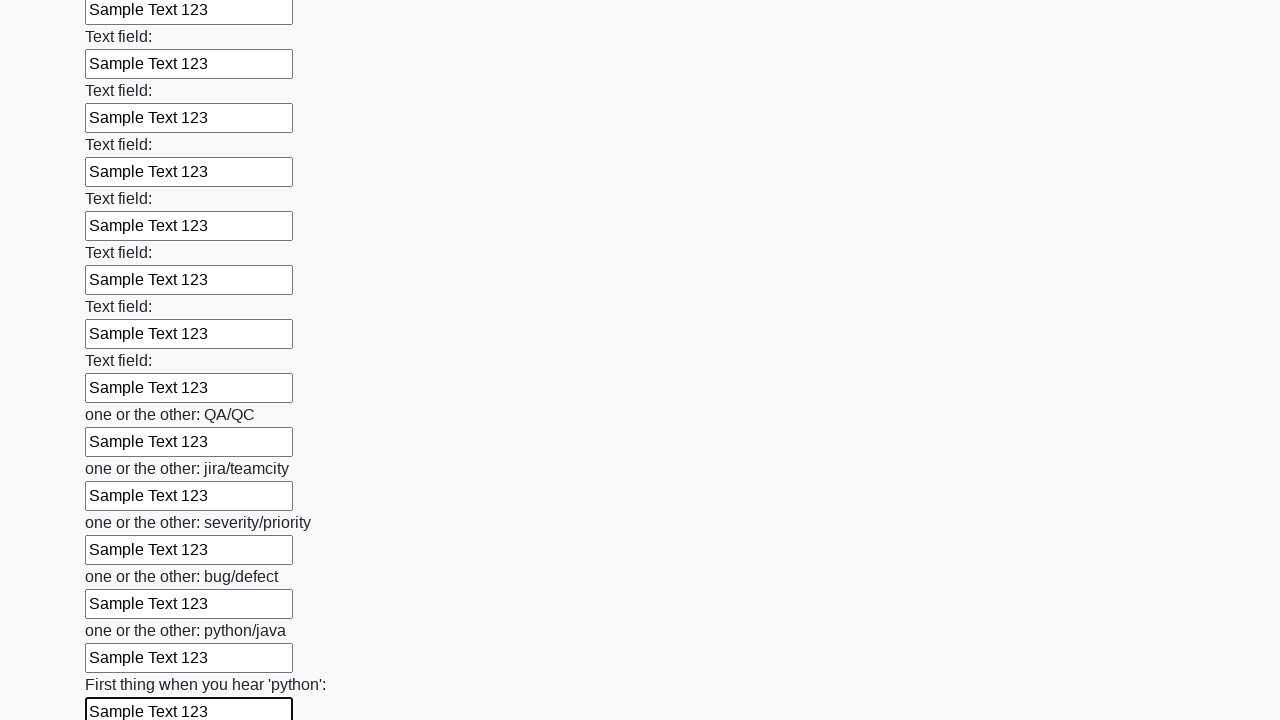

Filled a text input field with sample value 'Sample Text 123' on xpath=//input[@type='text'] >> nth=93
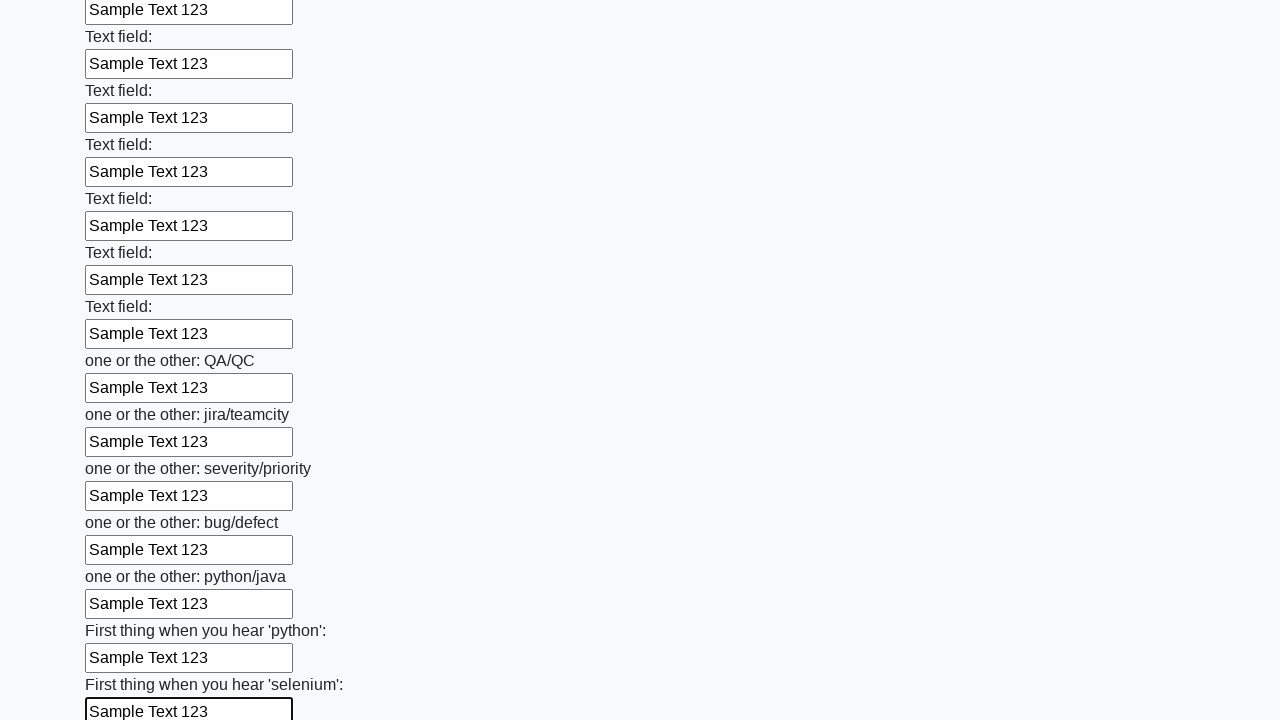

Filled a text input field with sample value 'Sample Text 123' on xpath=//input[@type='text'] >> nth=94
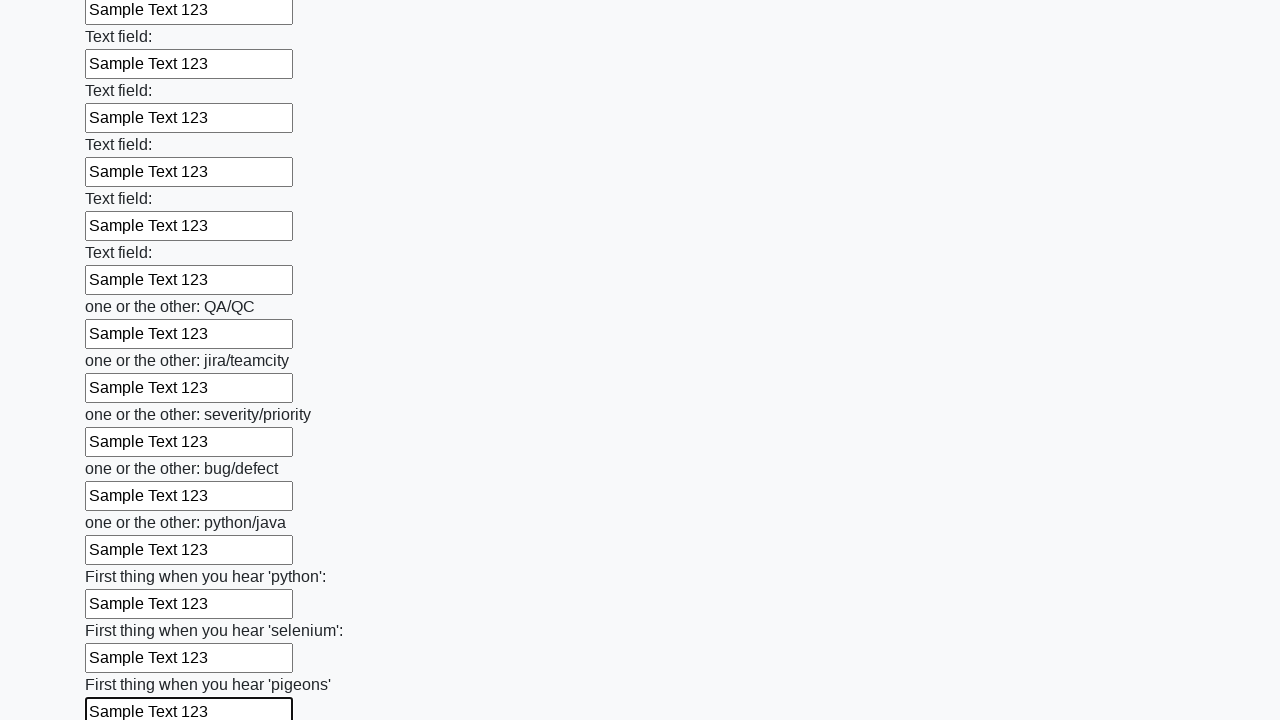

Filled a text input field with sample value 'Sample Text 123' on xpath=//input[@type='text'] >> nth=95
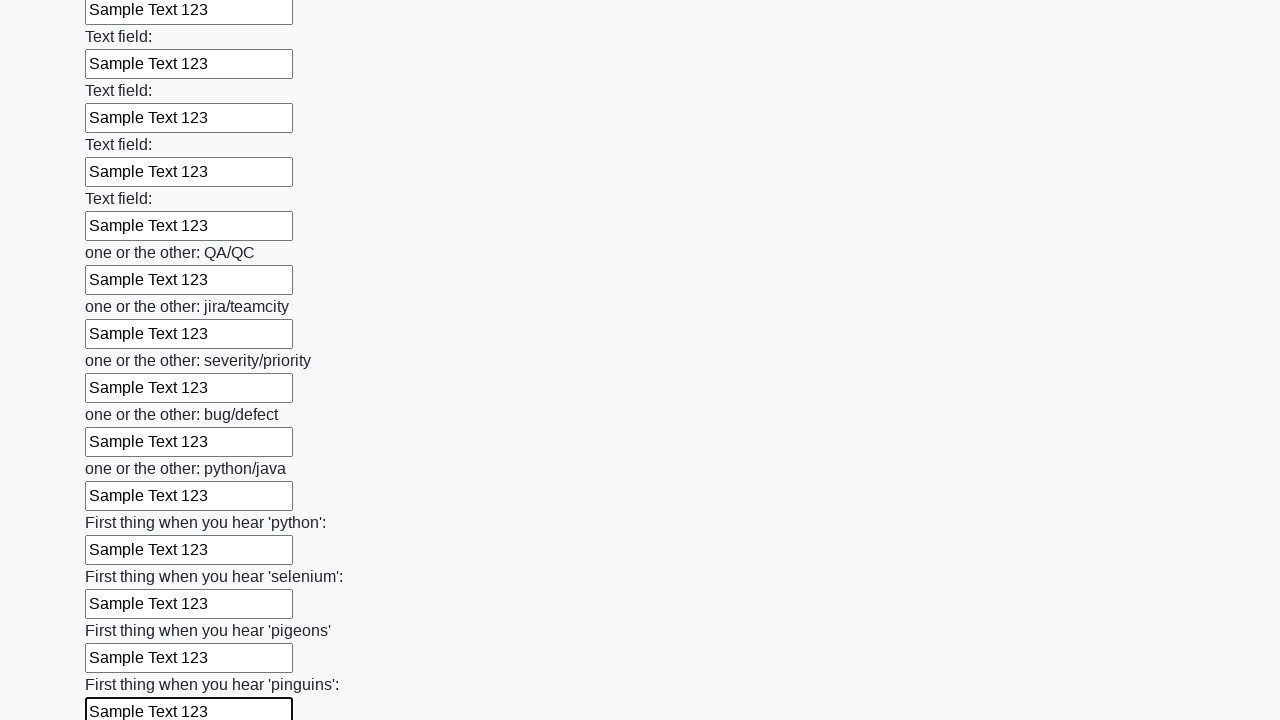

Filled a text input field with sample value 'Sample Text 123' on xpath=//input[@type='text'] >> nth=96
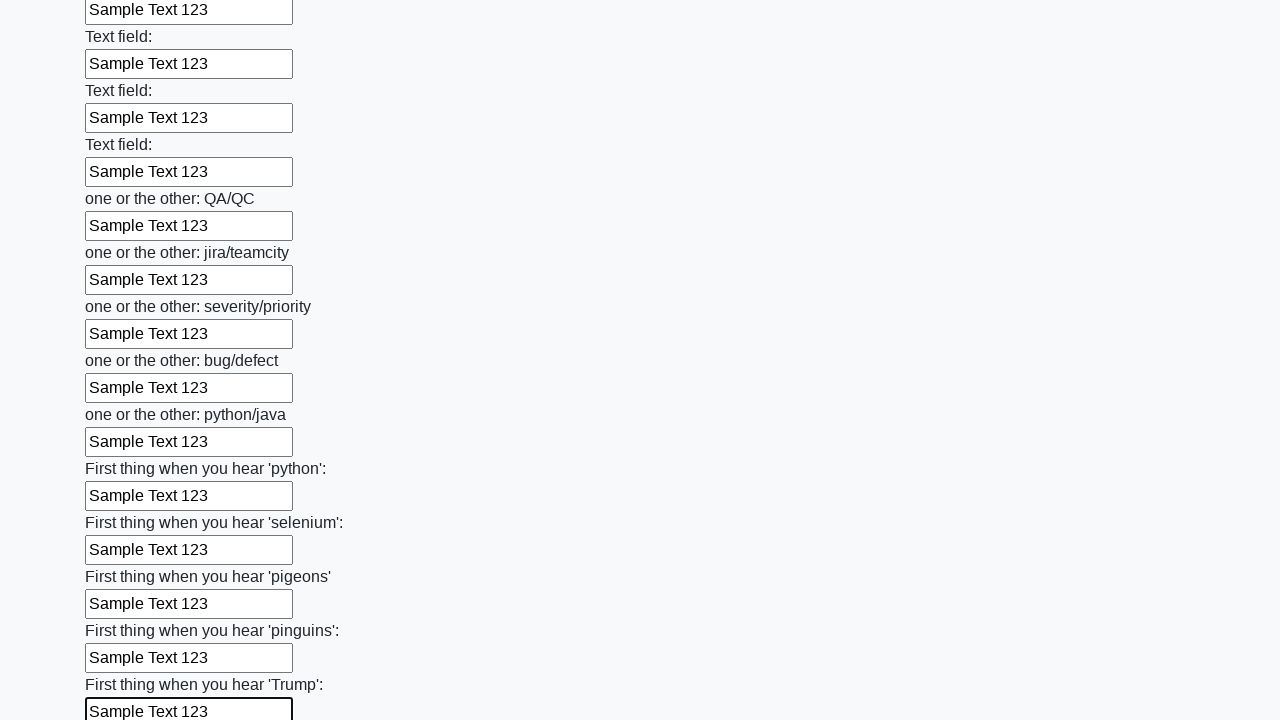

Filled a text input field with sample value 'Sample Text 123' on xpath=//input[@type='text'] >> nth=97
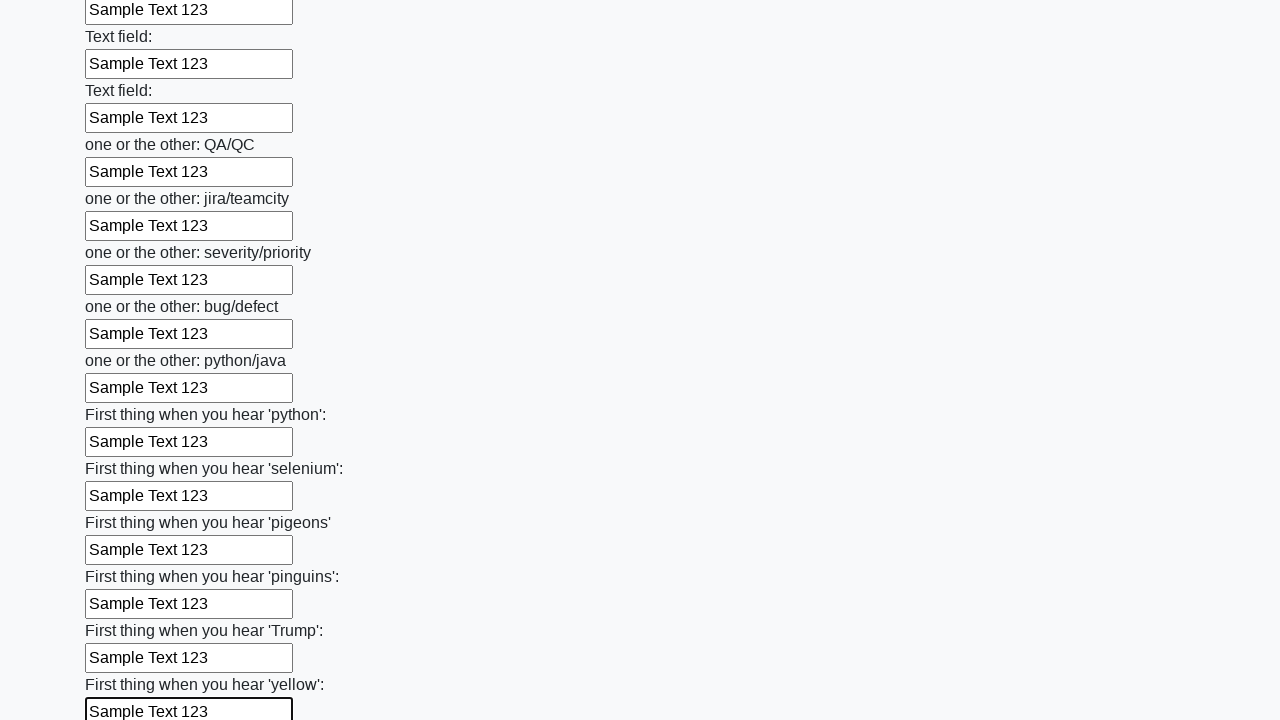

Filled a text input field with sample value 'Sample Text 123' on xpath=//input[@type='text'] >> nth=98
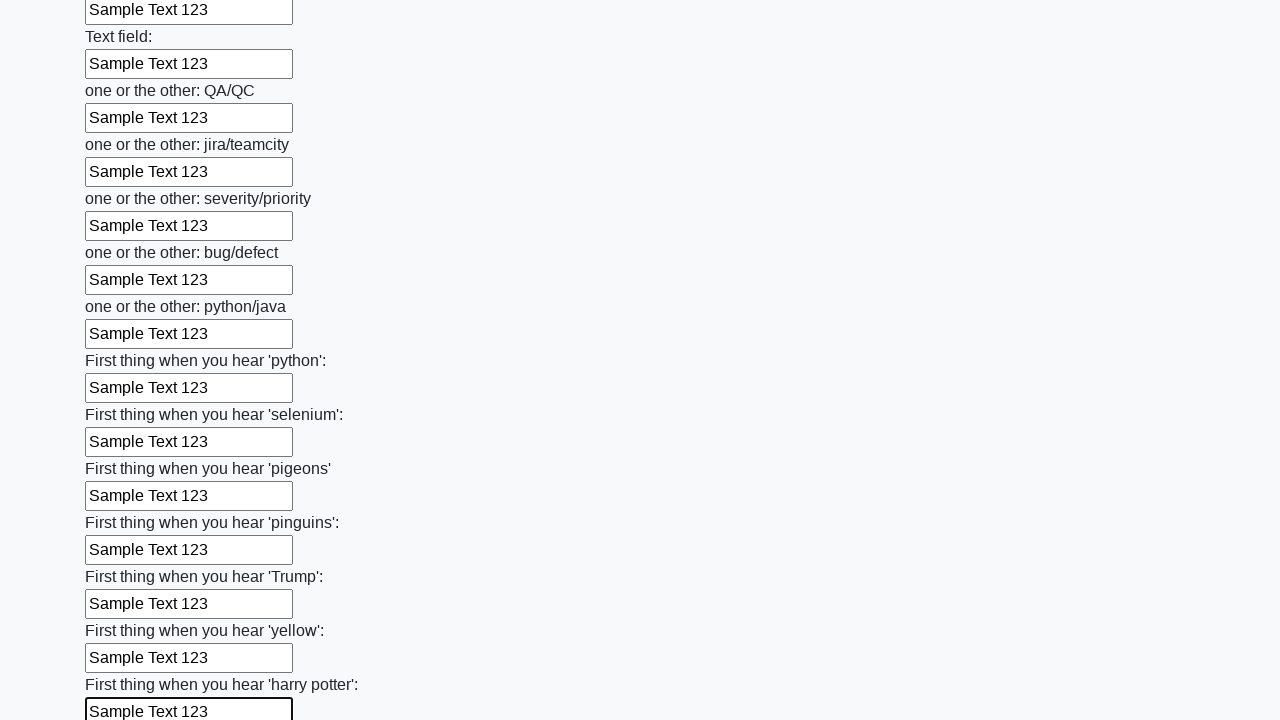

Filled a text input field with sample value 'Sample Text 123' on xpath=//input[@type='text'] >> nth=99
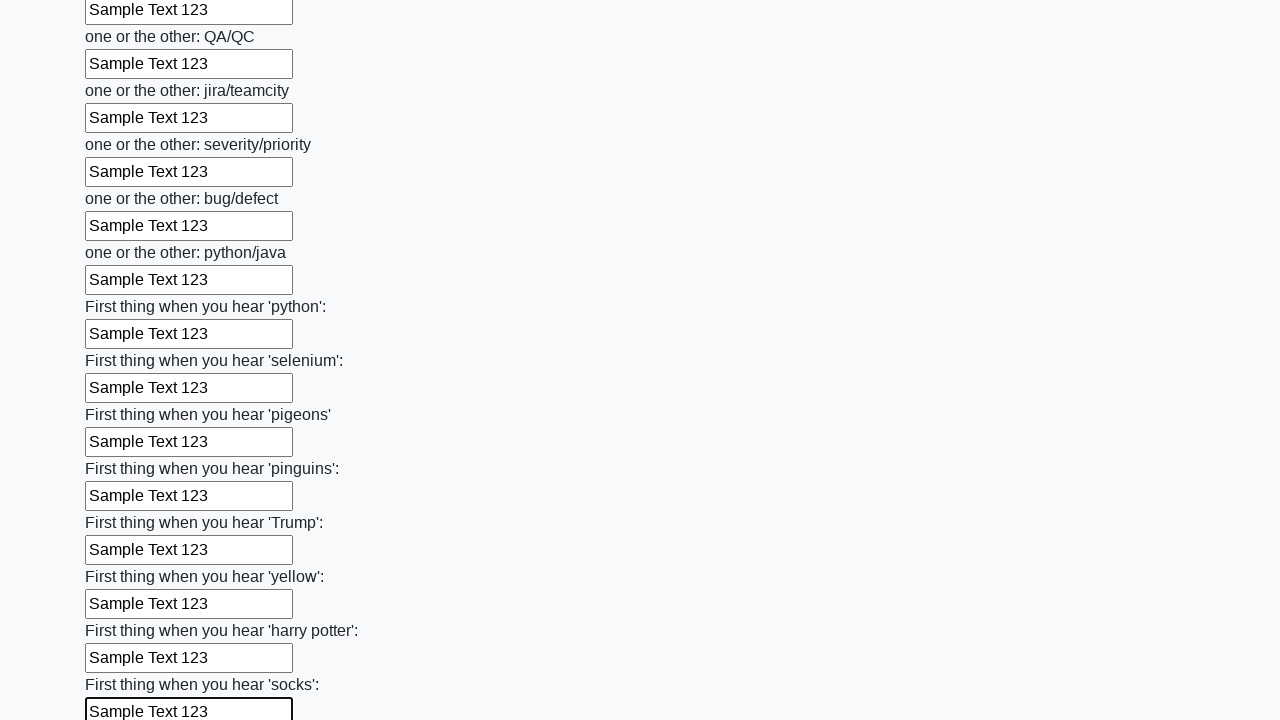

Clicked the submit button to submit the form at (123, 611) on button.btn
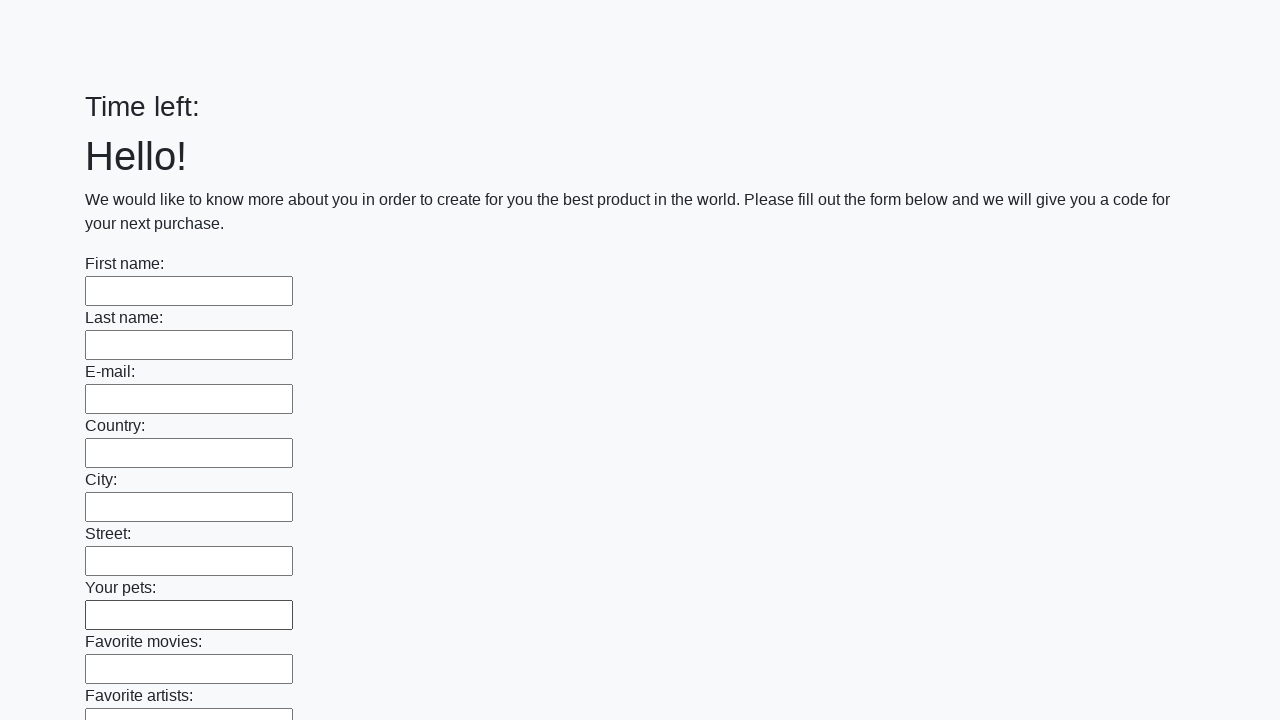

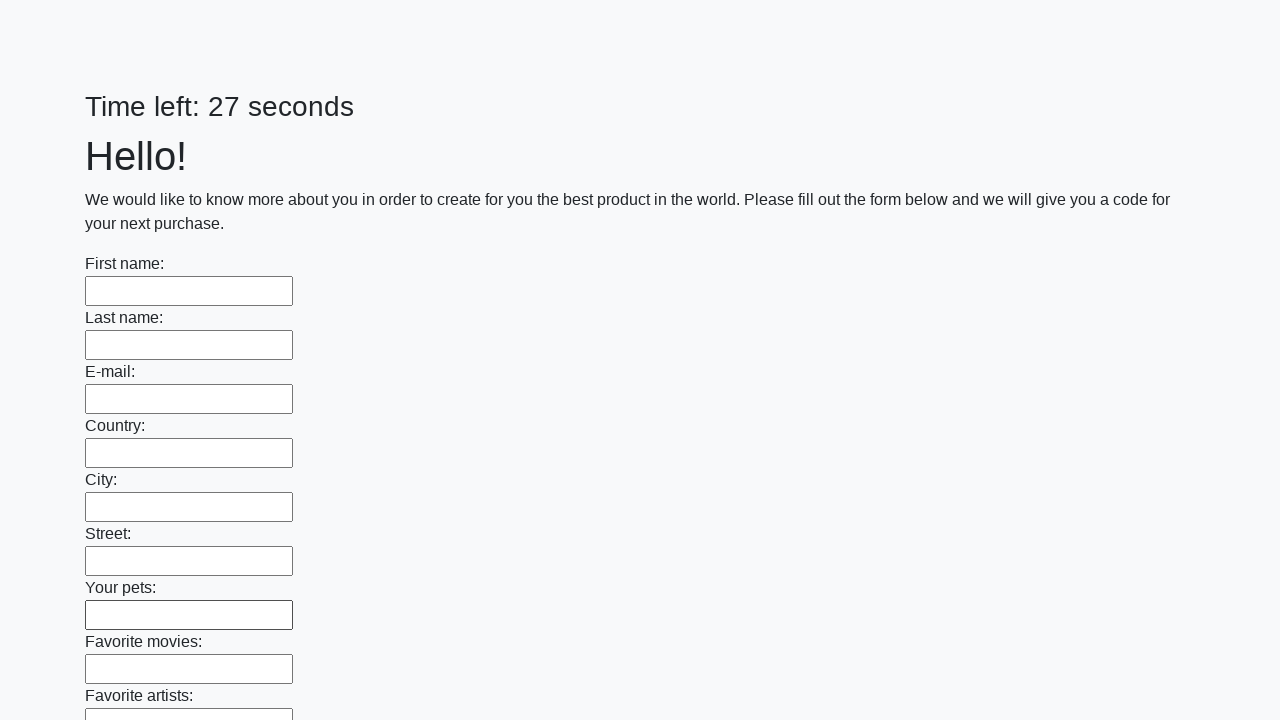